Tests filling a large form by finding all input elements on the page, entering text into each one, and clicking the submit button.

Starting URL: http://suninjuly.github.io/huge_form.html

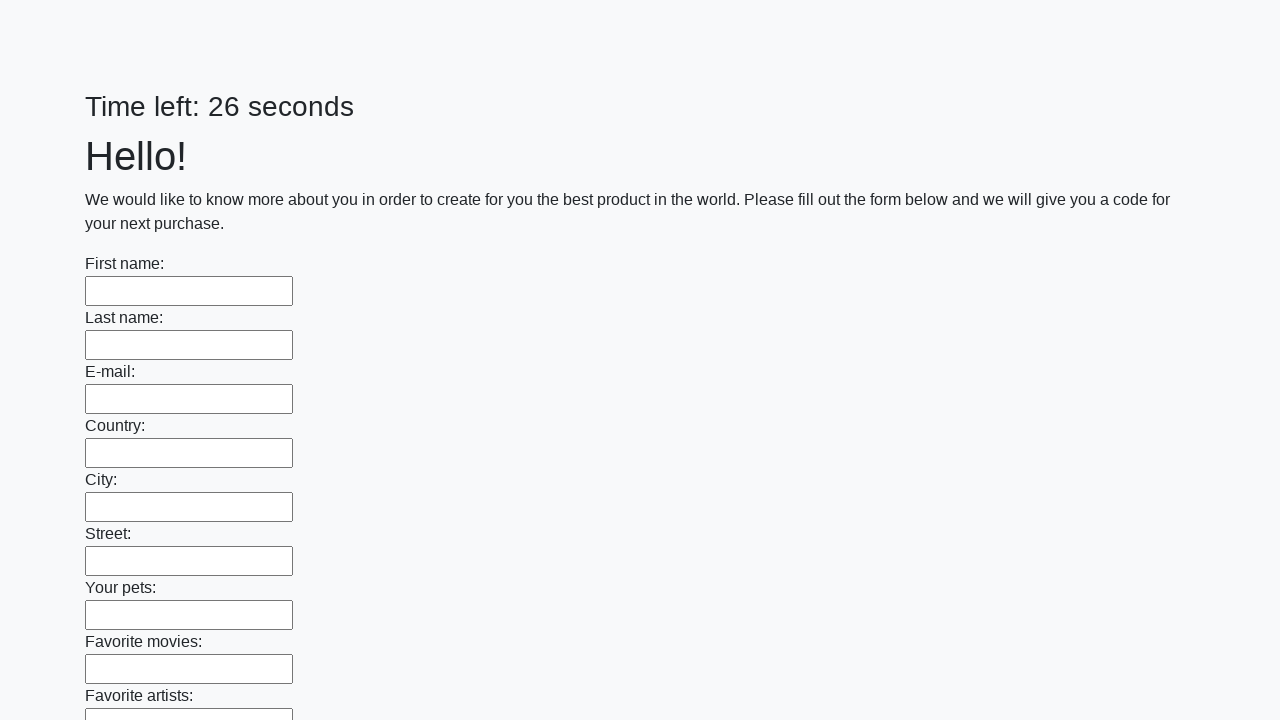

Located all input elements on the huge form
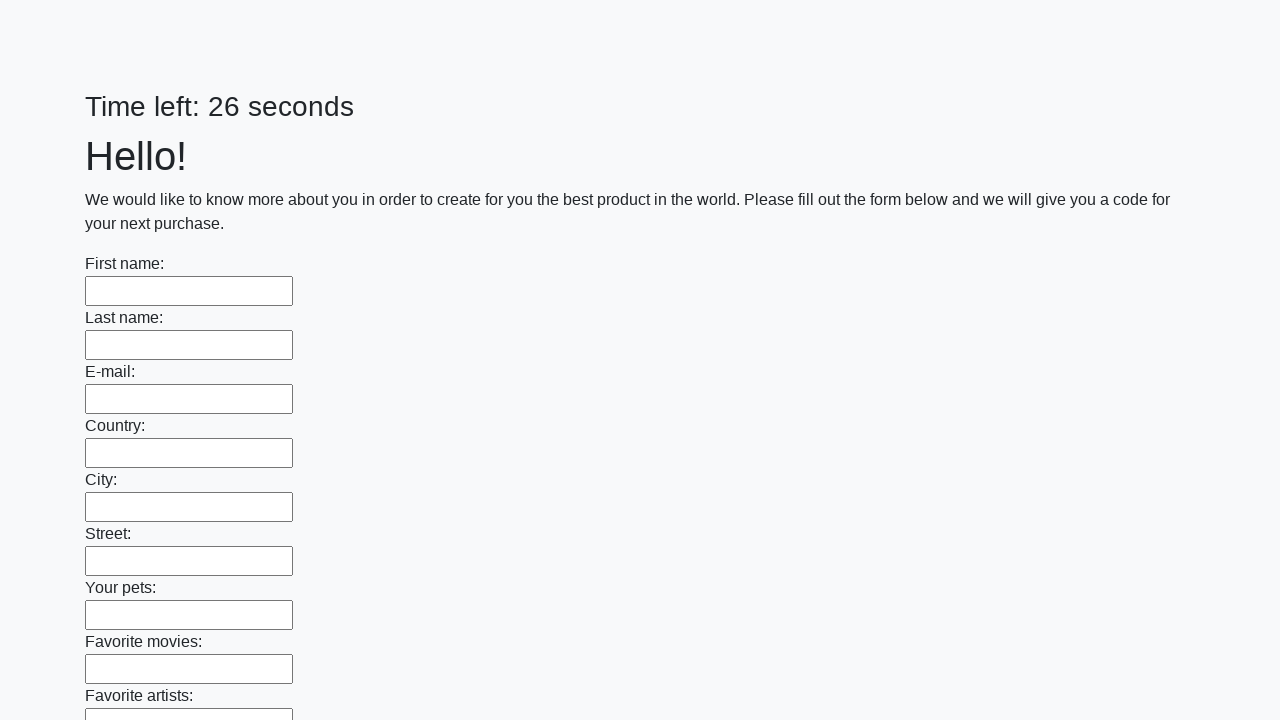

Filled an input field with 'Мой' on input >> nth=0
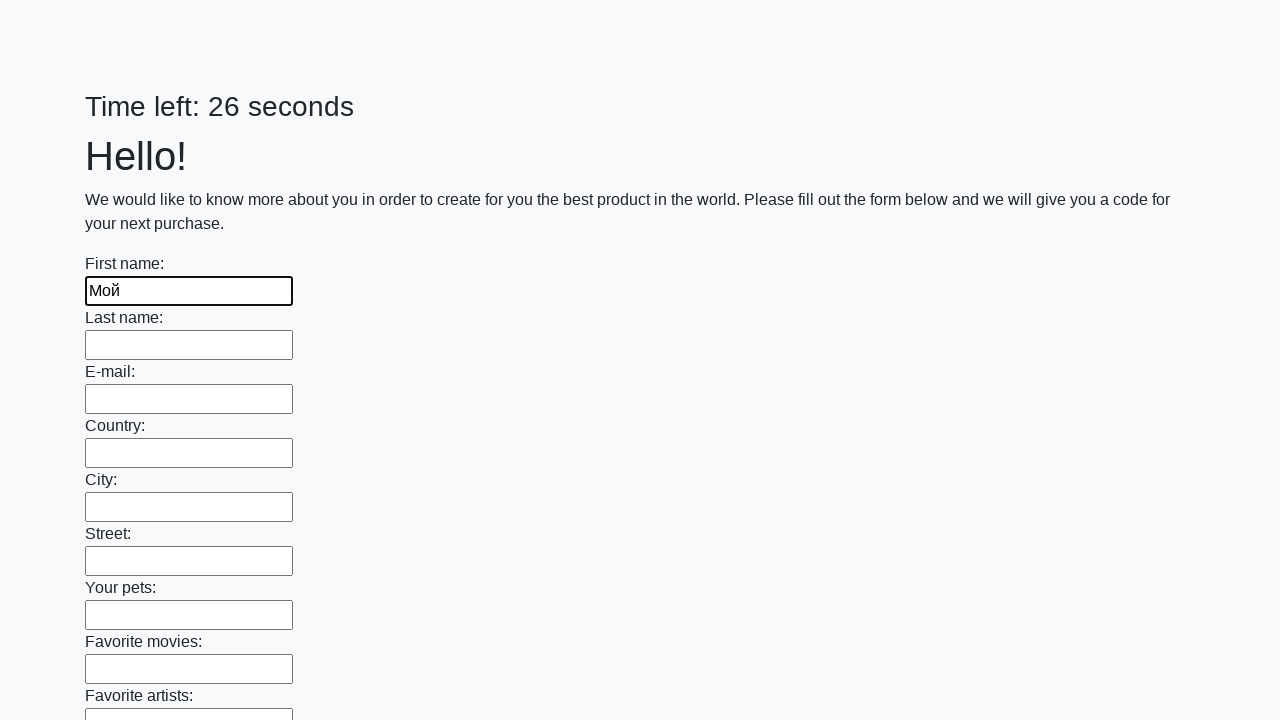

Filled an input field with 'Мой' on input >> nth=1
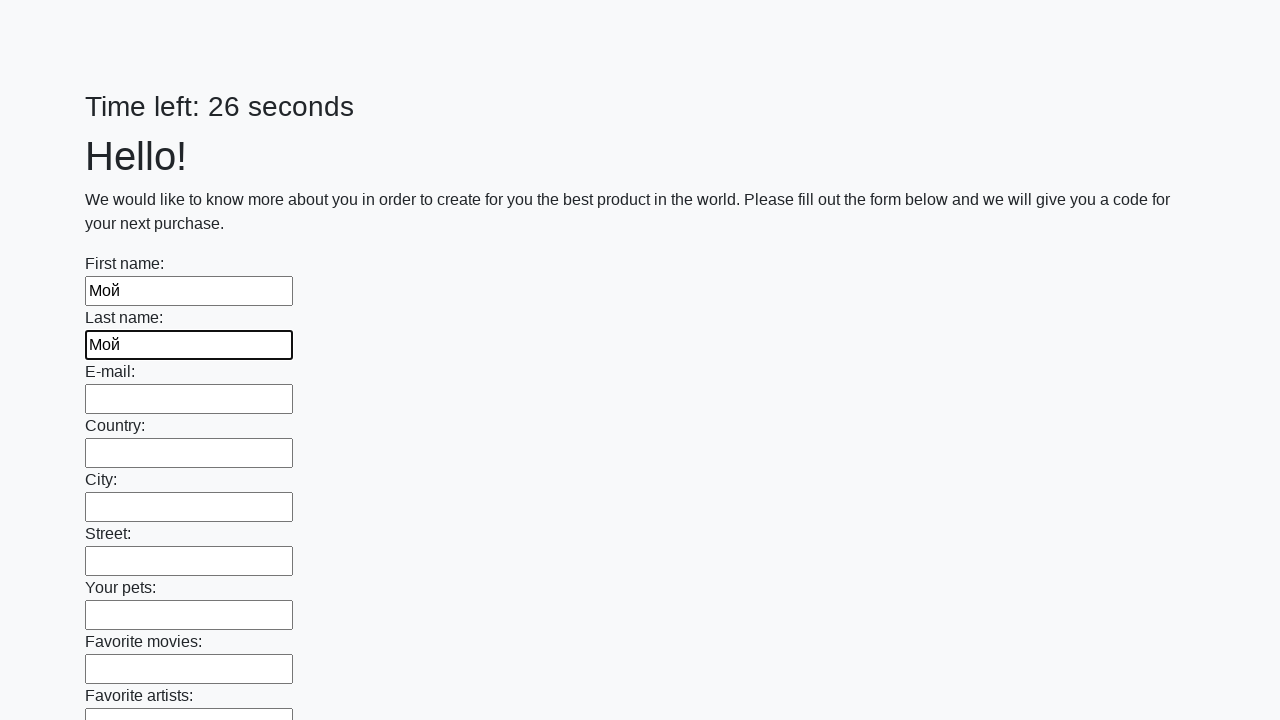

Filled an input field with 'Мой' on input >> nth=2
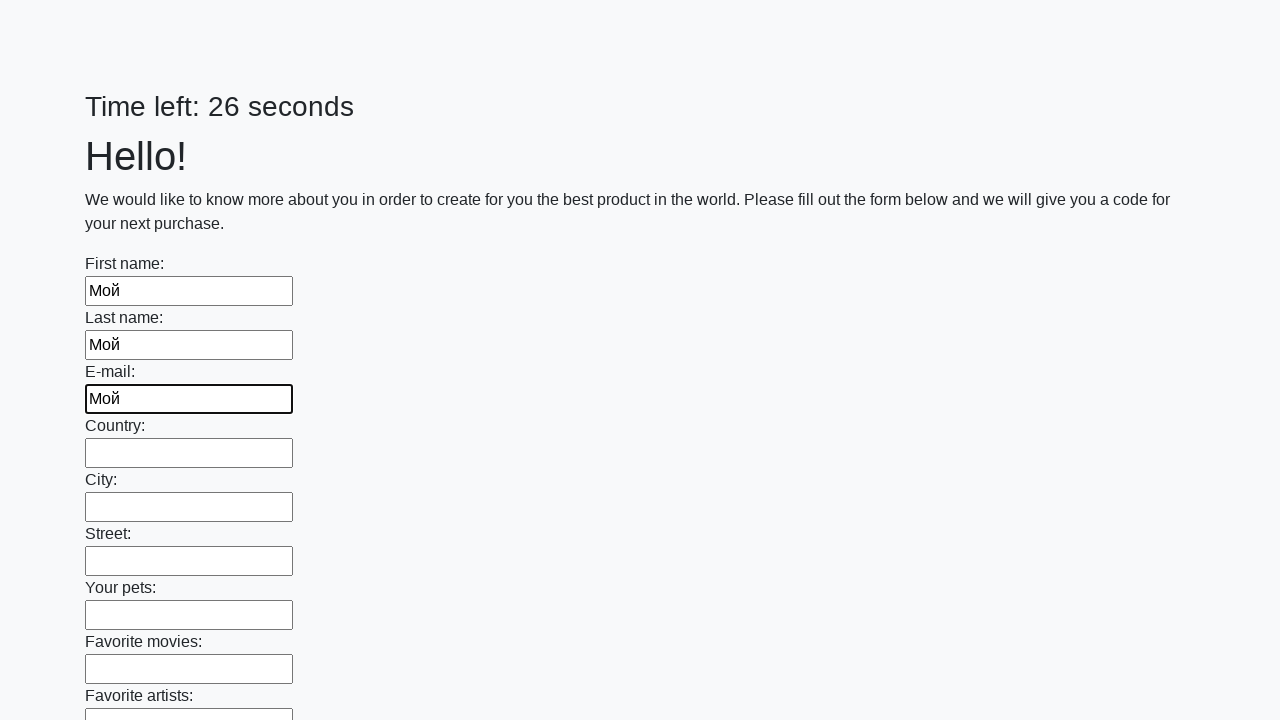

Filled an input field with 'Мой' on input >> nth=3
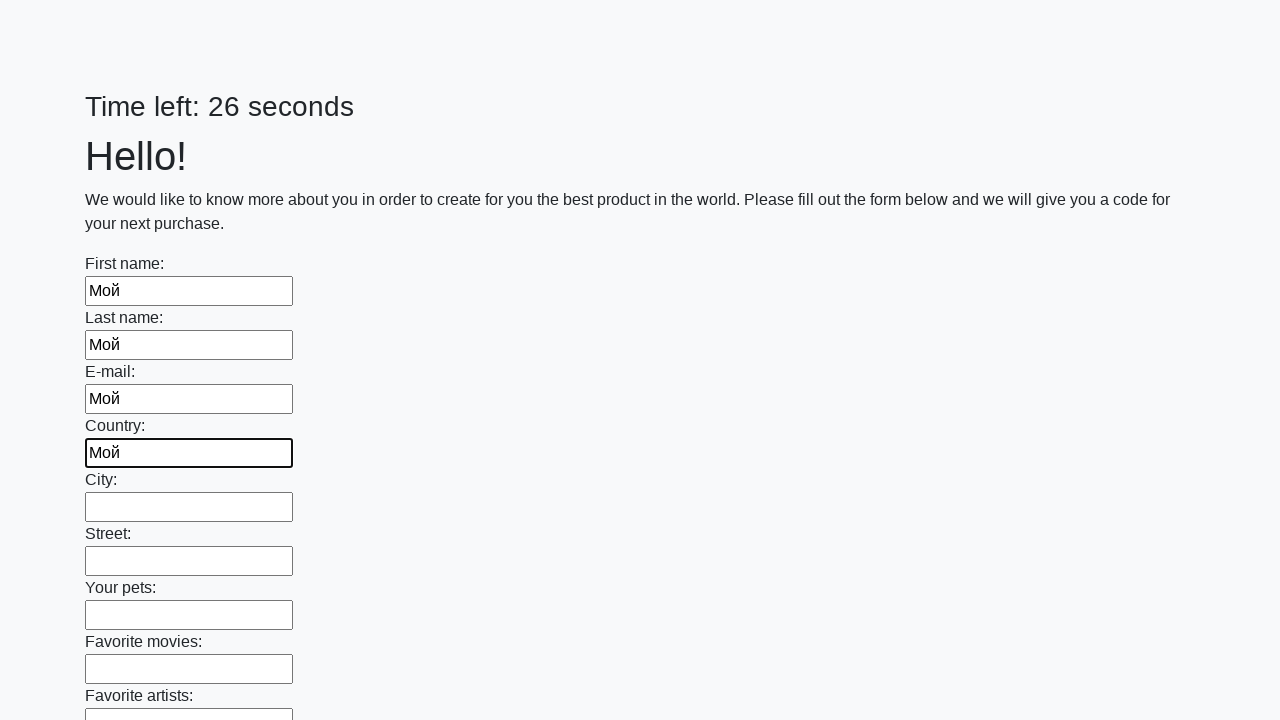

Filled an input field with 'Мой' on input >> nth=4
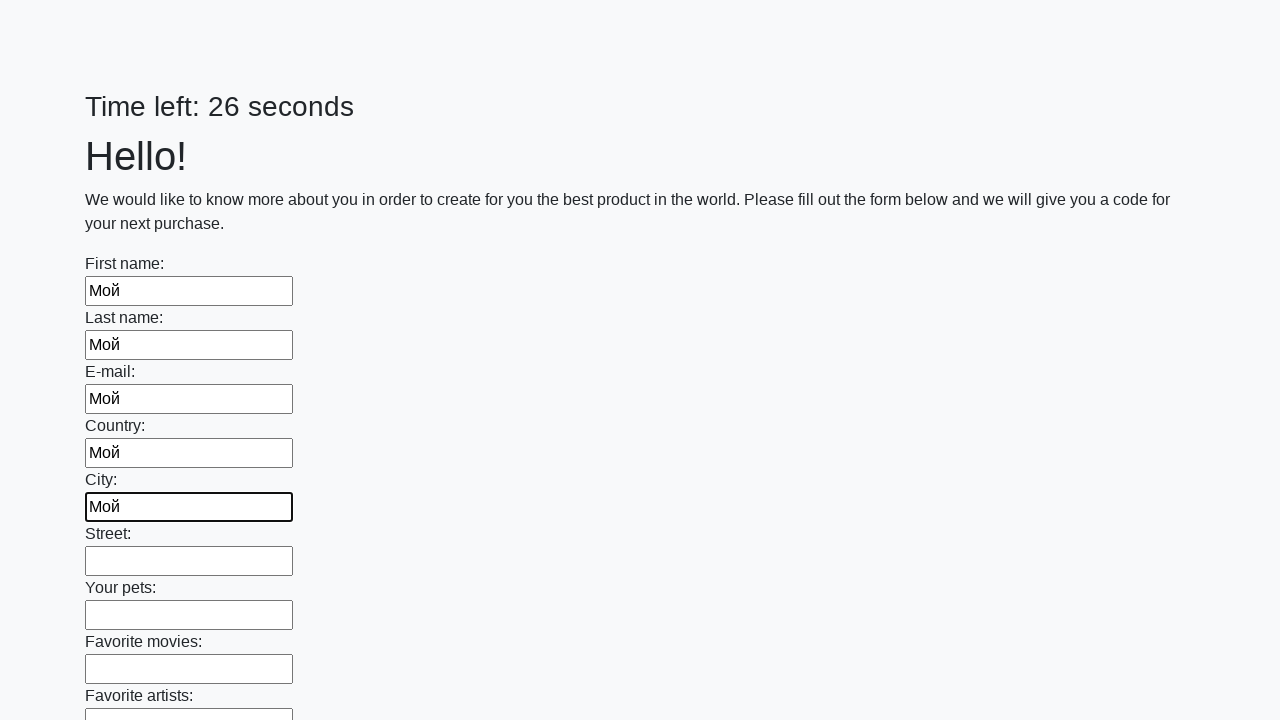

Filled an input field with 'Мой' on input >> nth=5
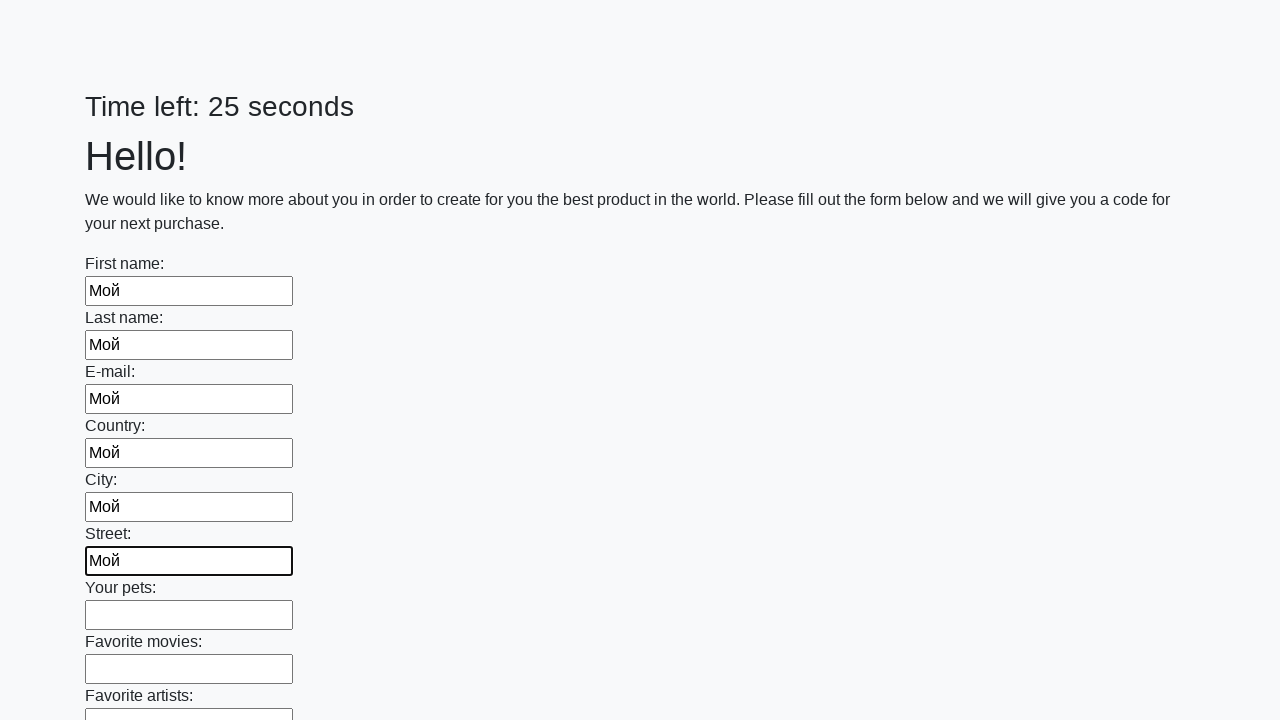

Filled an input field with 'Мой' on input >> nth=6
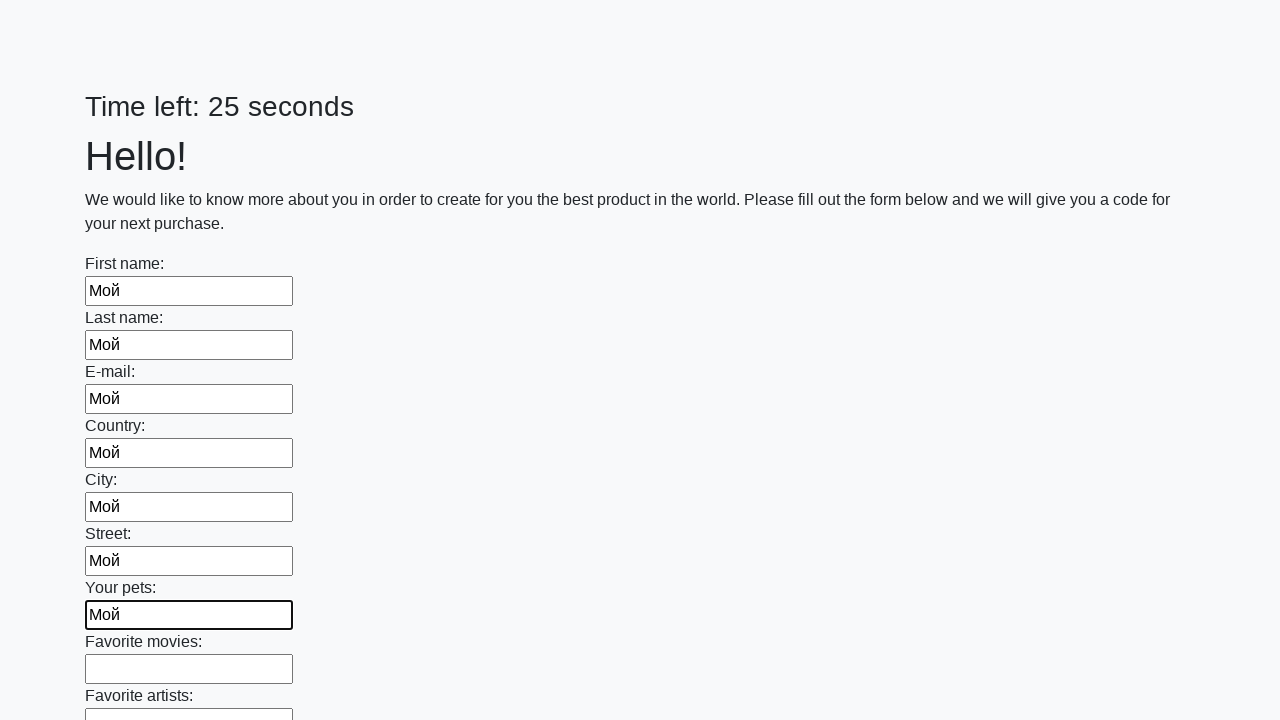

Filled an input field with 'Мой' on input >> nth=7
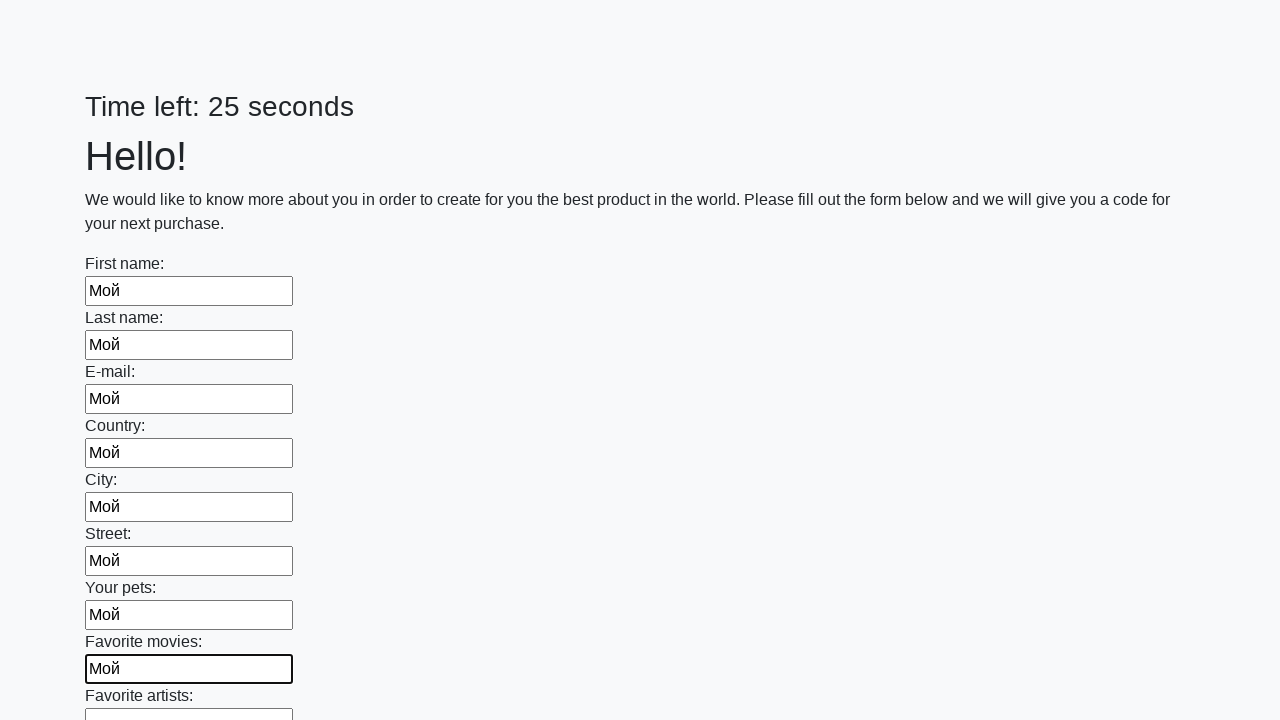

Filled an input field with 'Мой' on input >> nth=8
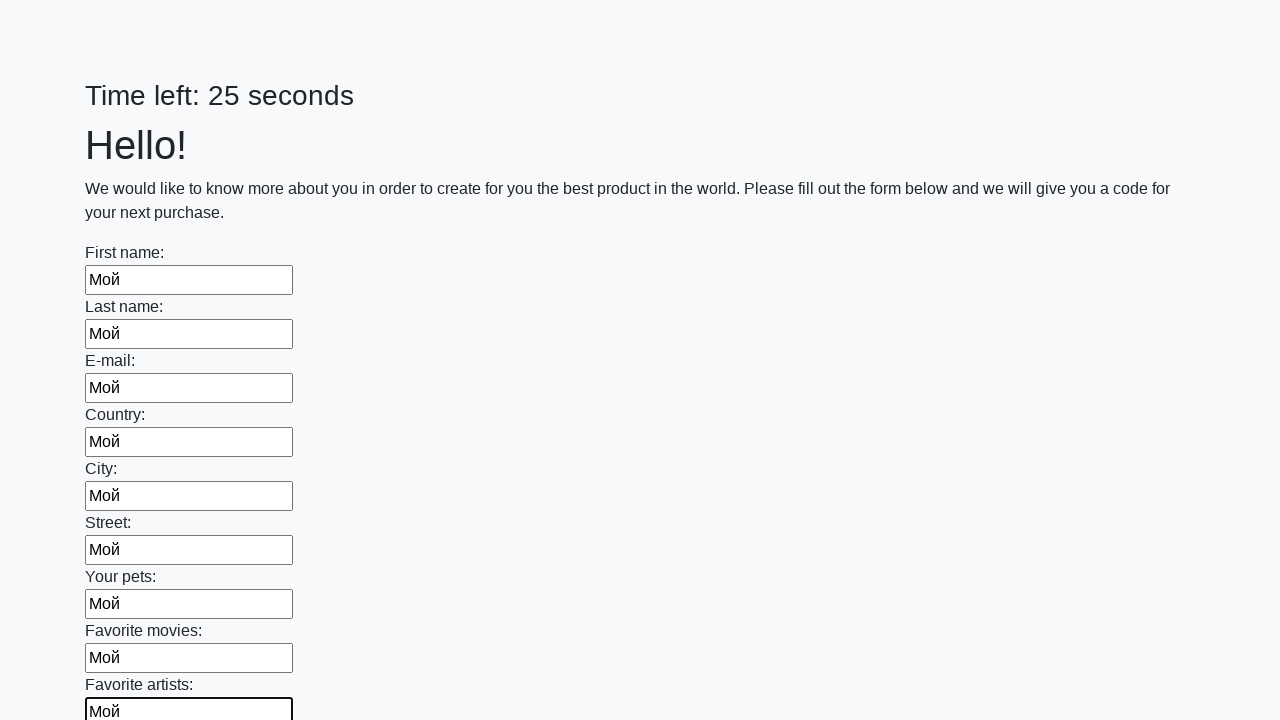

Filled an input field with 'Мой' on input >> nth=9
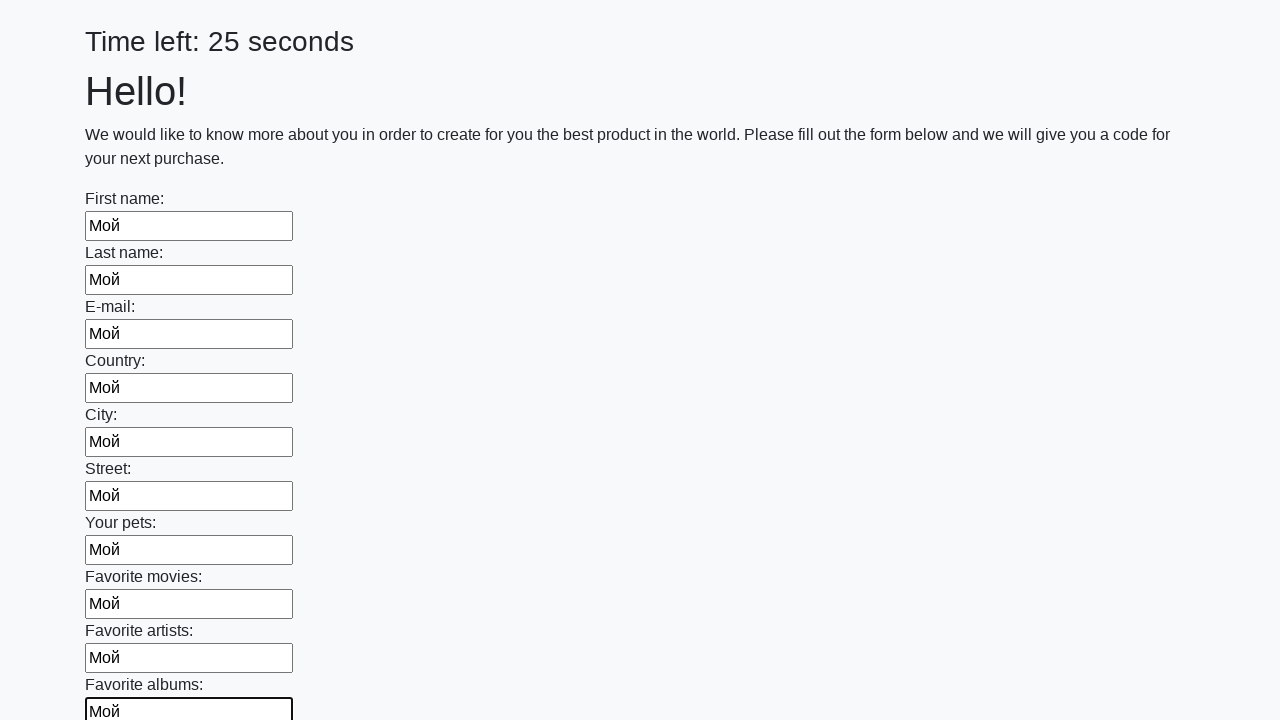

Filled an input field with 'Мой' on input >> nth=10
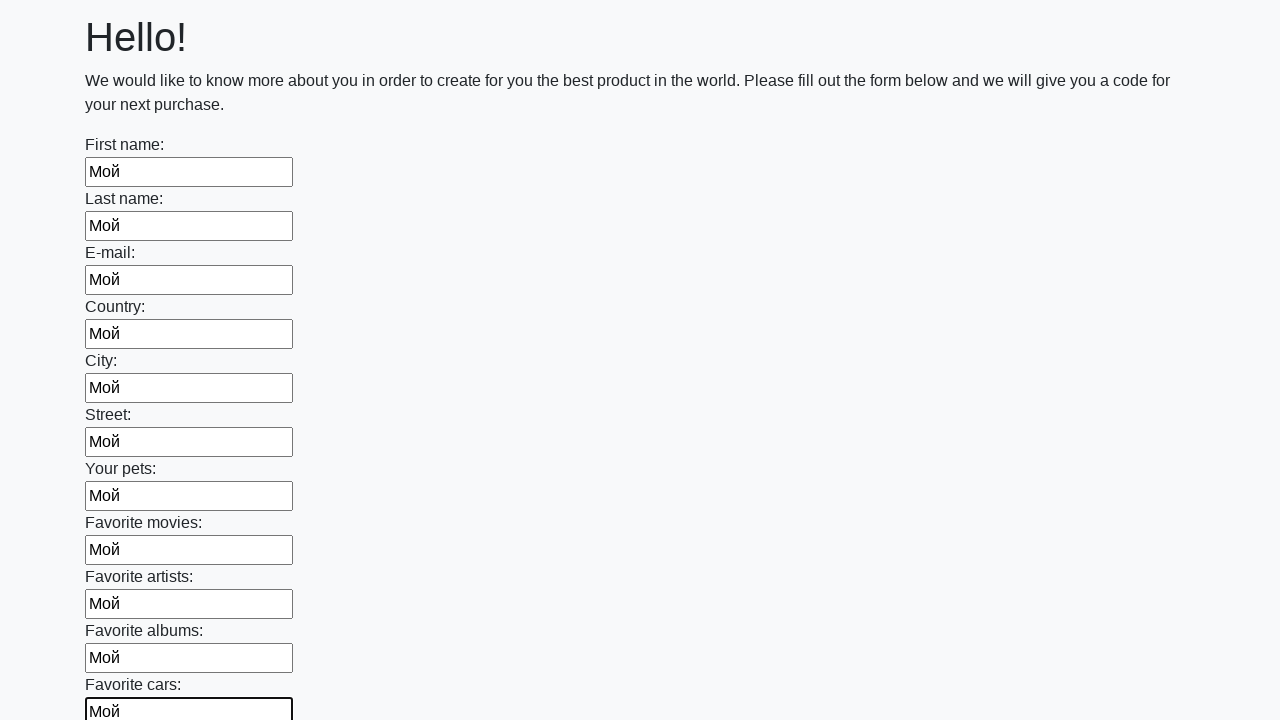

Filled an input field with 'Мой' on input >> nth=11
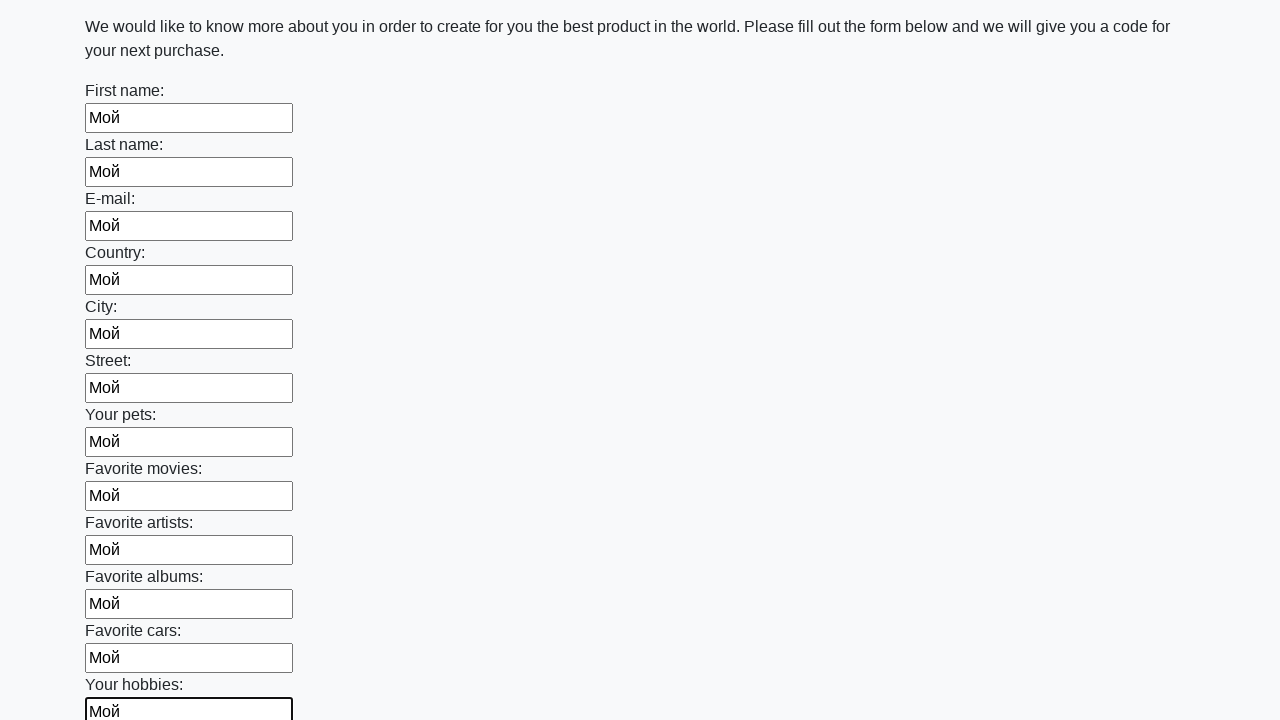

Filled an input field with 'Мой' on input >> nth=12
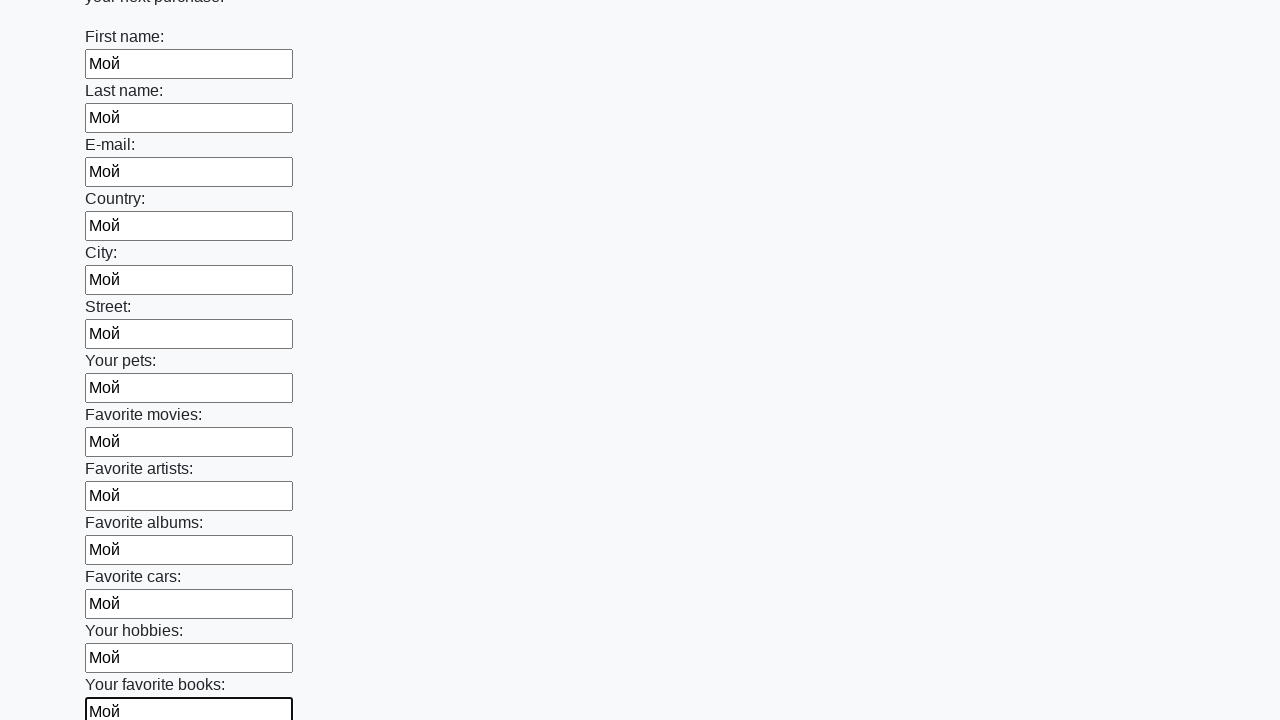

Filled an input field with 'Мой' on input >> nth=13
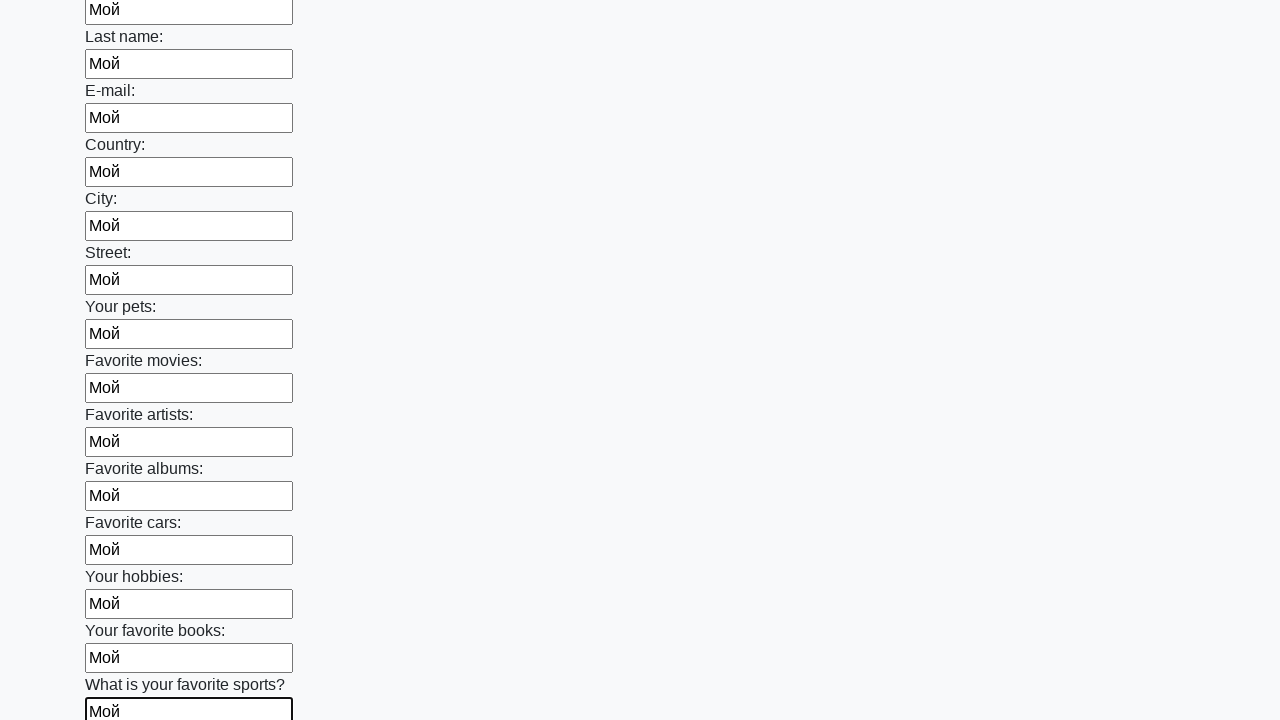

Filled an input field with 'Мой' on input >> nth=14
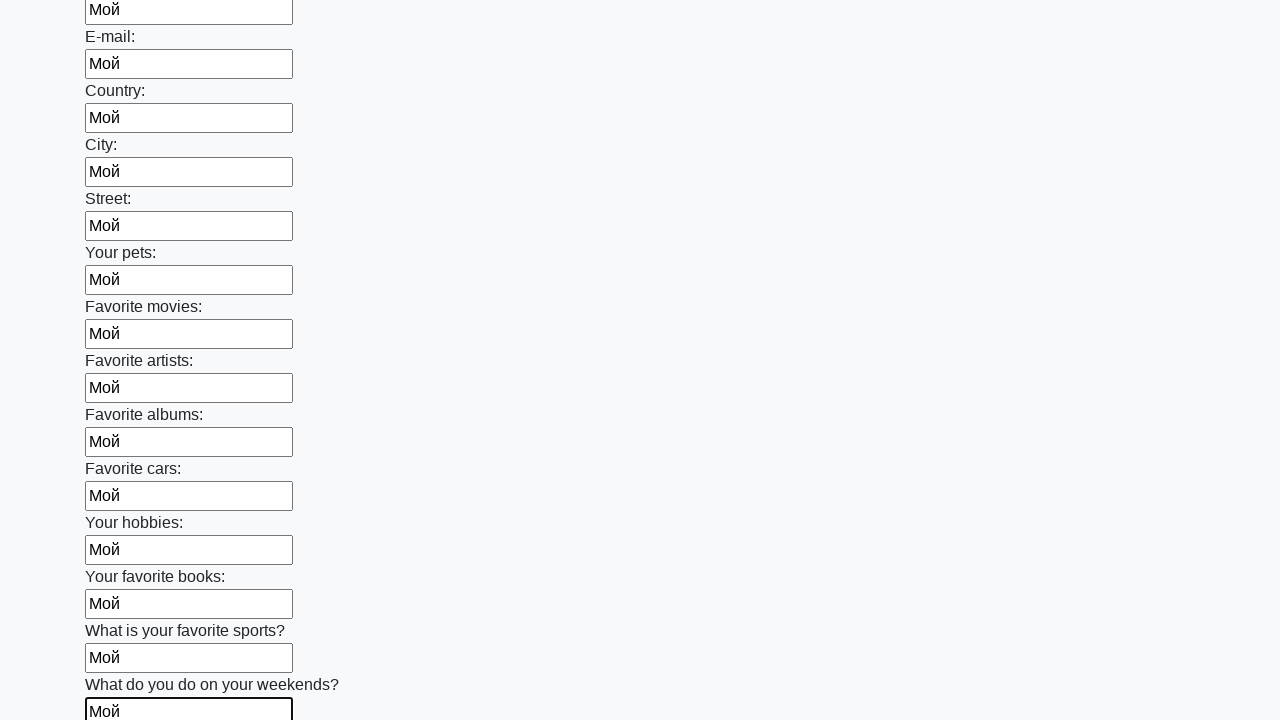

Filled an input field with 'Мой' on input >> nth=15
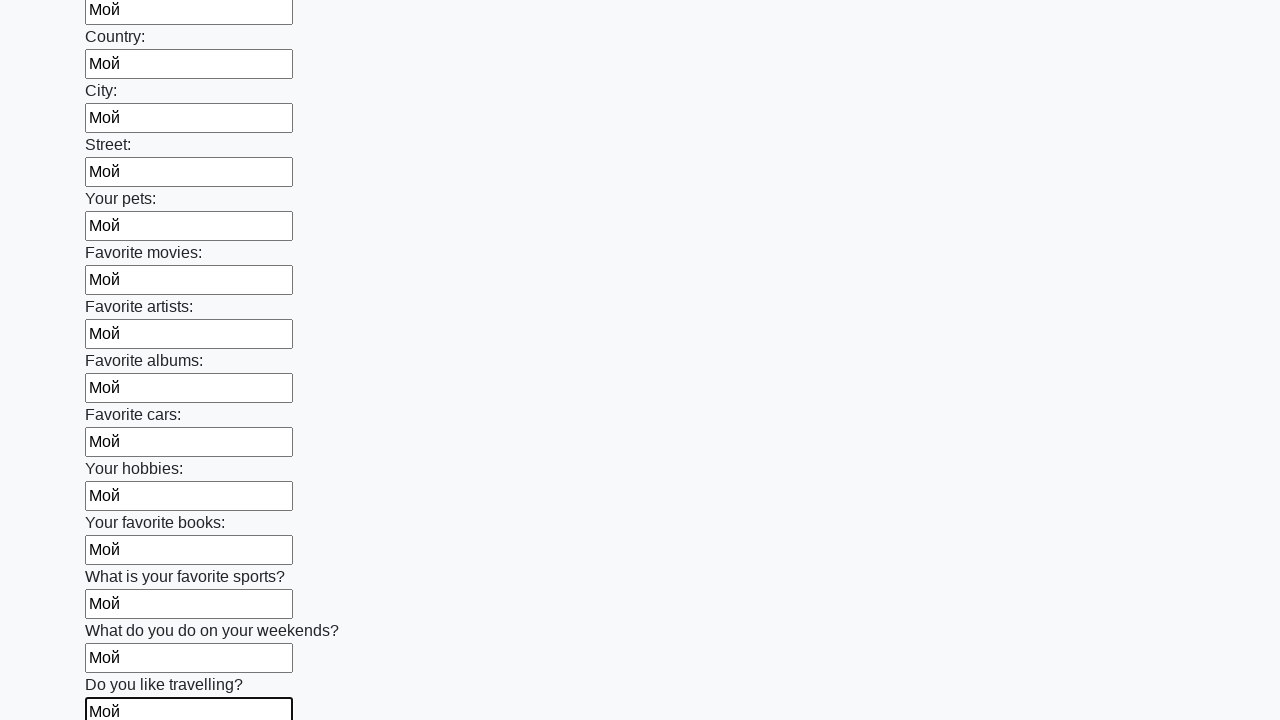

Filled an input field with 'Мой' on input >> nth=16
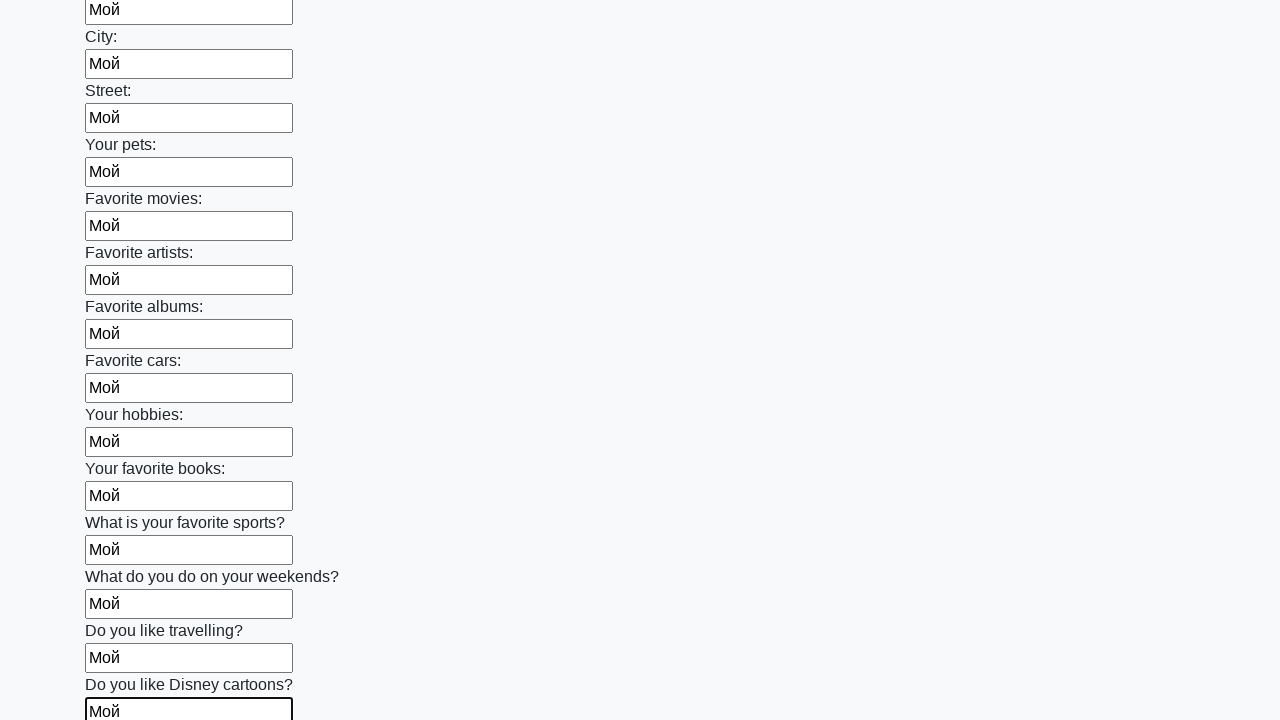

Filled an input field with 'Мой' on input >> nth=17
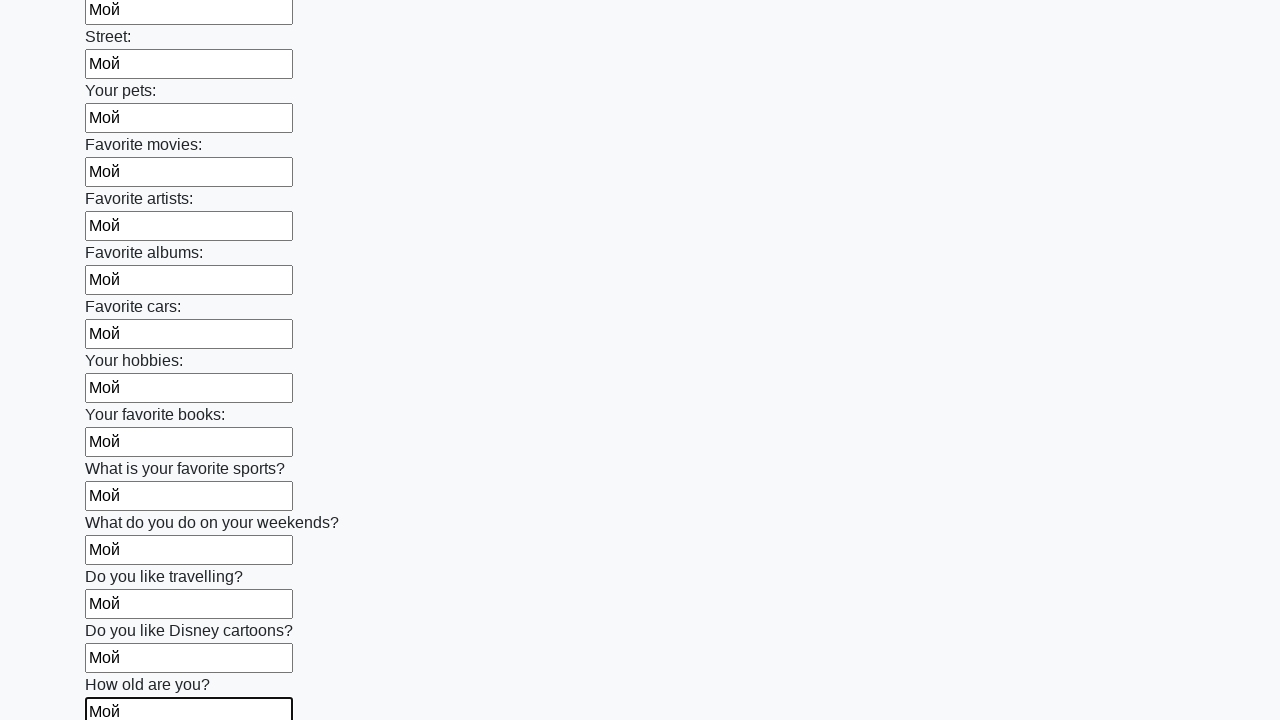

Filled an input field with 'Мой' on input >> nth=18
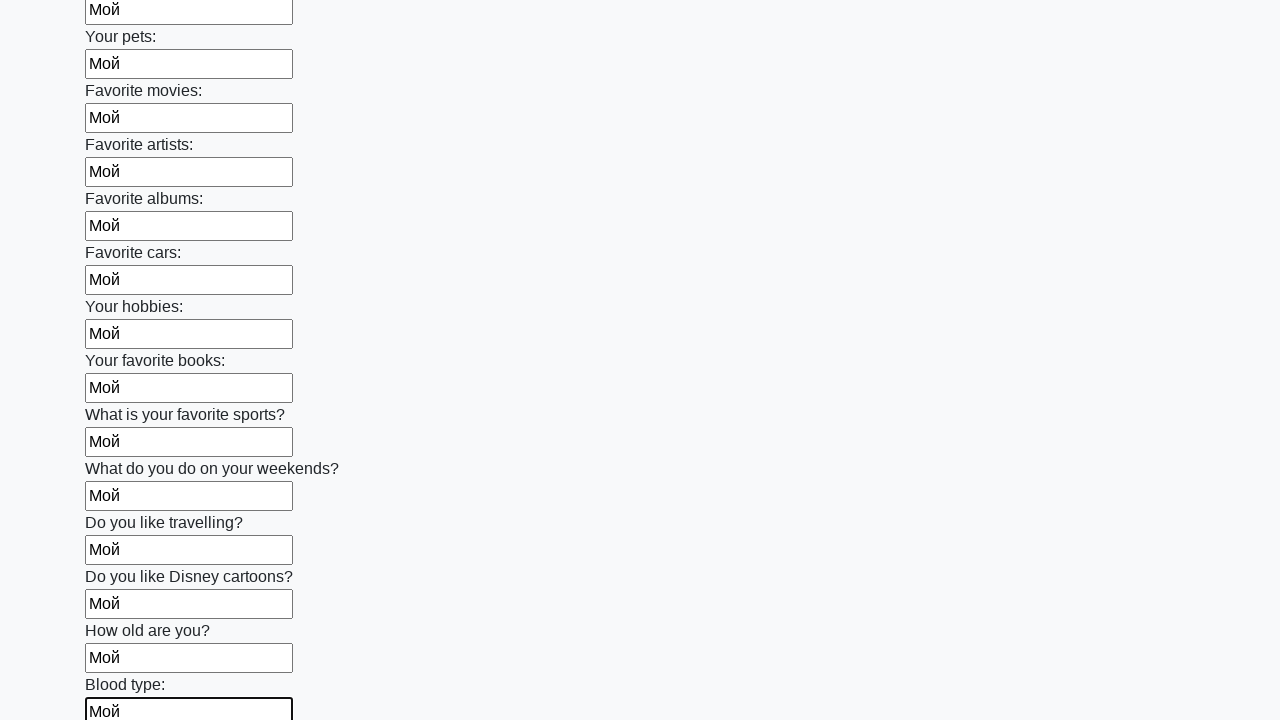

Filled an input field with 'Мой' on input >> nth=19
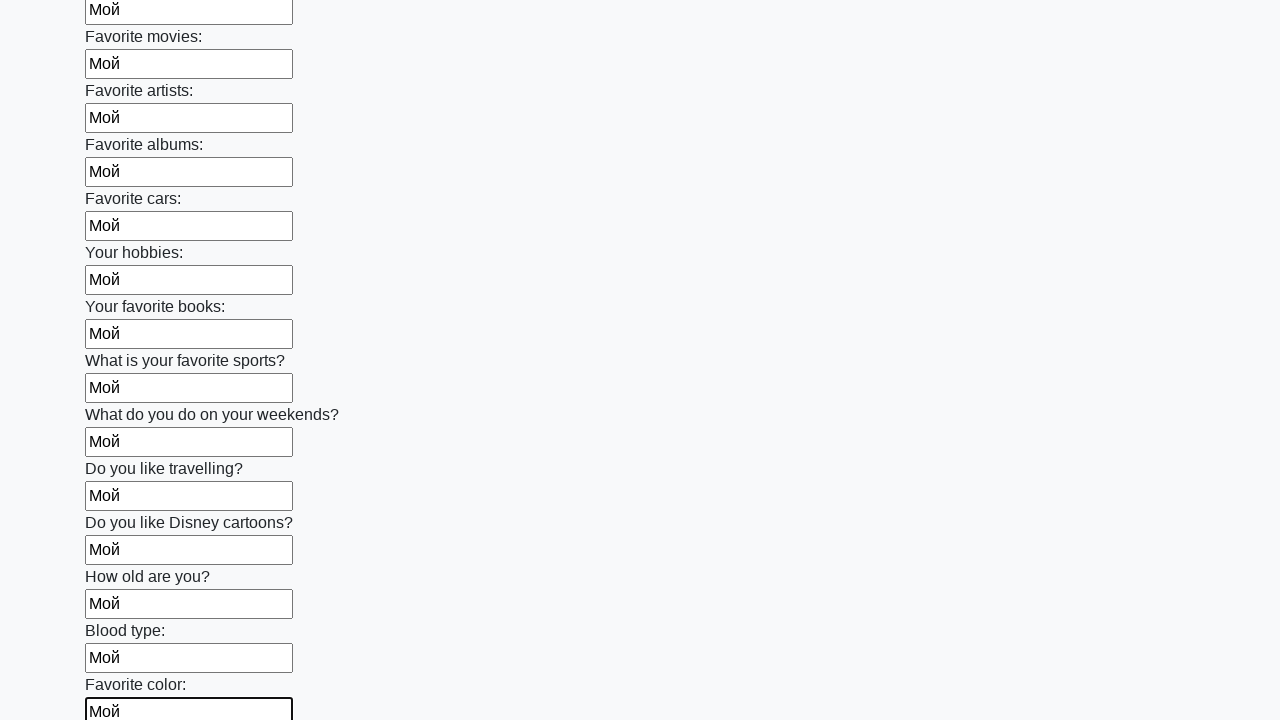

Filled an input field with 'Мой' on input >> nth=20
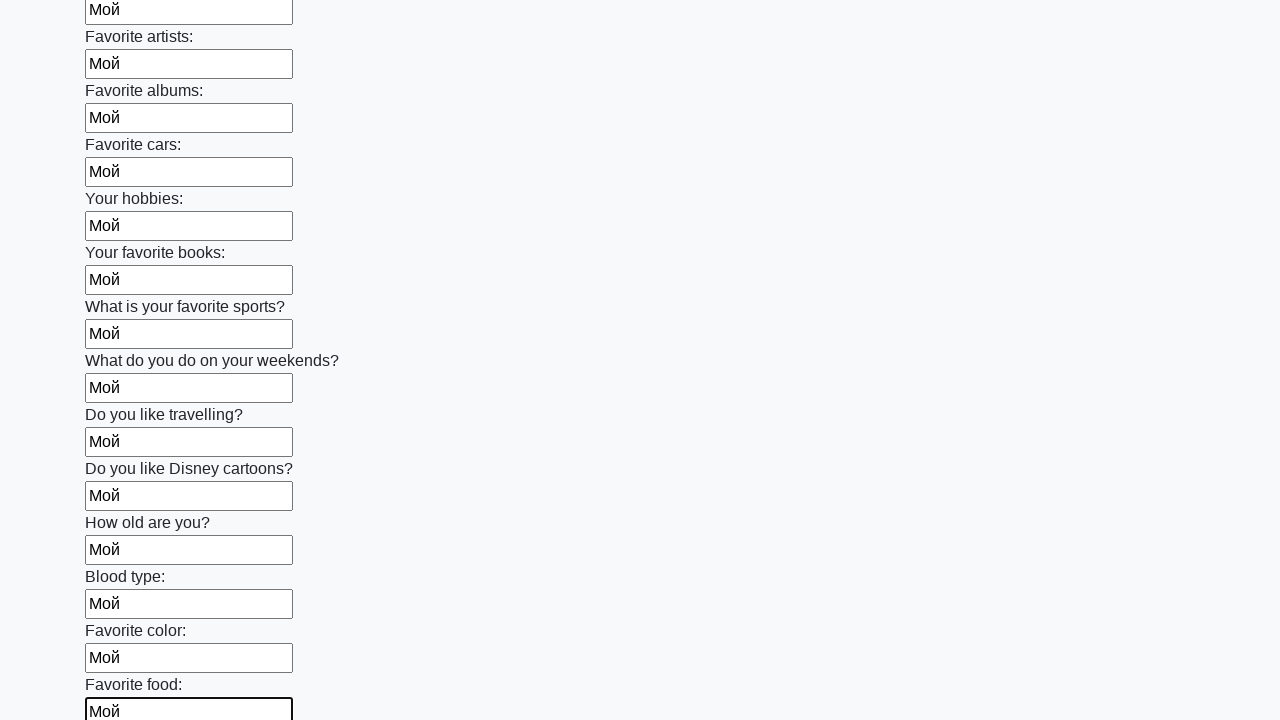

Filled an input field with 'Мой' on input >> nth=21
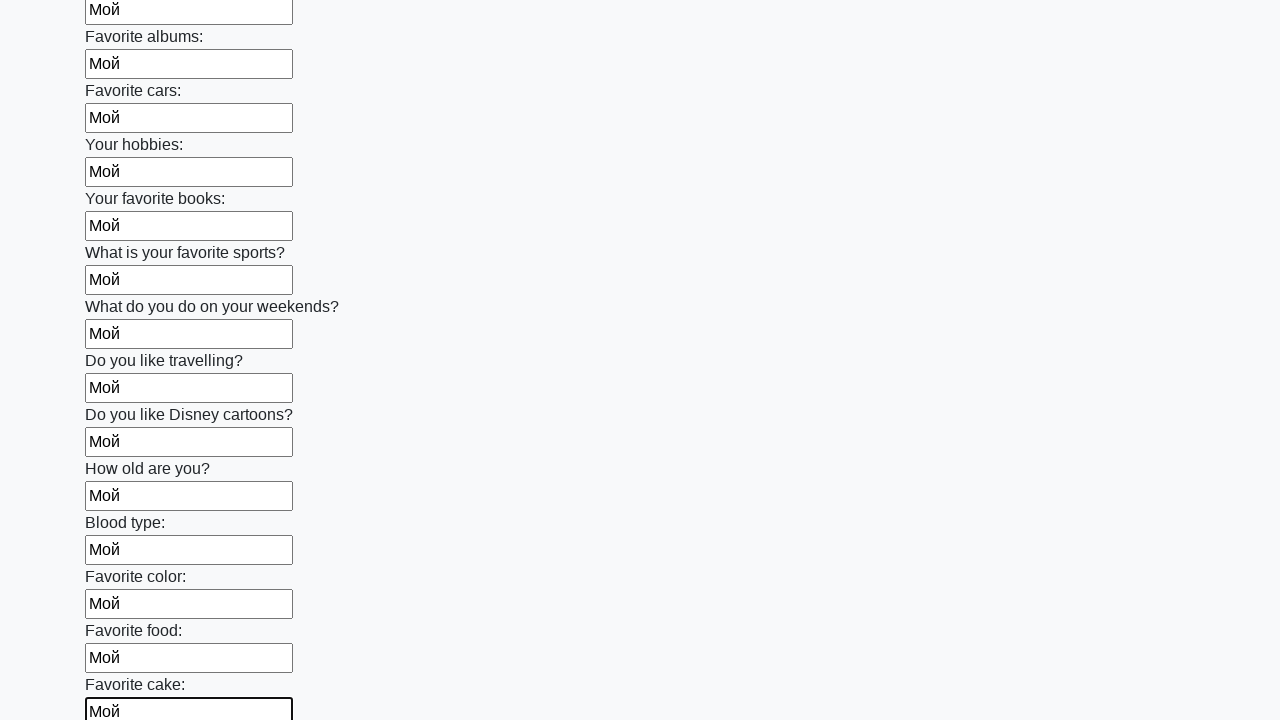

Filled an input field with 'Мой' on input >> nth=22
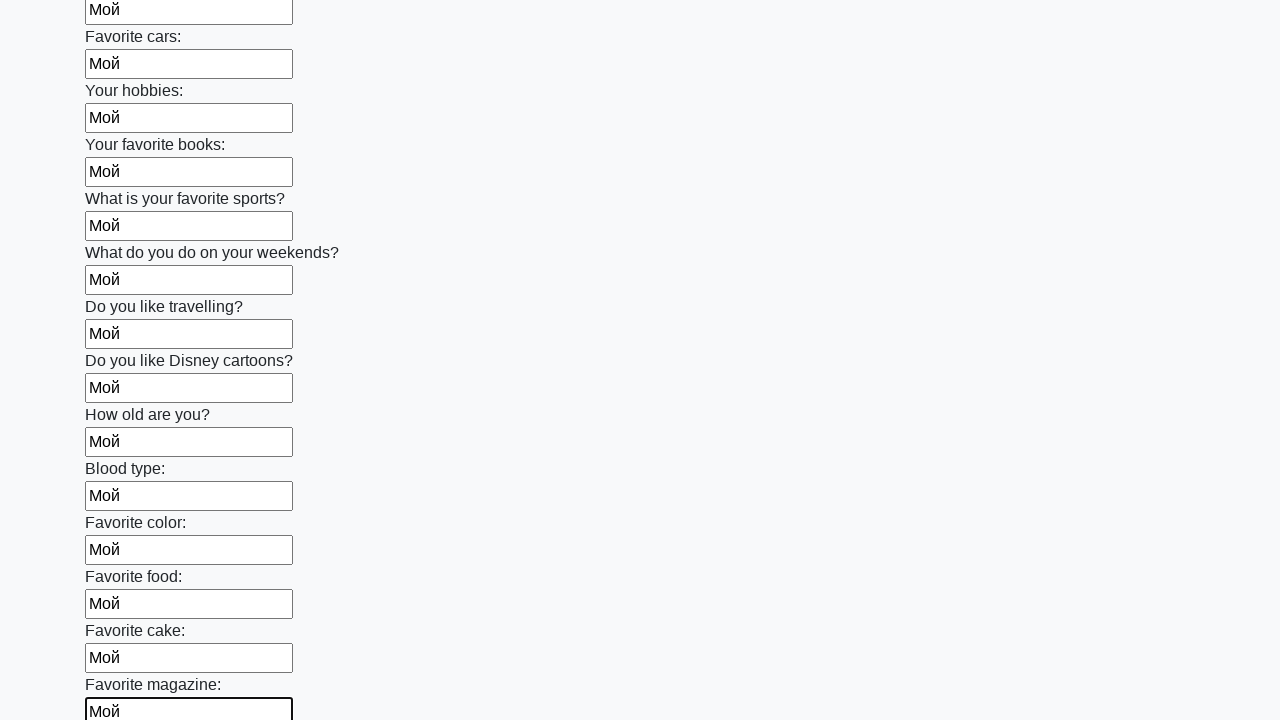

Filled an input field with 'Мой' on input >> nth=23
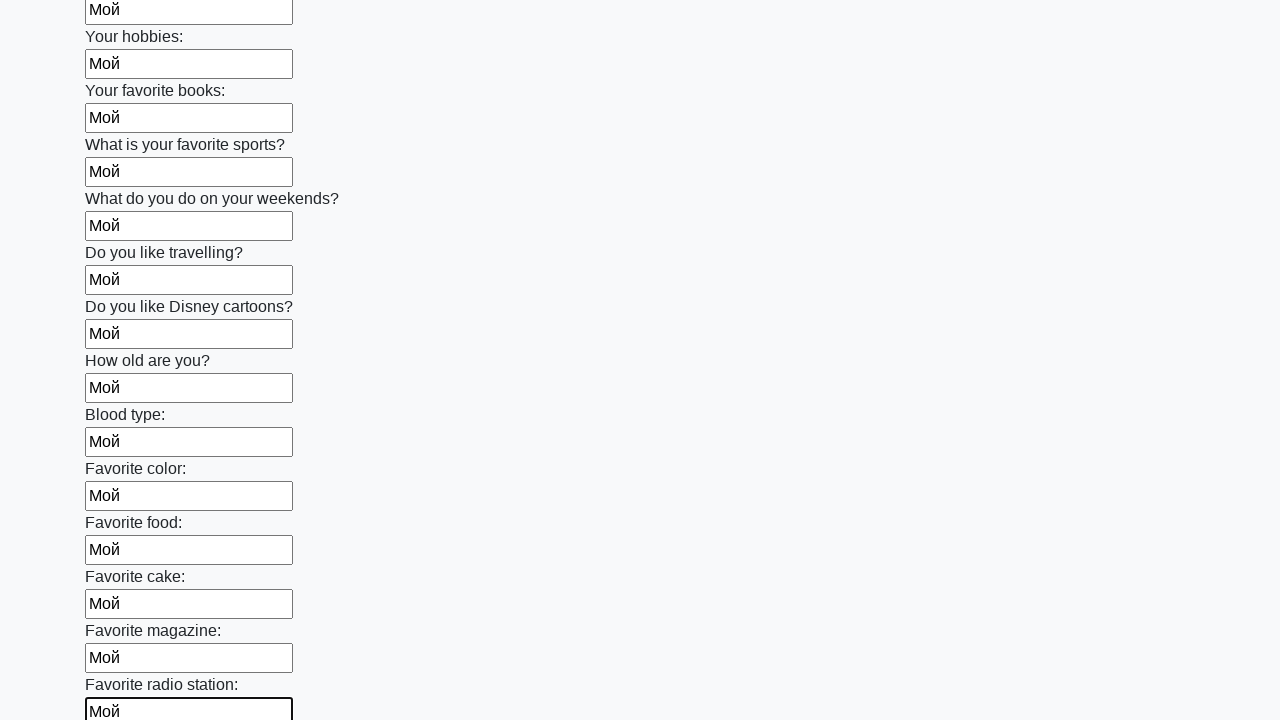

Filled an input field with 'Мой' on input >> nth=24
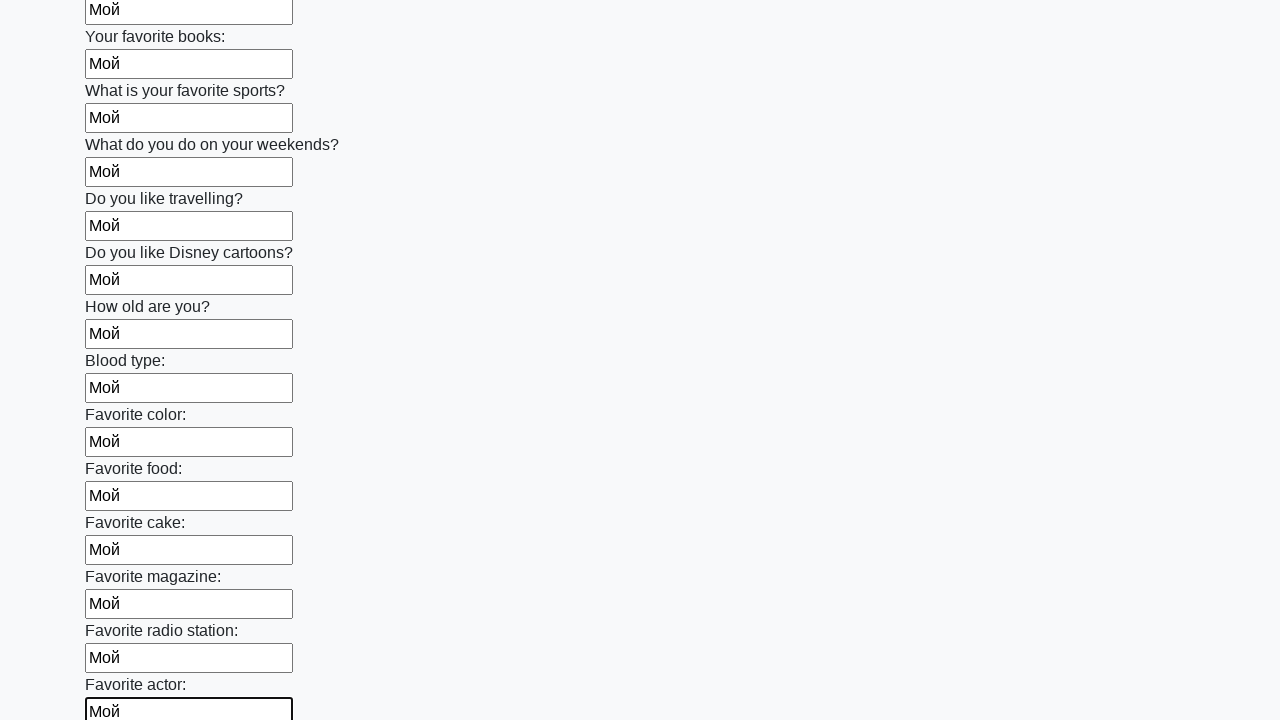

Filled an input field with 'Мой' on input >> nth=25
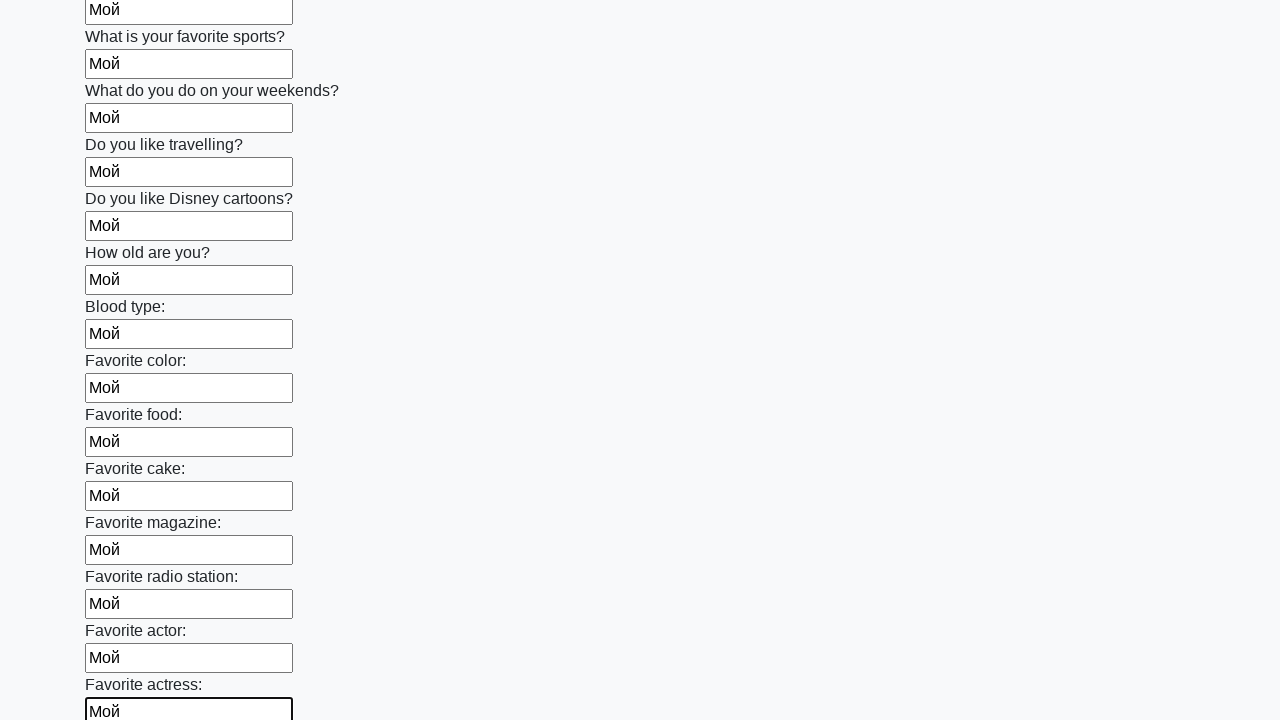

Filled an input field with 'Мой' on input >> nth=26
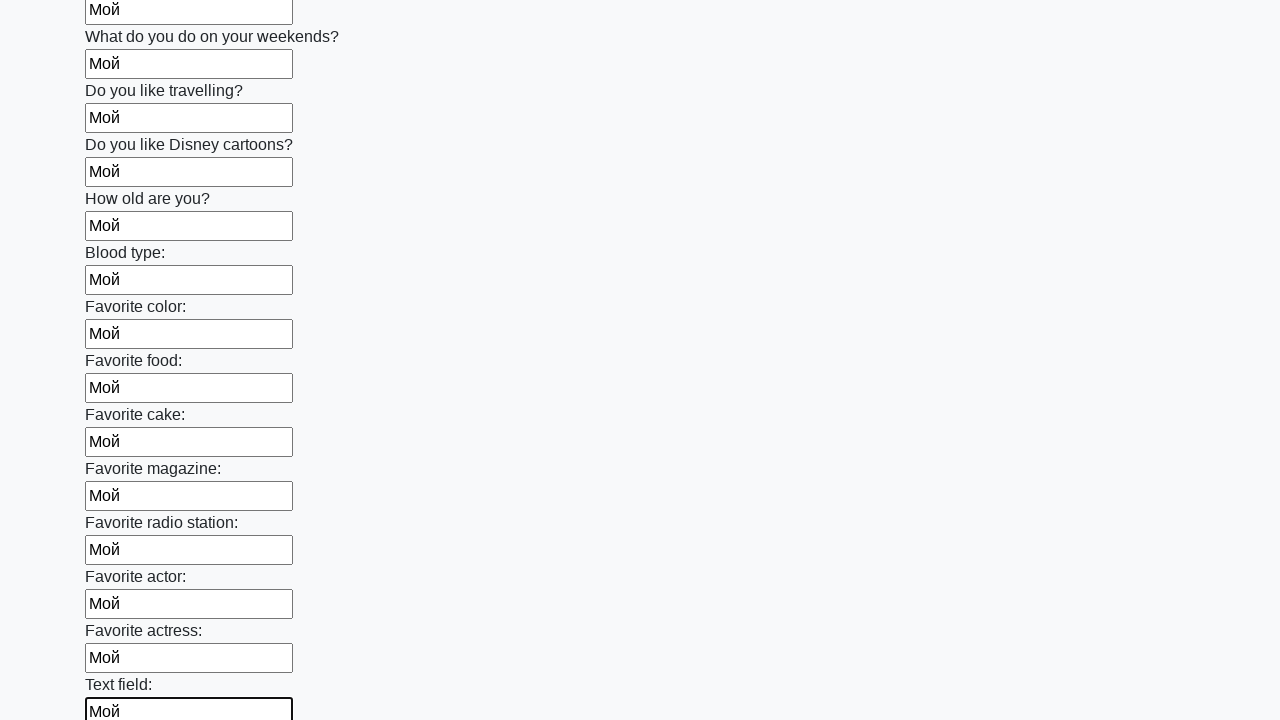

Filled an input field with 'Мой' on input >> nth=27
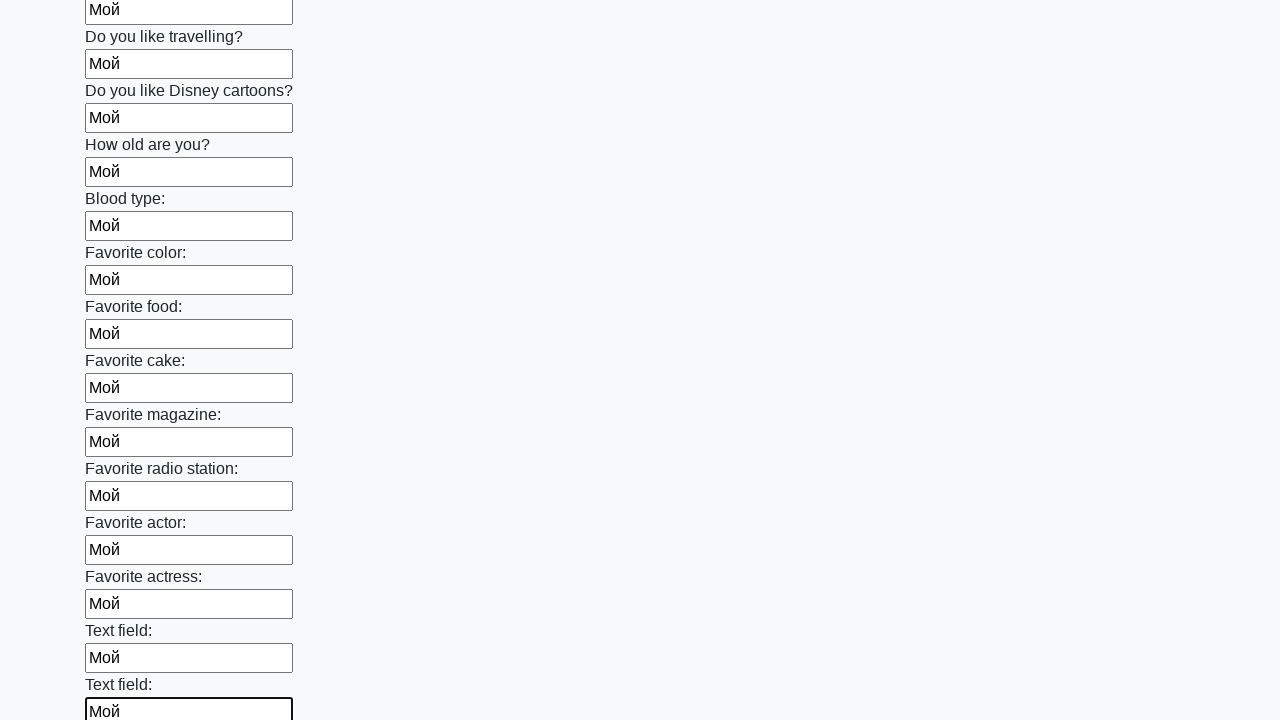

Filled an input field with 'Мой' on input >> nth=28
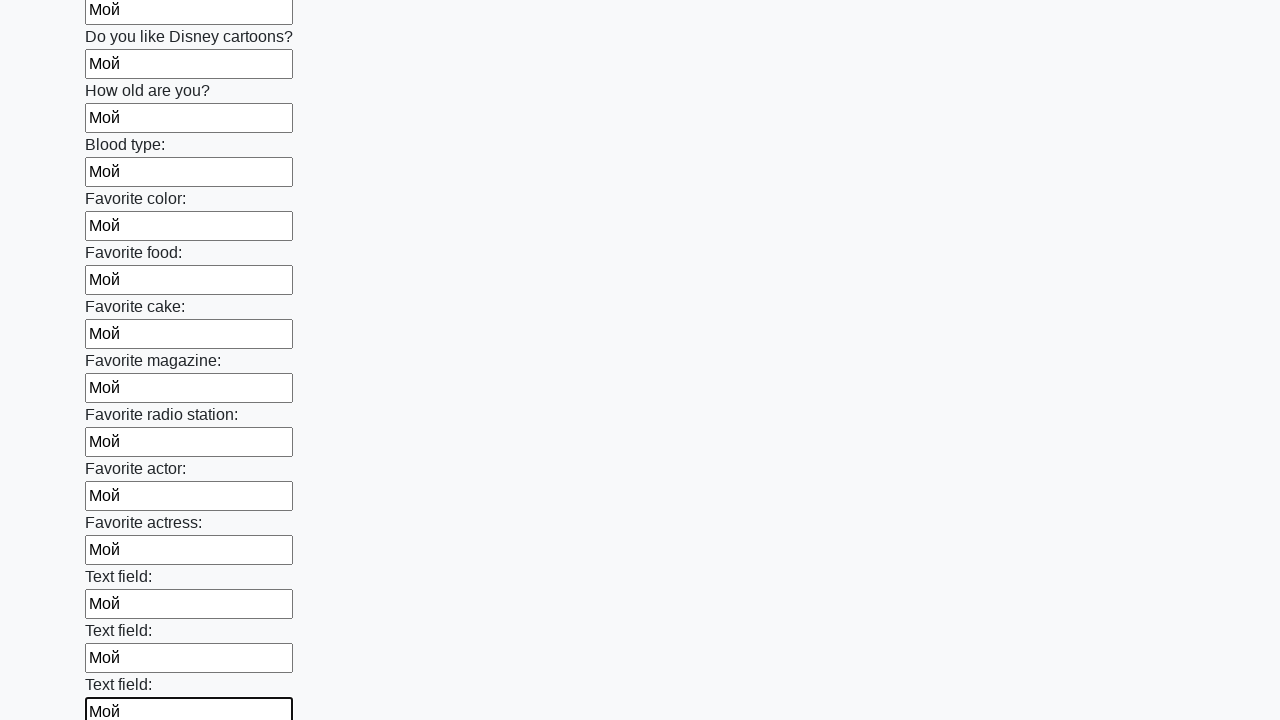

Filled an input field with 'Мой' on input >> nth=29
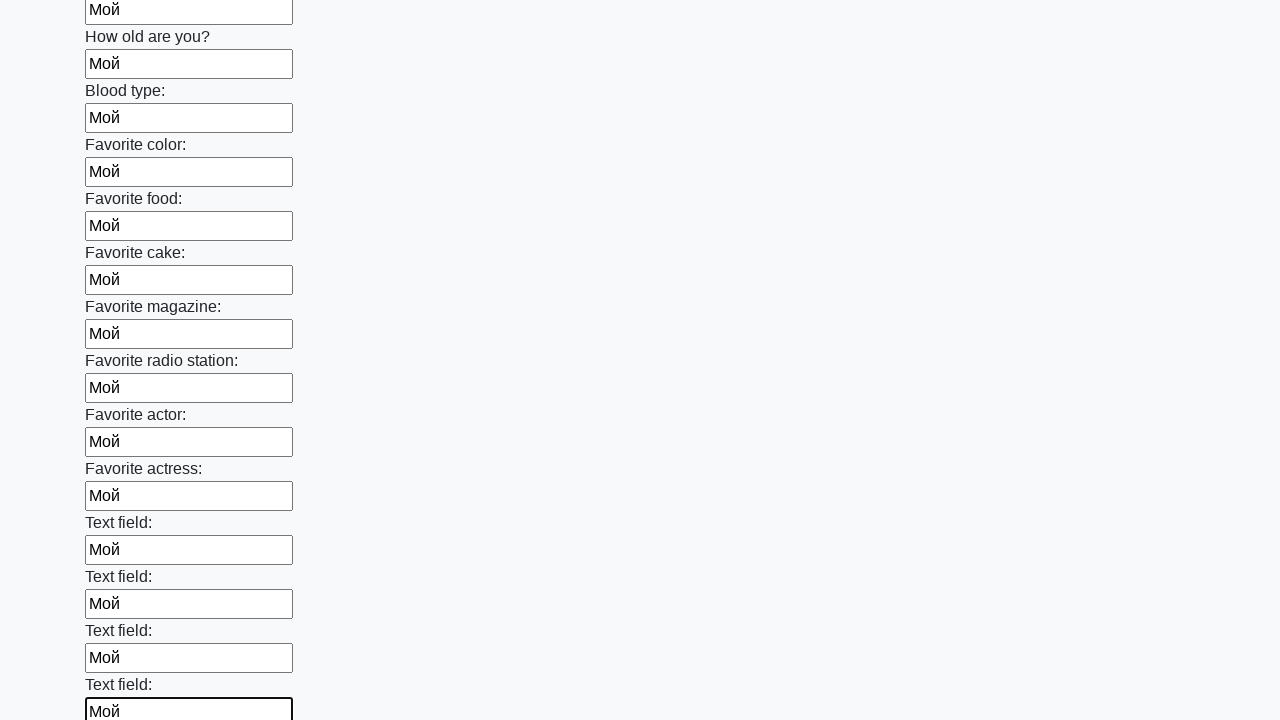

Filled an input field with 'Мой' on input >> nth=30
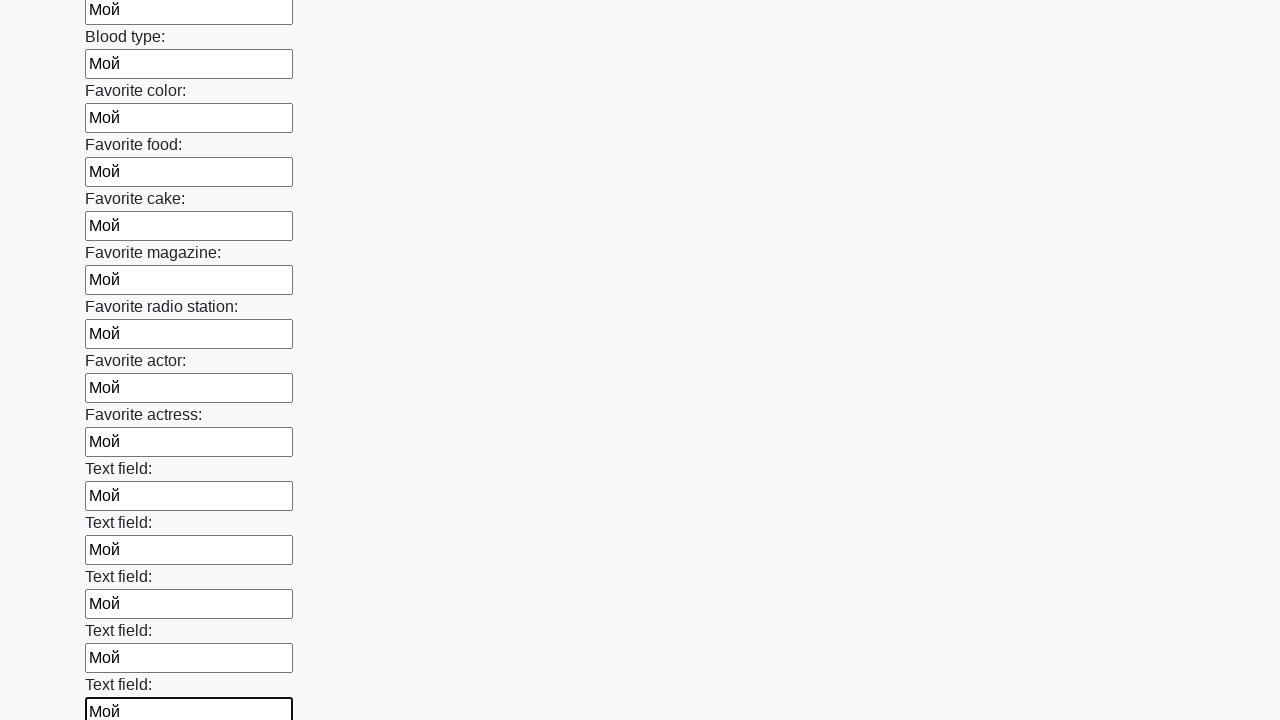

Filled an input field with 'Мой' on input >> nth=31
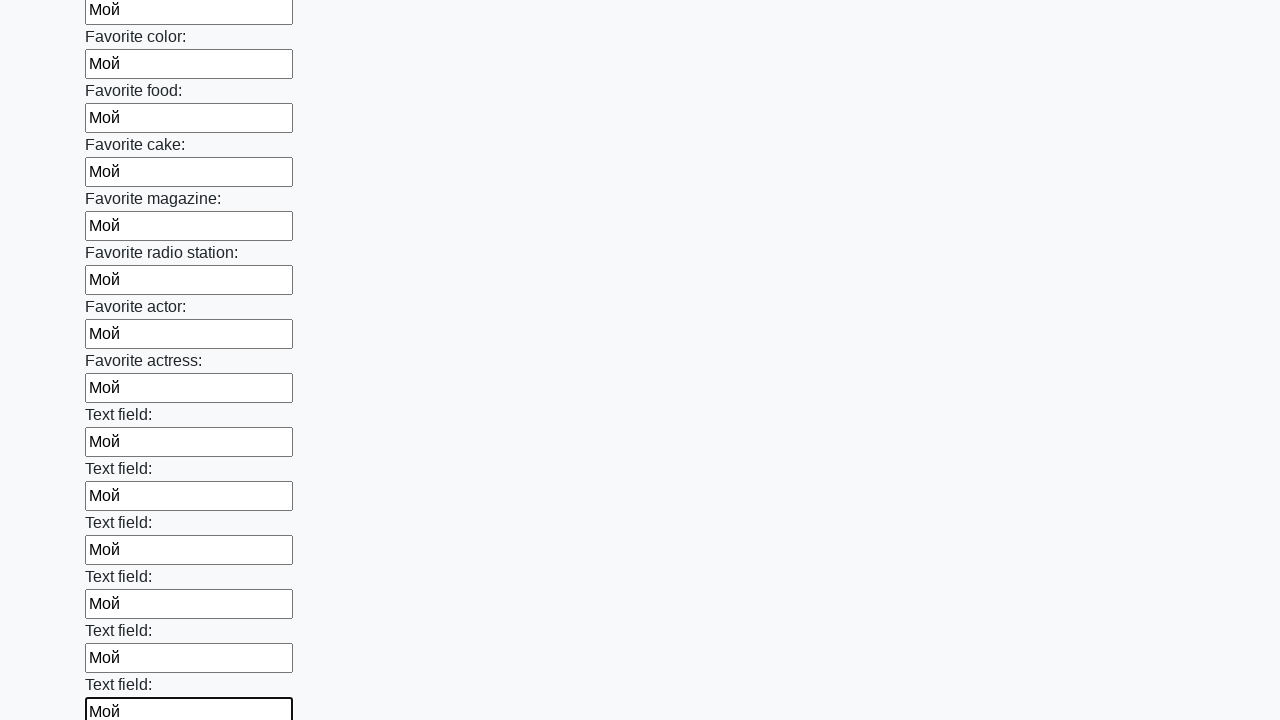

Filled an input field with 'Мой' on input >> nth=32
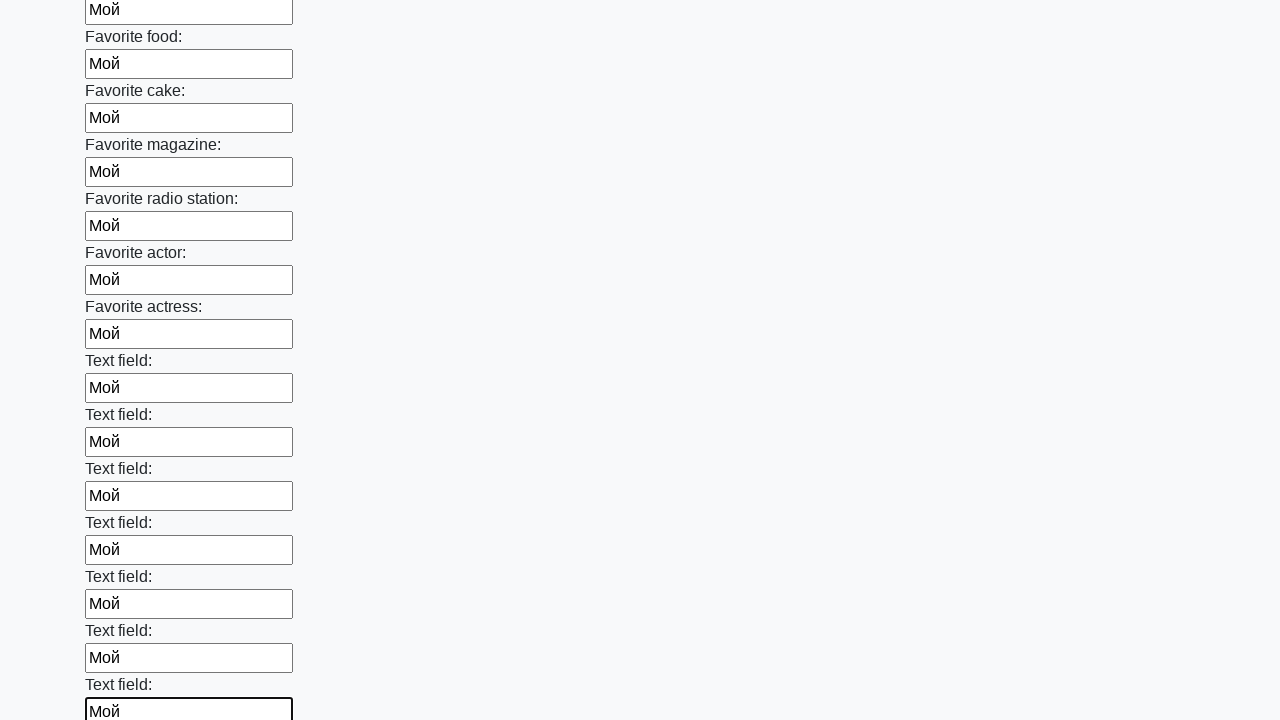

Filled an input field with 'Мой' on input >> nth=33
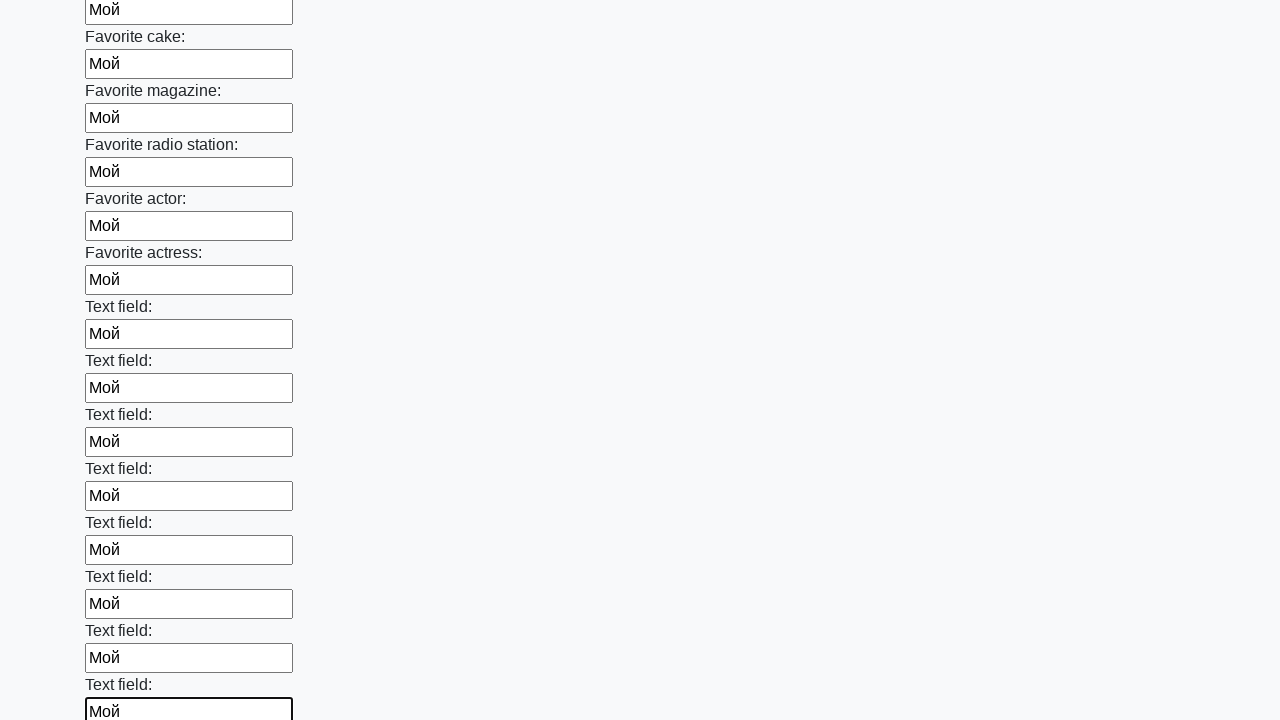

Filled an input field with 'Мой' on input >> nth=34
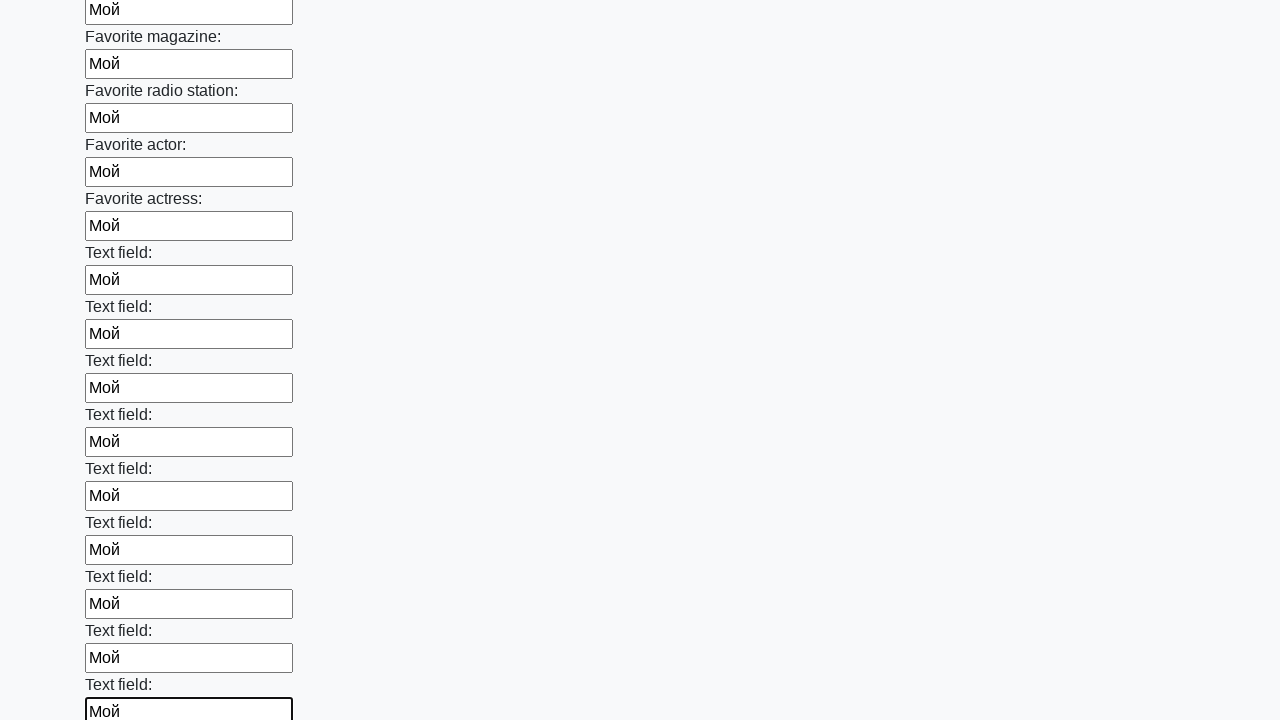

Filled an input field with 'Мой' on input >> nth=35
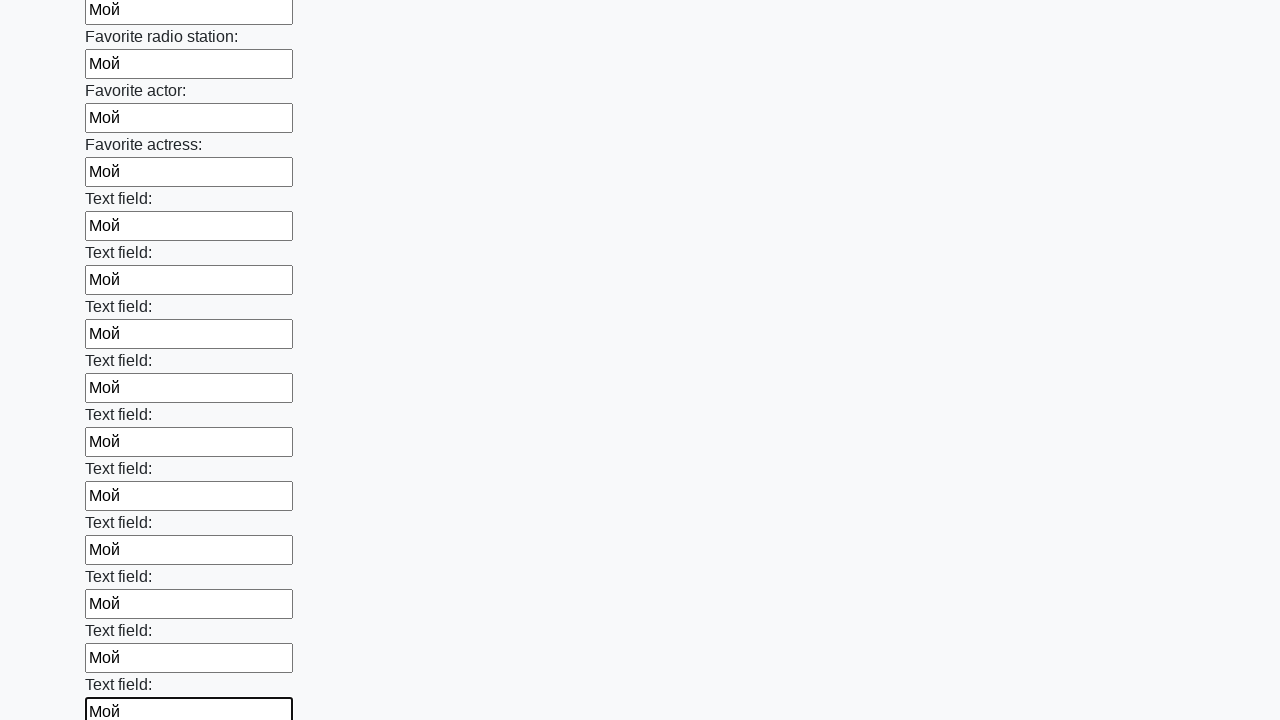

Filled an input field with 'Мой' on input >> nth=36
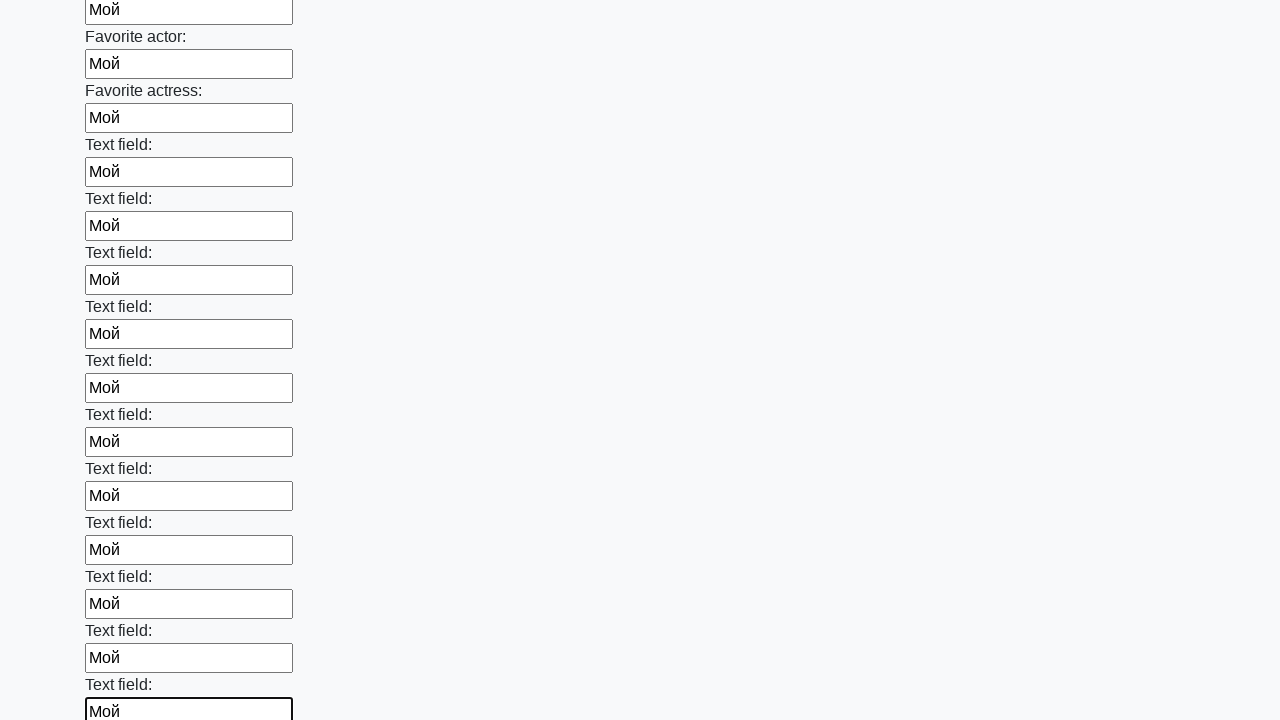

Filled an input field with 'Мой' on input >> nth=37
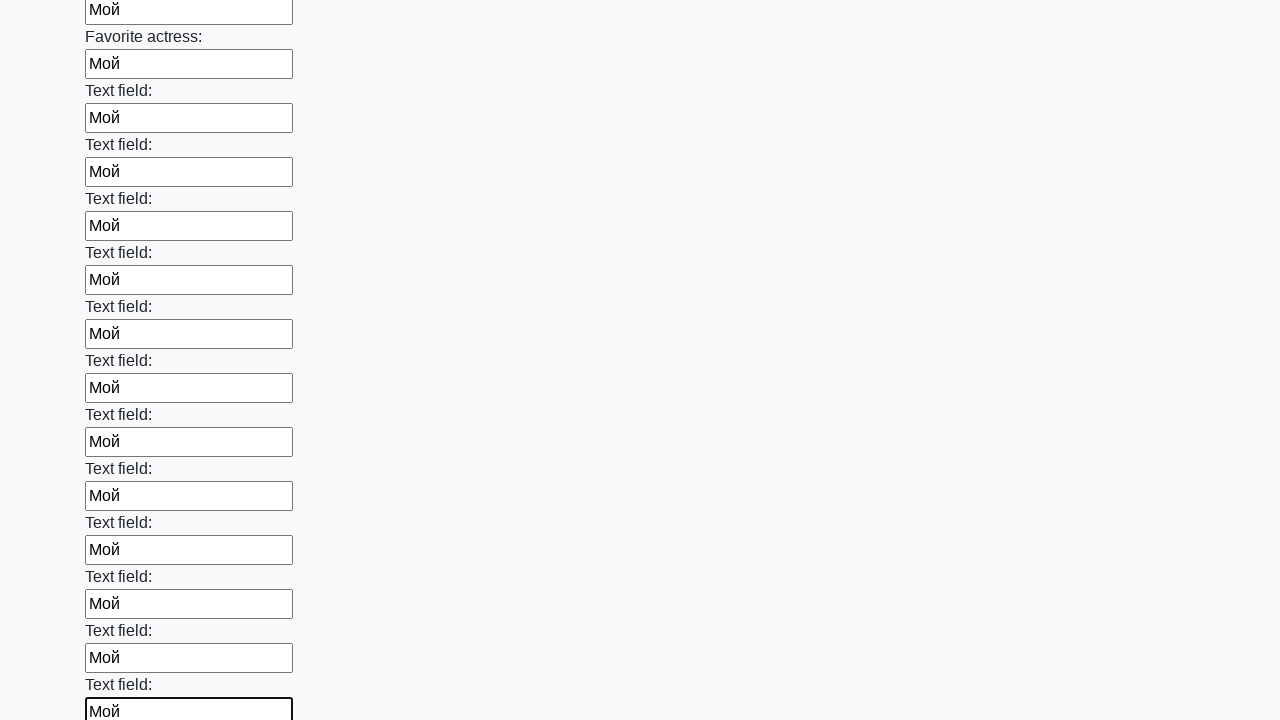

Filled an input field with 'Мой' on input >> nth=38
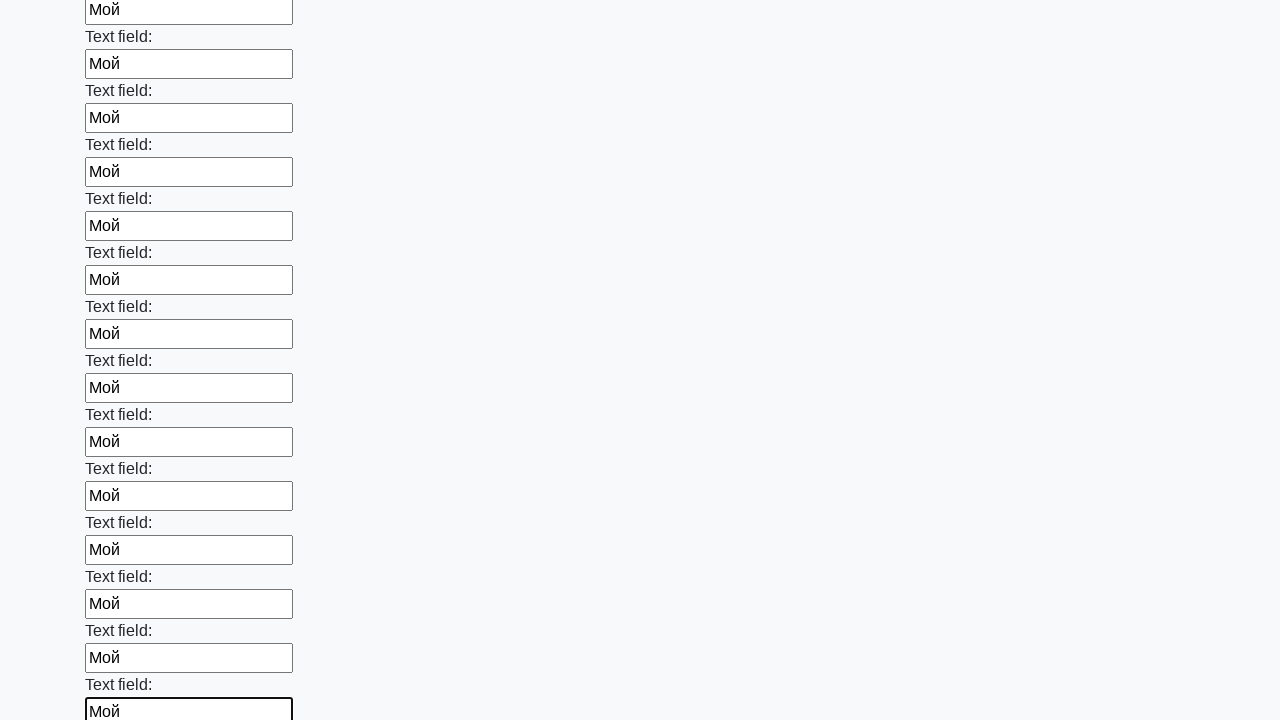

Filled an input field with 'Мой' on input >> nth=39
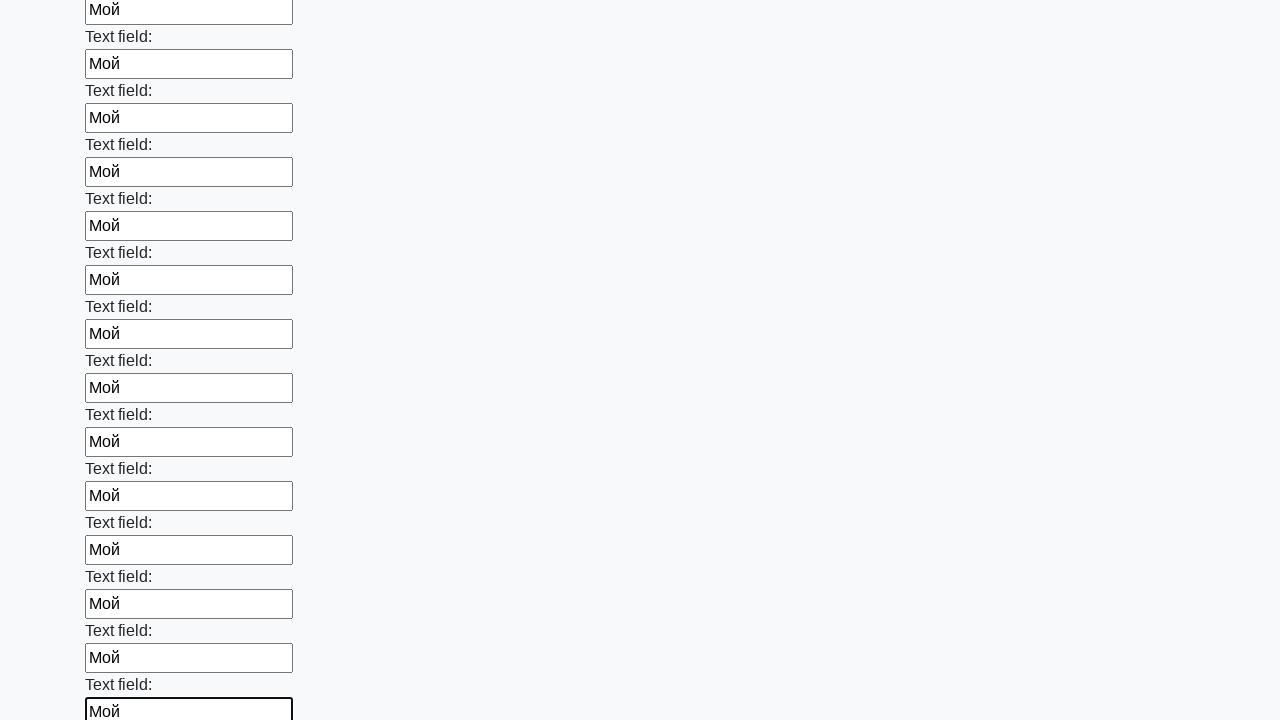

Filled an input field with 'Мой' on input >> nth=40
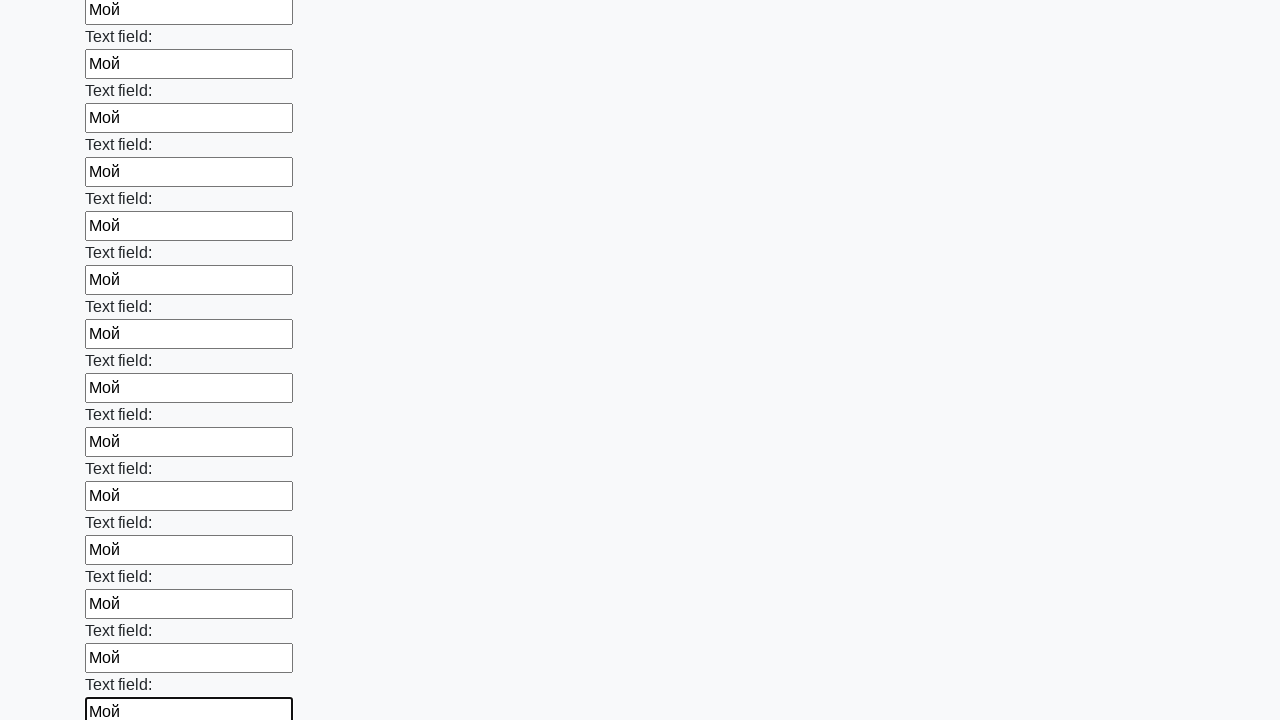

Filled an input field with 'Мой' on input >> nth=41
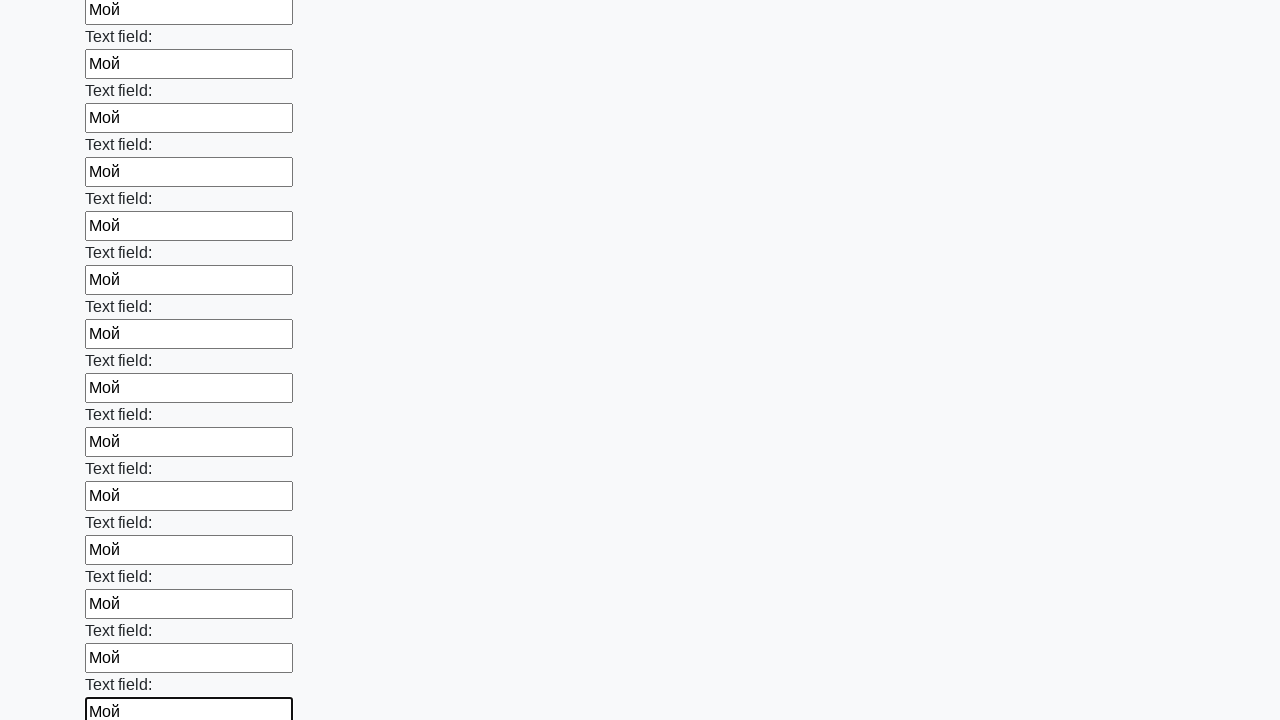

Filled an input field with 'Мой' on input >> nth=42
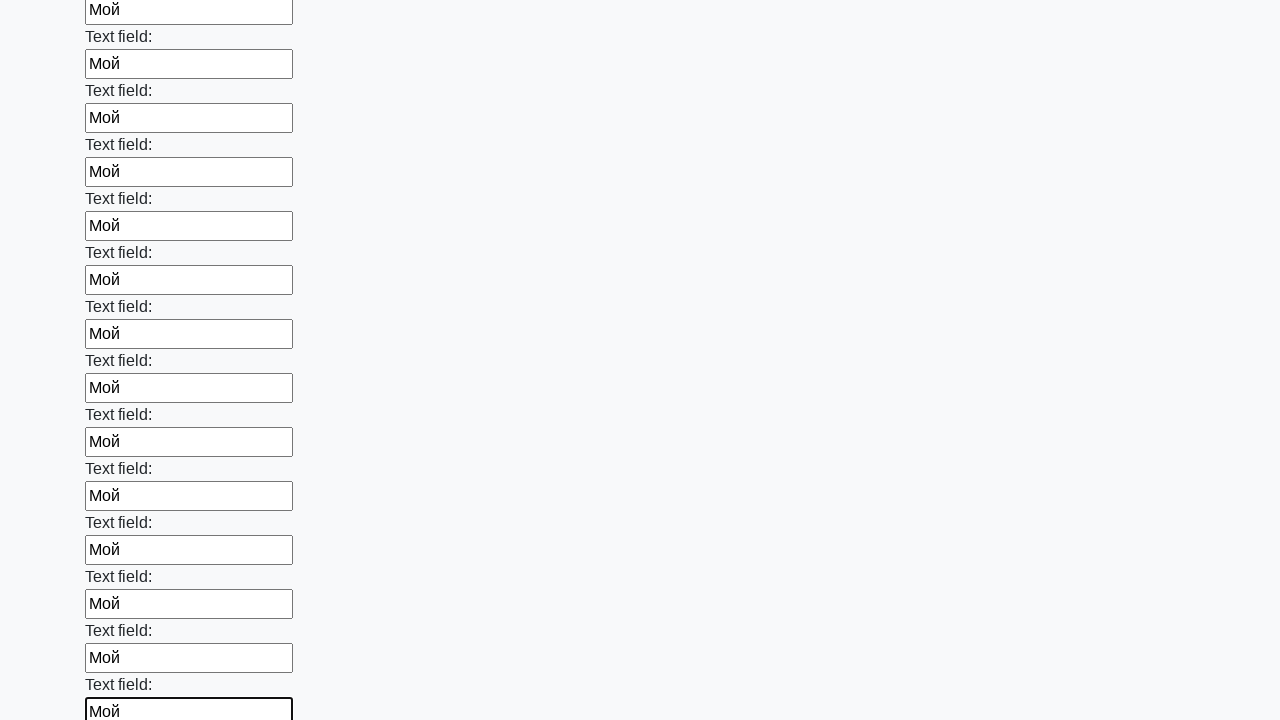

Filled an input field with 'Мой' on input >> nth=43
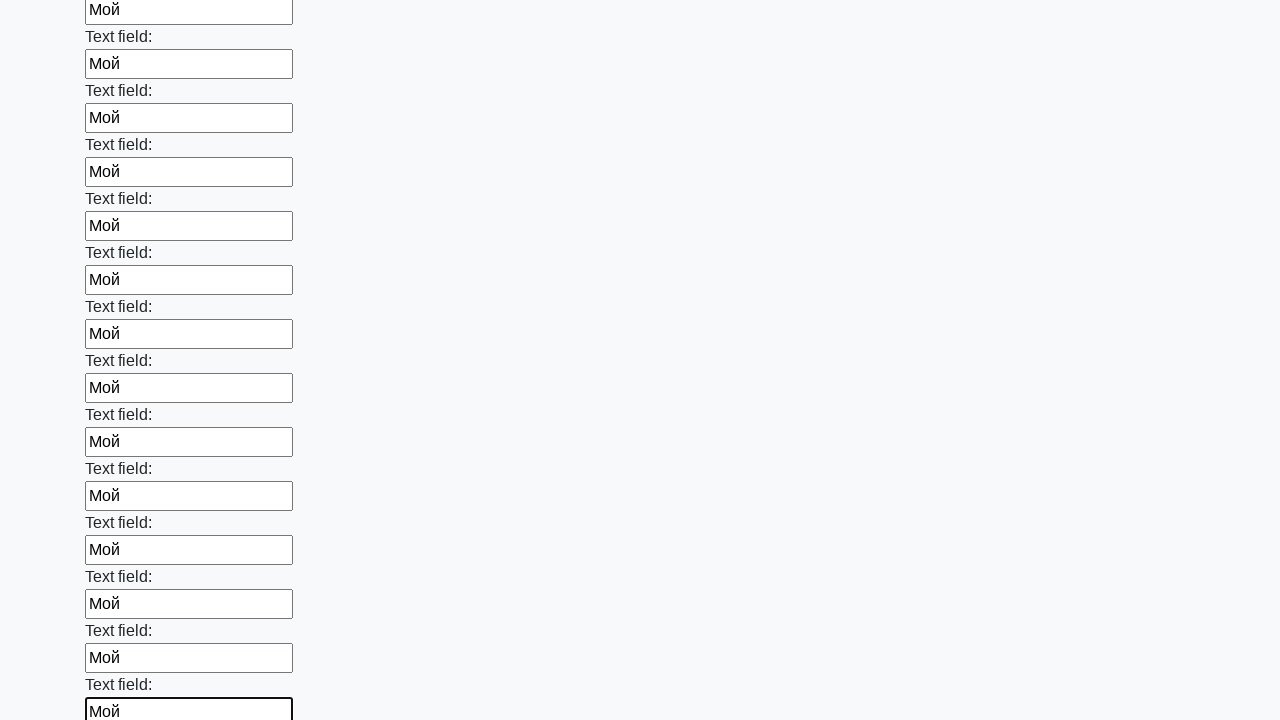

Filled an input field with 'Мой' on input >> nth=44
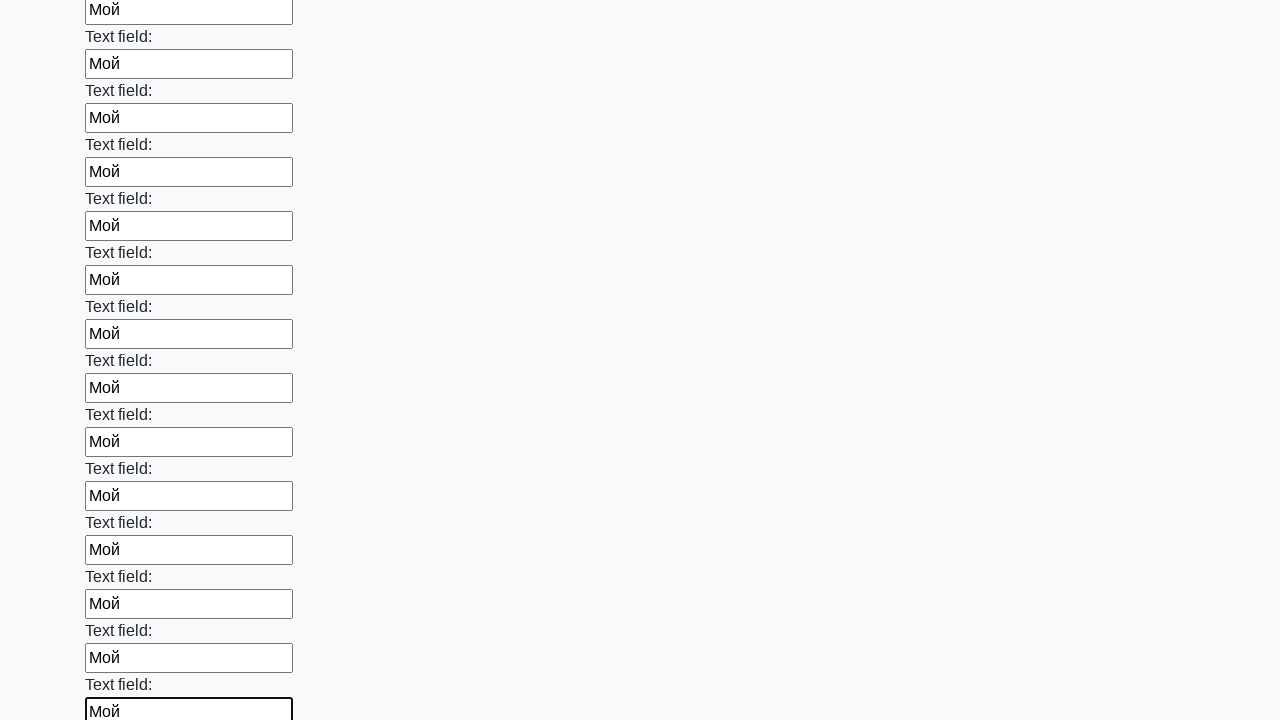

Filled an input field with 'Мой' on input >> nth=45
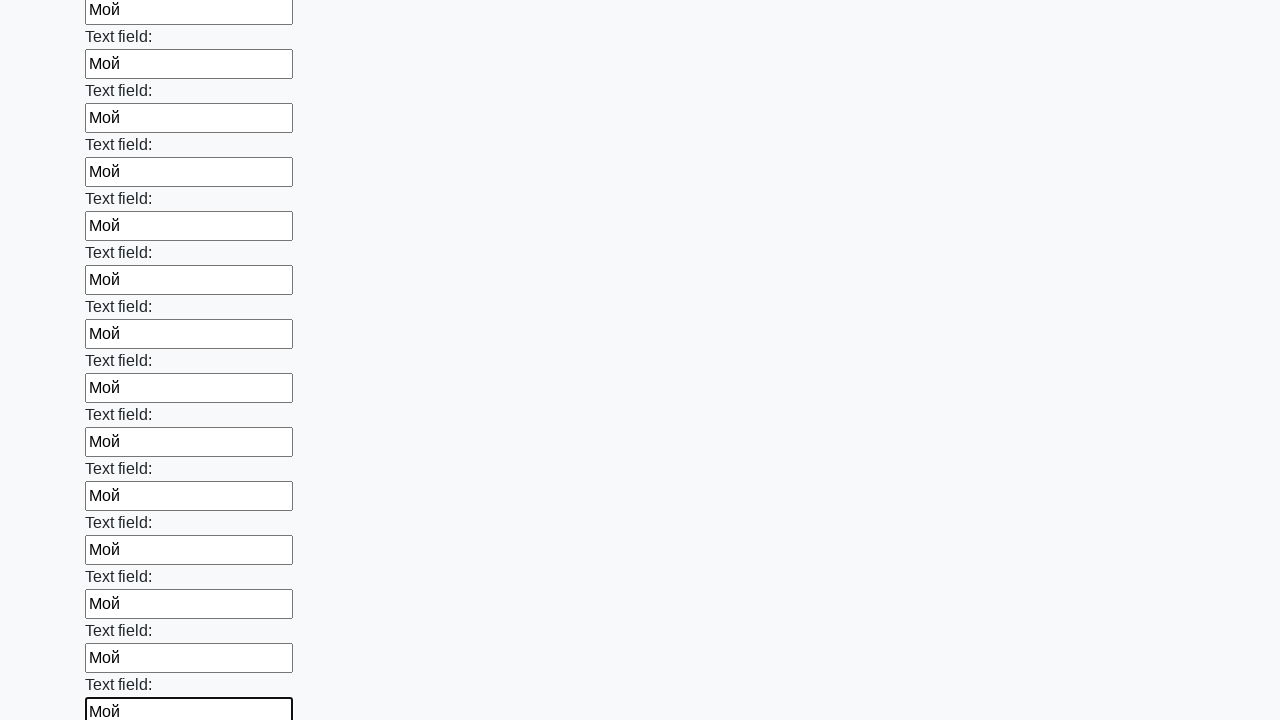

Filled an input field with 'Мой' on input >> nth=46
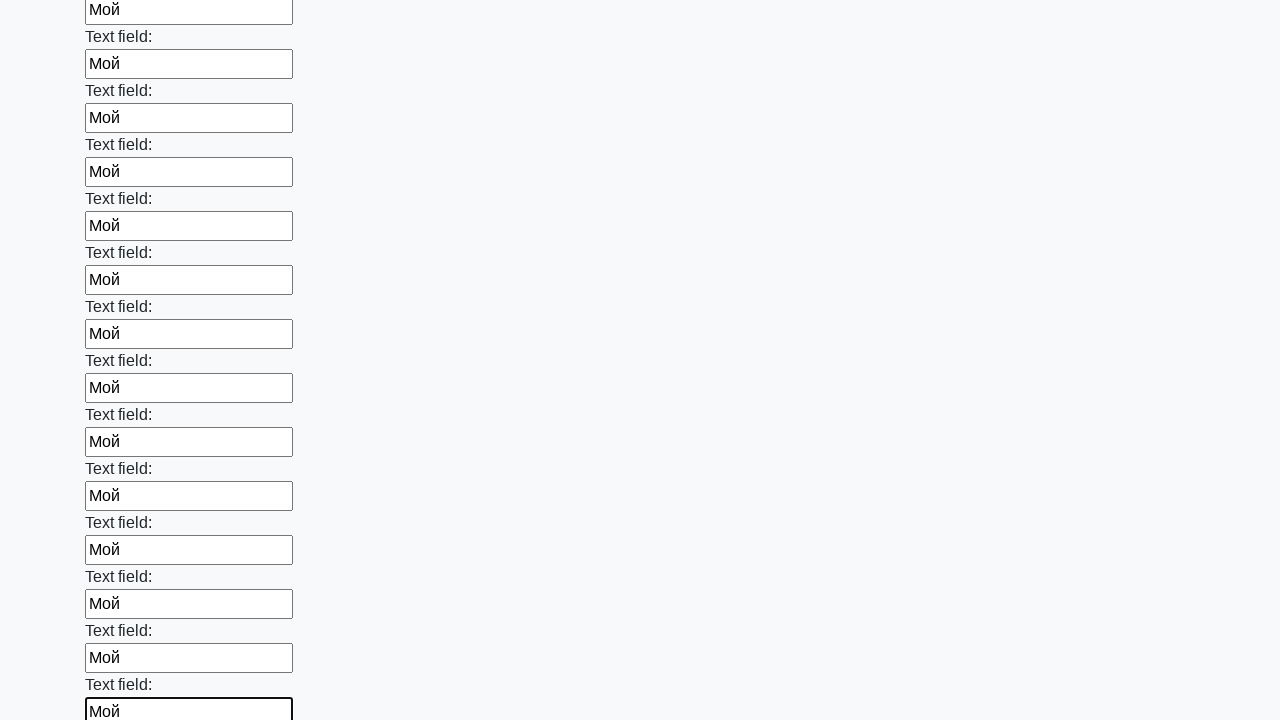

Filled an input field with 'Мой' on input >> nth=47
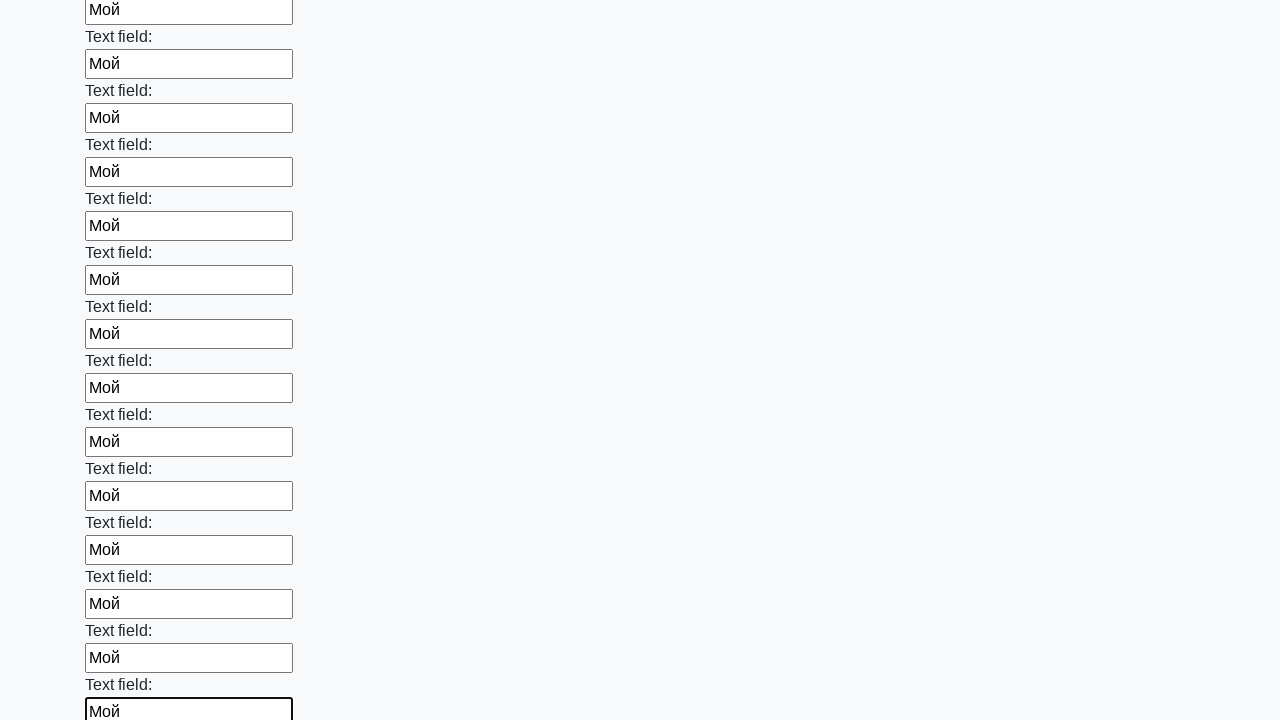

Filled an input field with 'Мой' on input >> nth=48
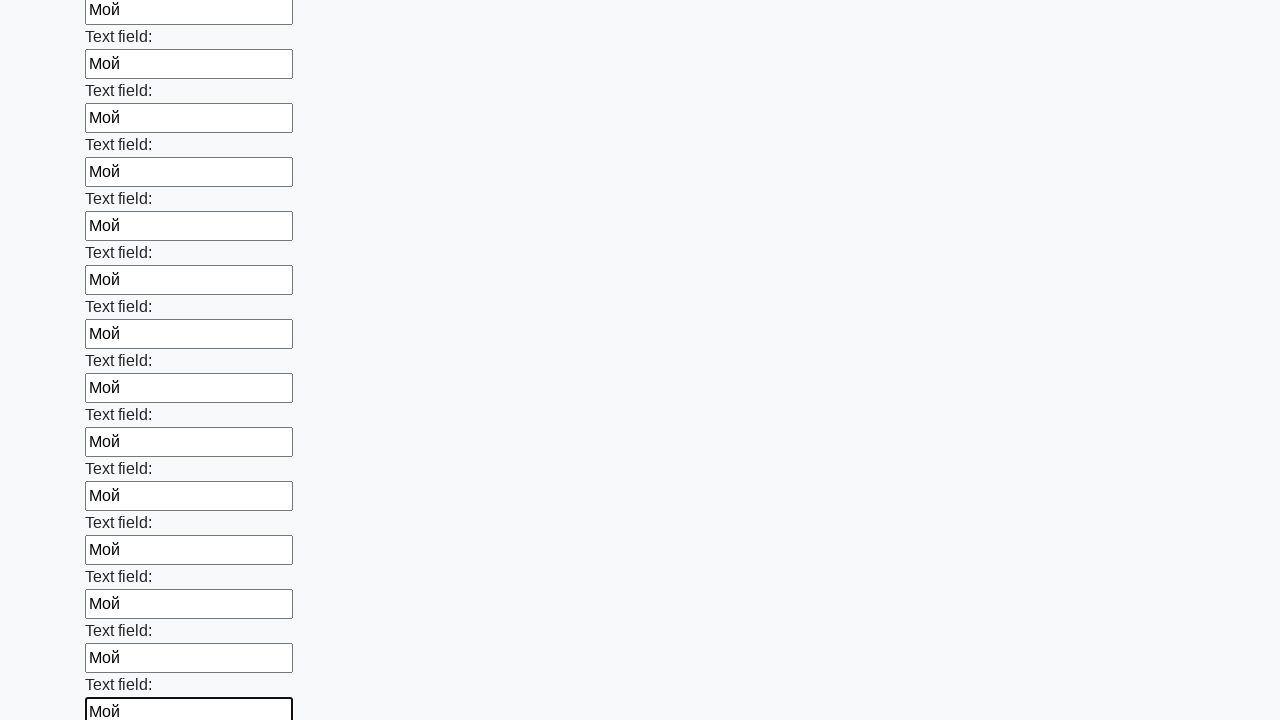

Filled an input field with 'Мой' on input >> nth=49
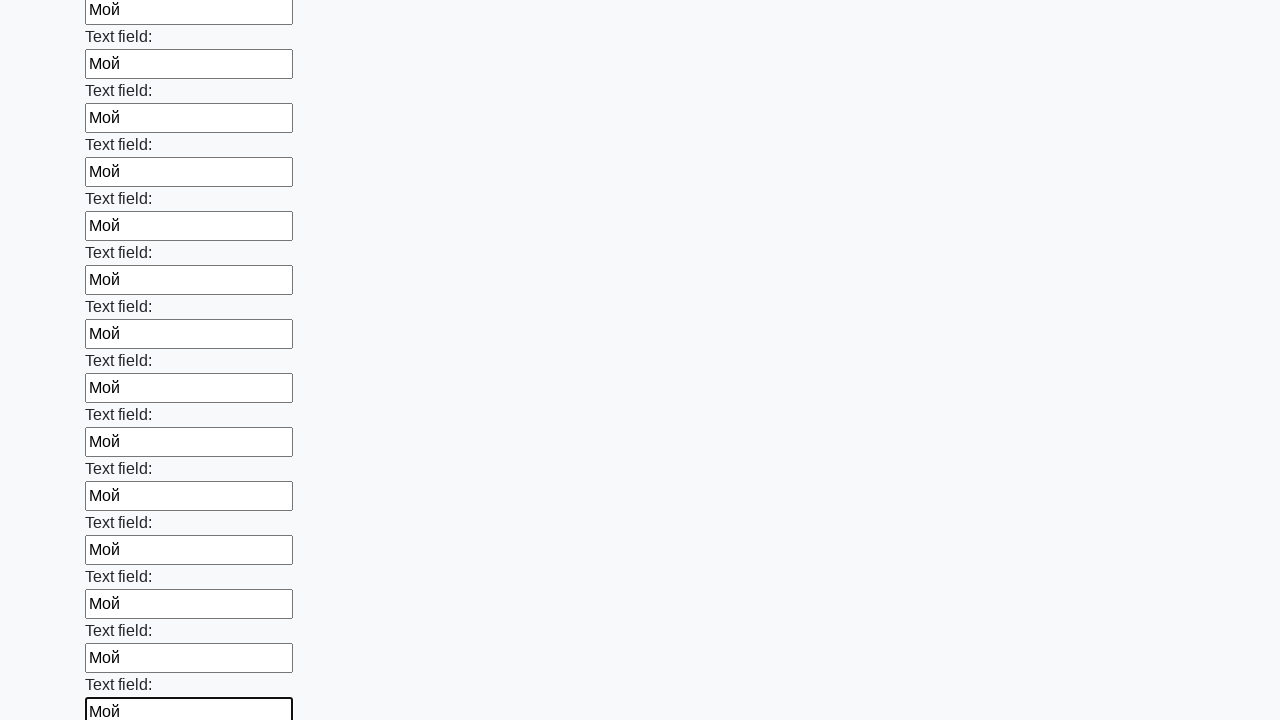

Filled an input field with 'Мой' on input >> nth=50
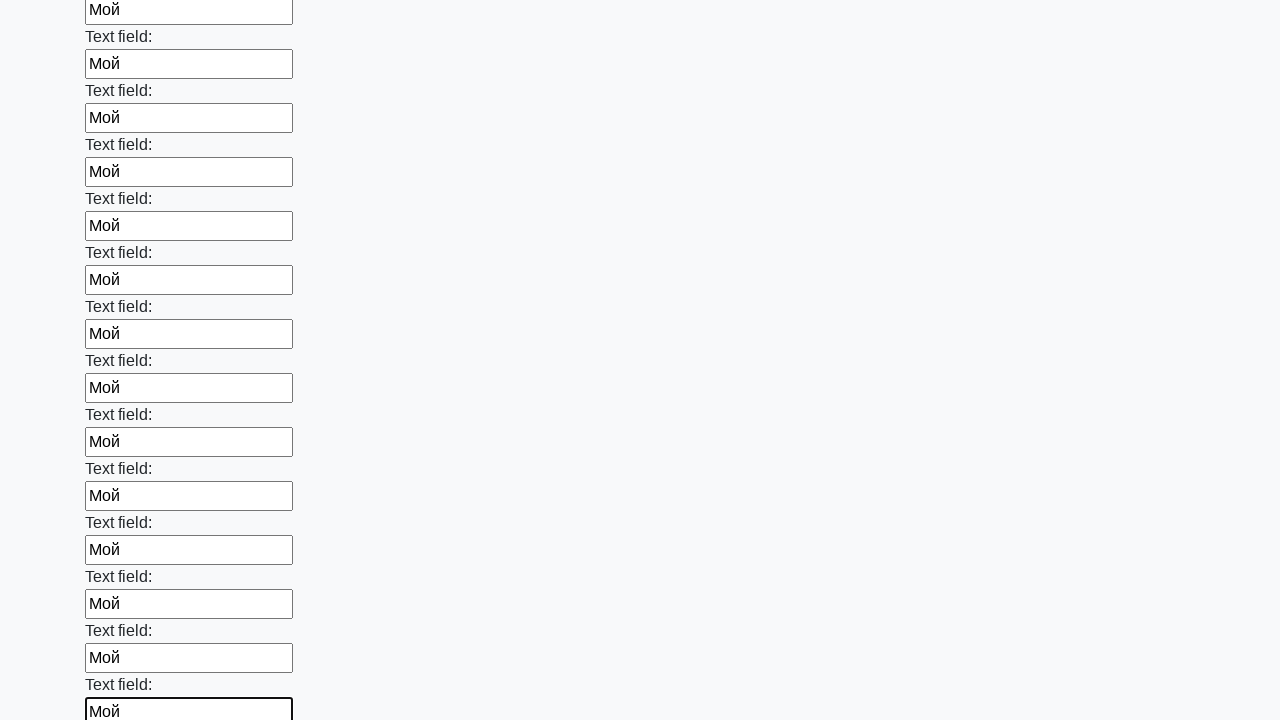

Filled an input field with 'Мой' on input >> nth=51
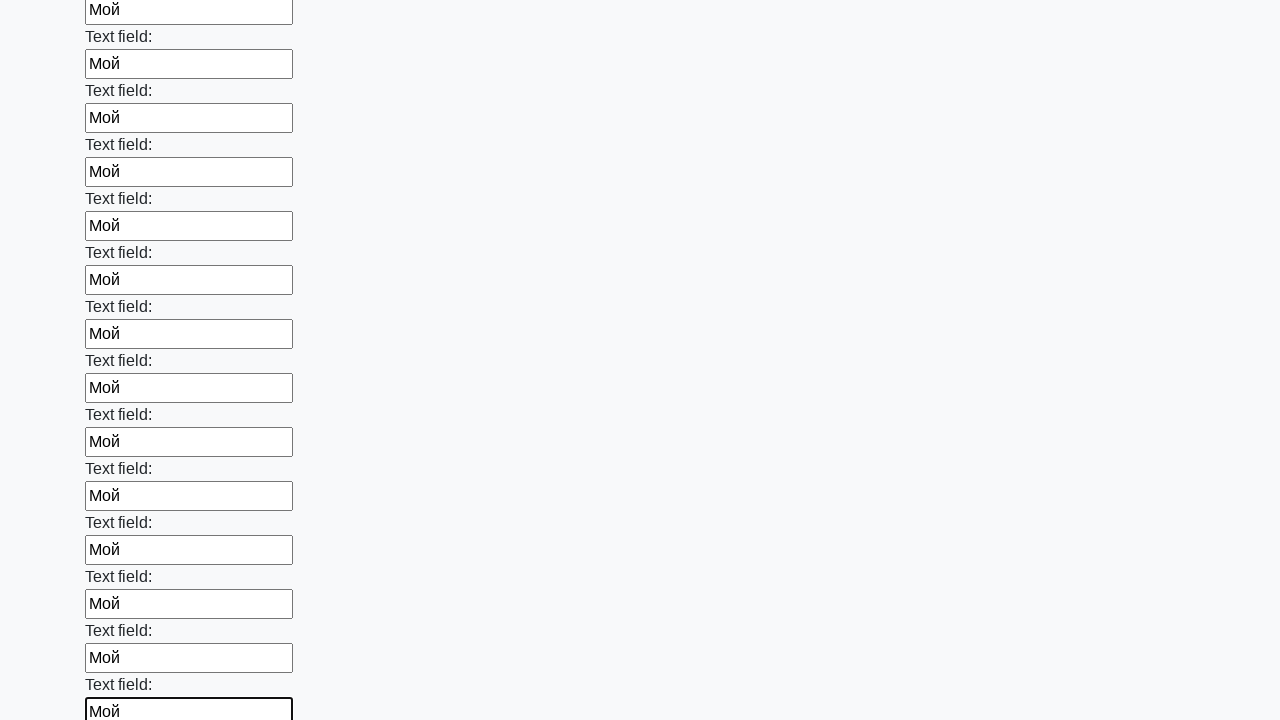

Filled an input field with 'Мой' on input >> nth=52
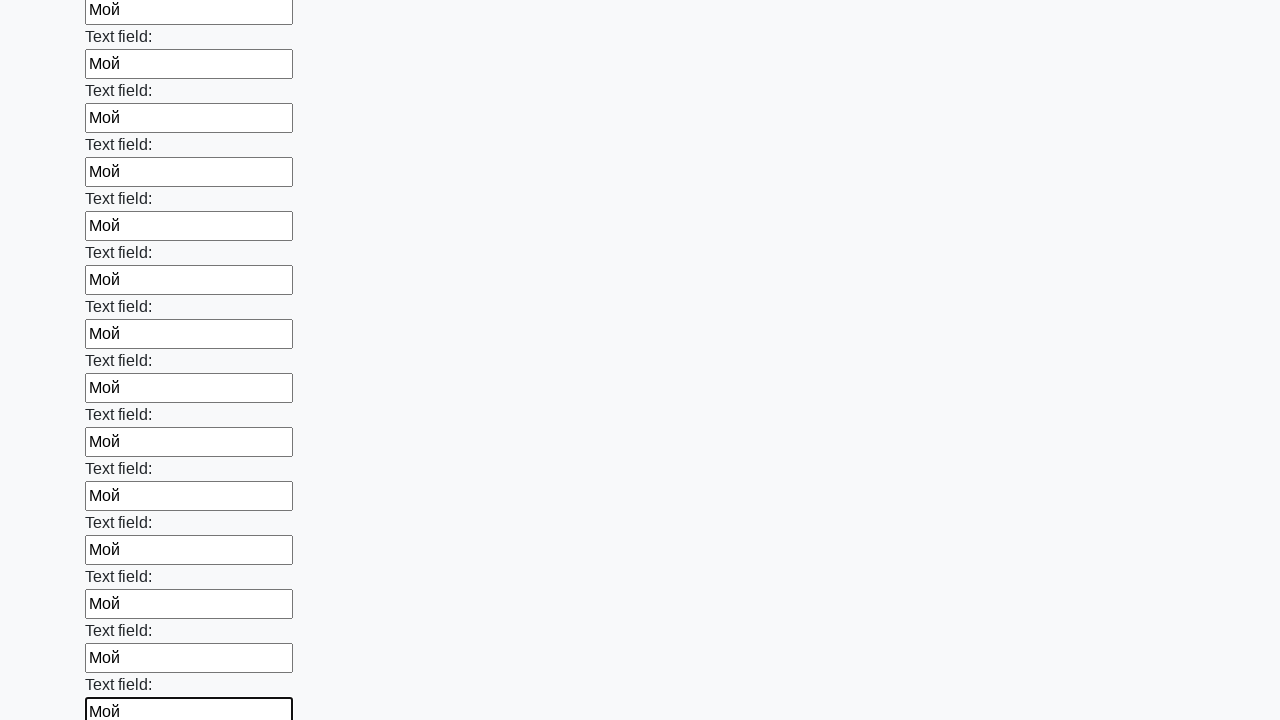

Filled an input field with 'Мой' on input >> nth=53
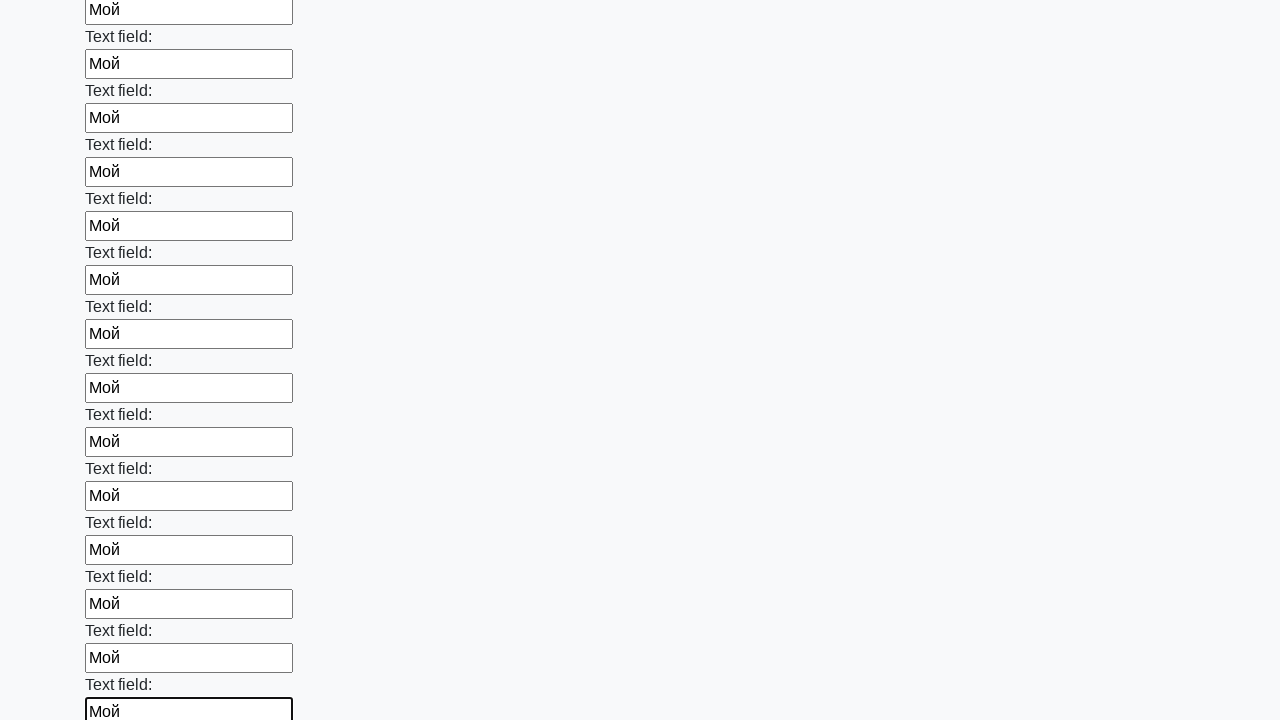

Filled an input field with 'Мой' on input >> nth=54
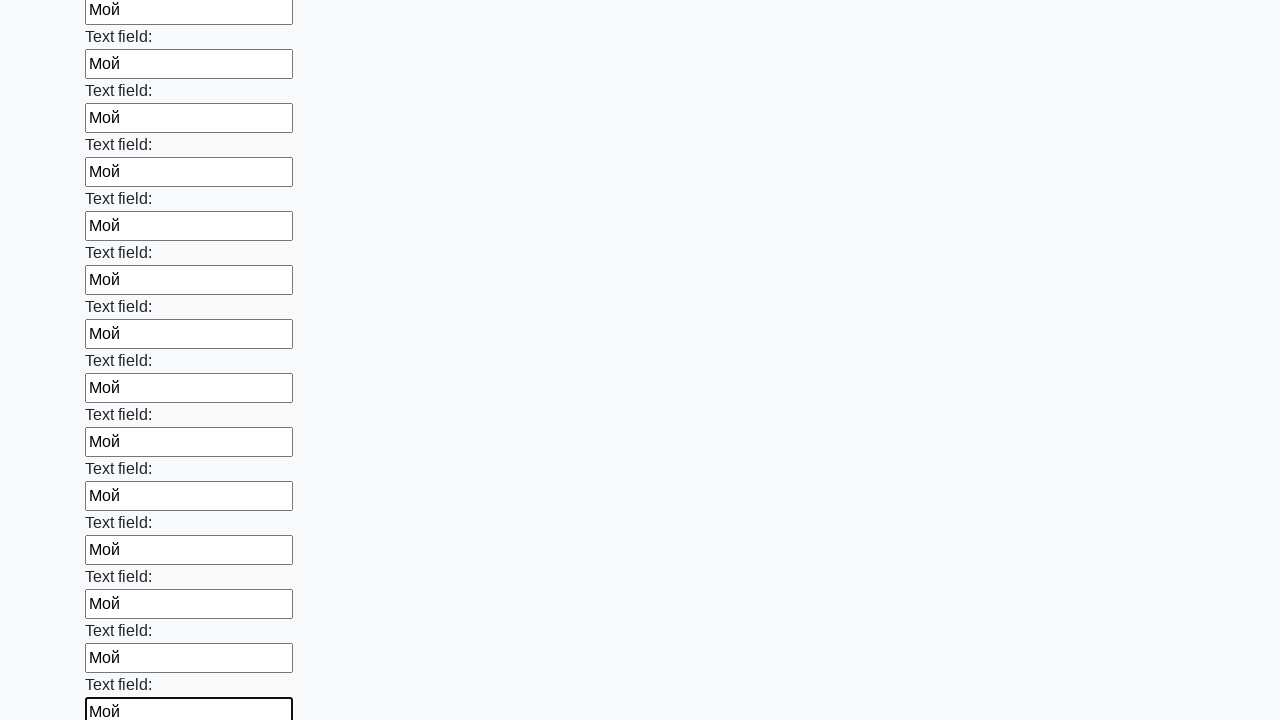

Filled an input field with 'Мой' on input >> nth=55
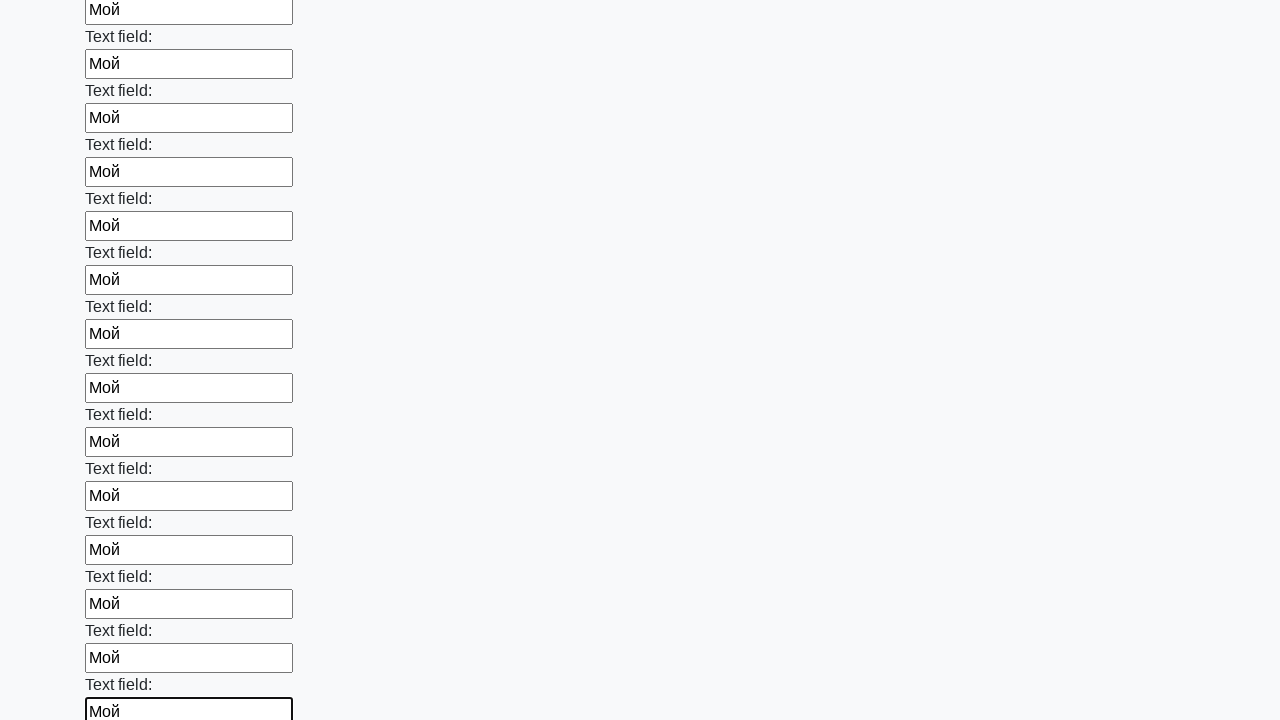

Filled an input field with 'Мой' on input >> nth=56
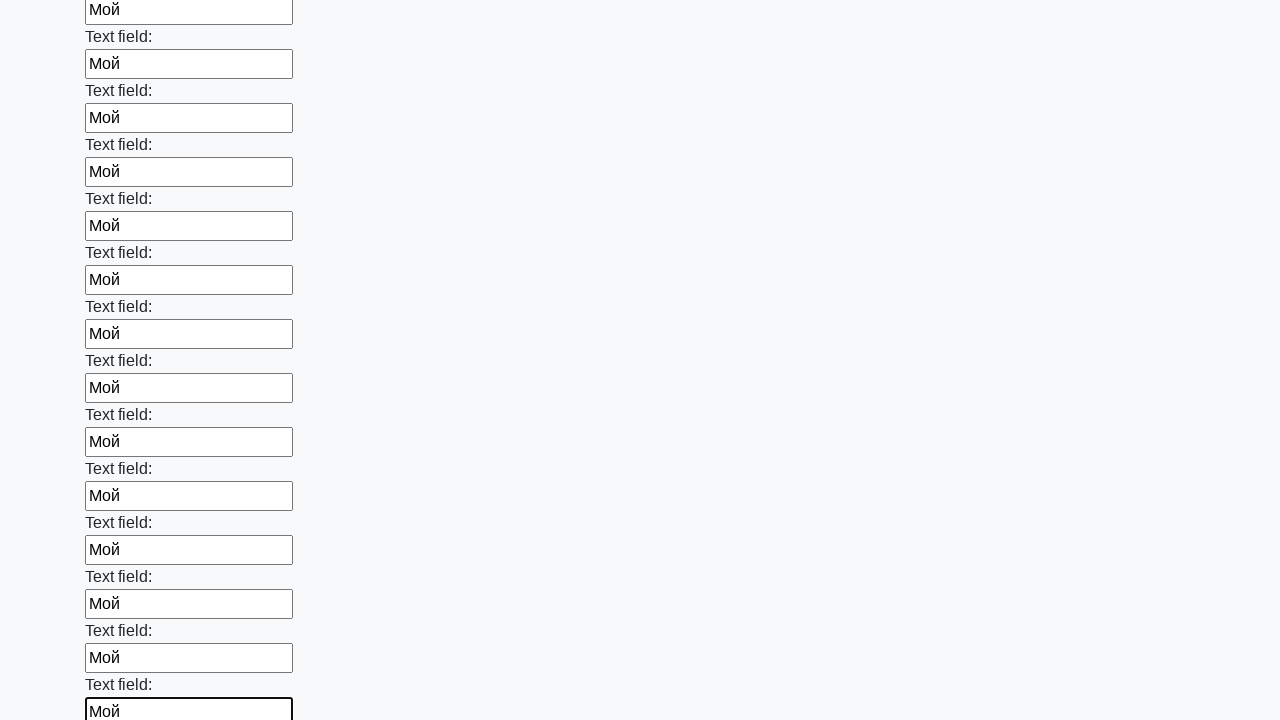

Filled an input field with 'Мой' on input >> nth=57
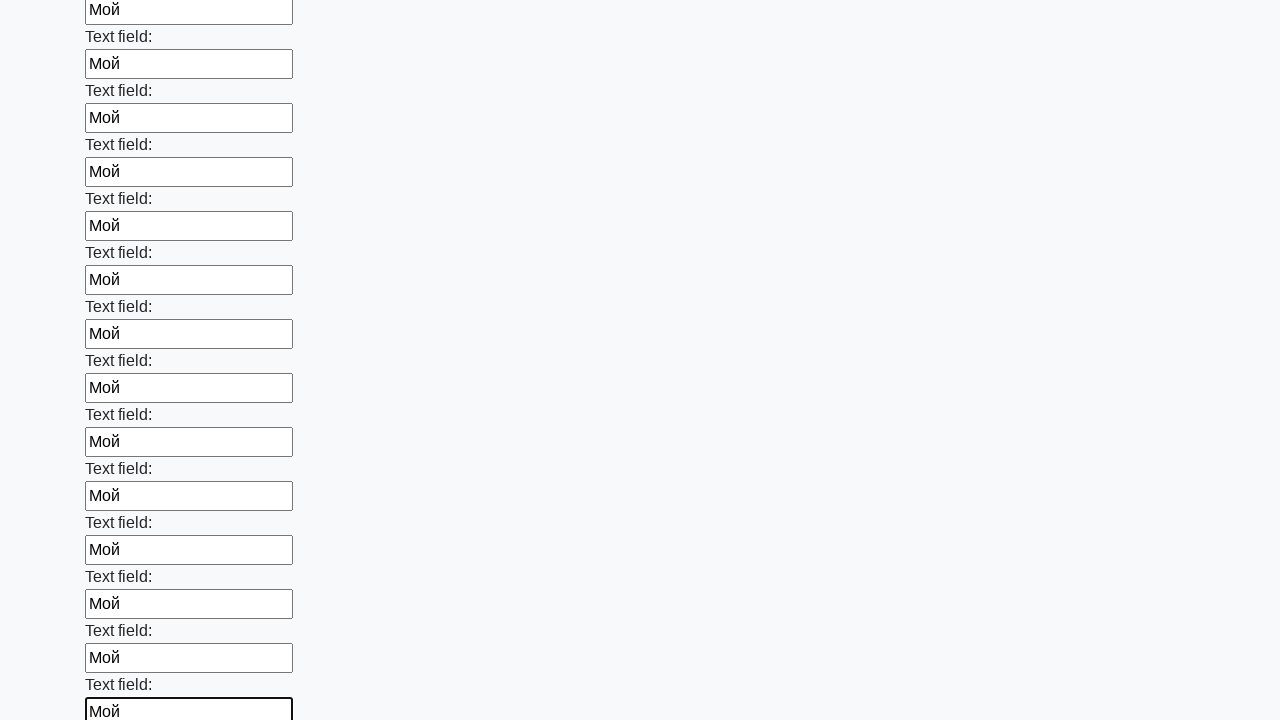

Filled an input field with 'Мой' on input >> nth=58
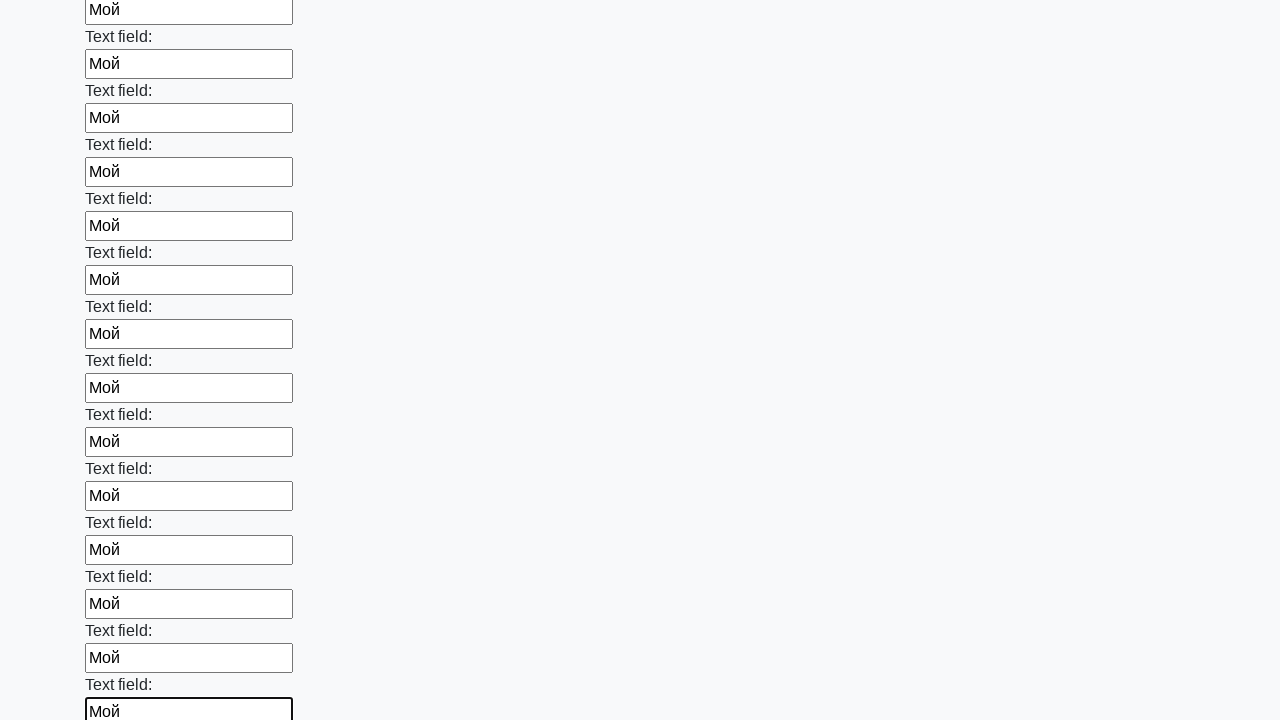

Filled an input field with 'Мой' on input >> nth=59
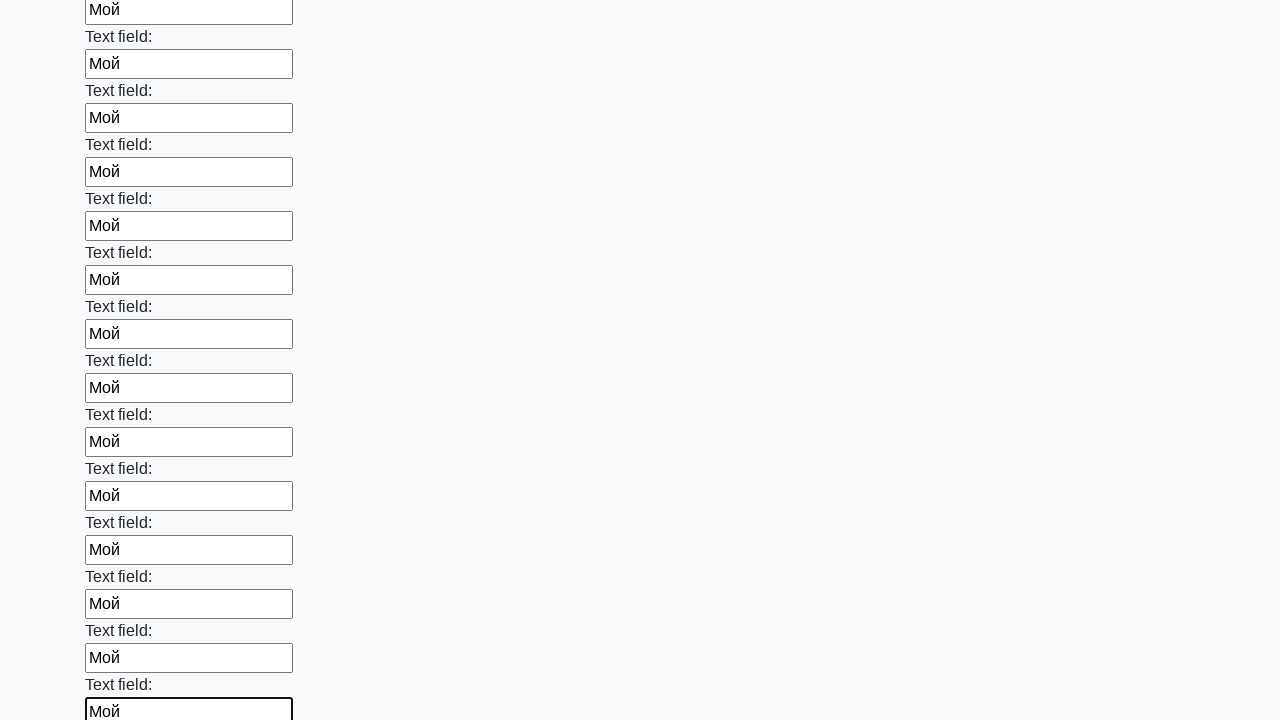

Filled an input field with 'Мой' on input >> nth=60
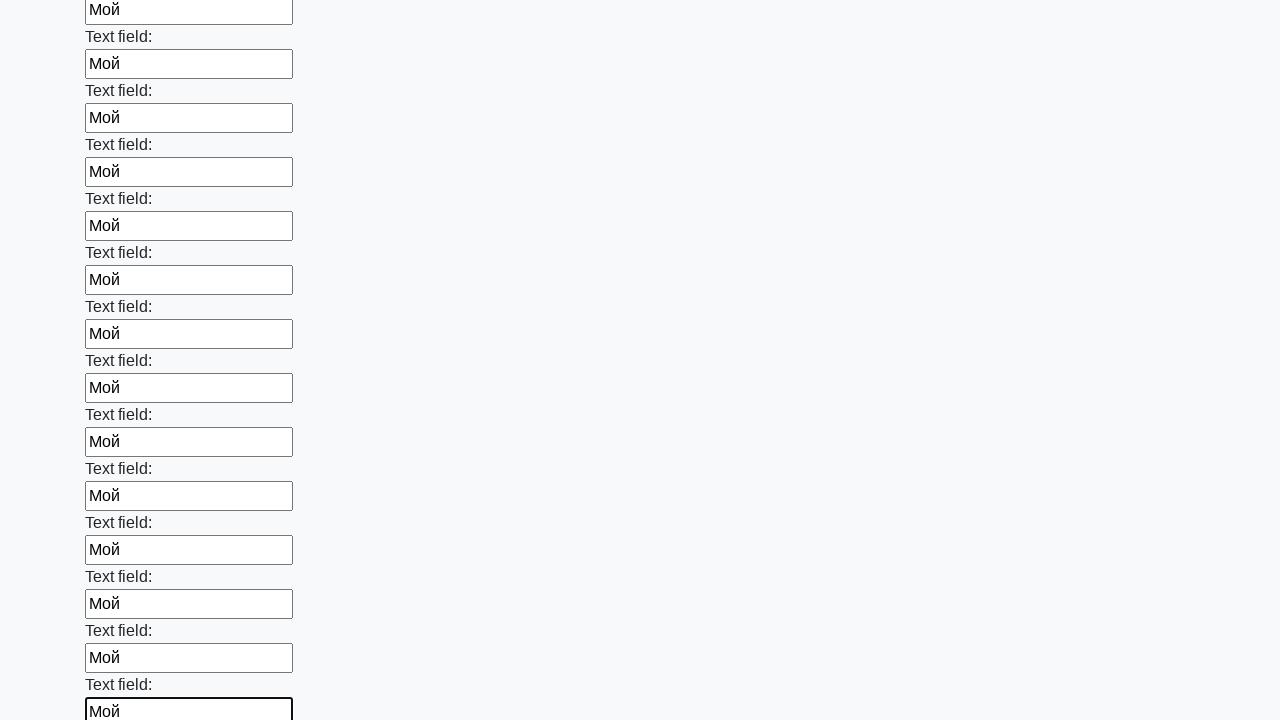

Filled an input field with 'Мой' on input >> nth=61
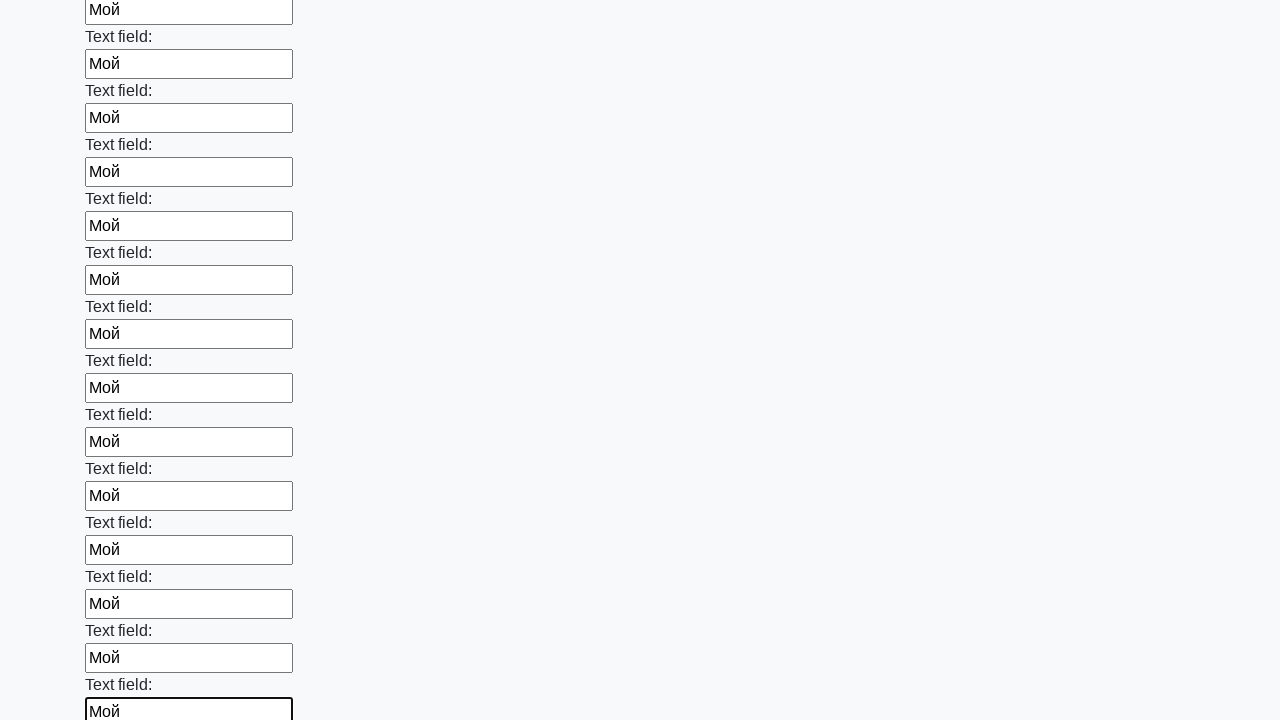

Filled an input field with 'Мой' on input >> nth=62
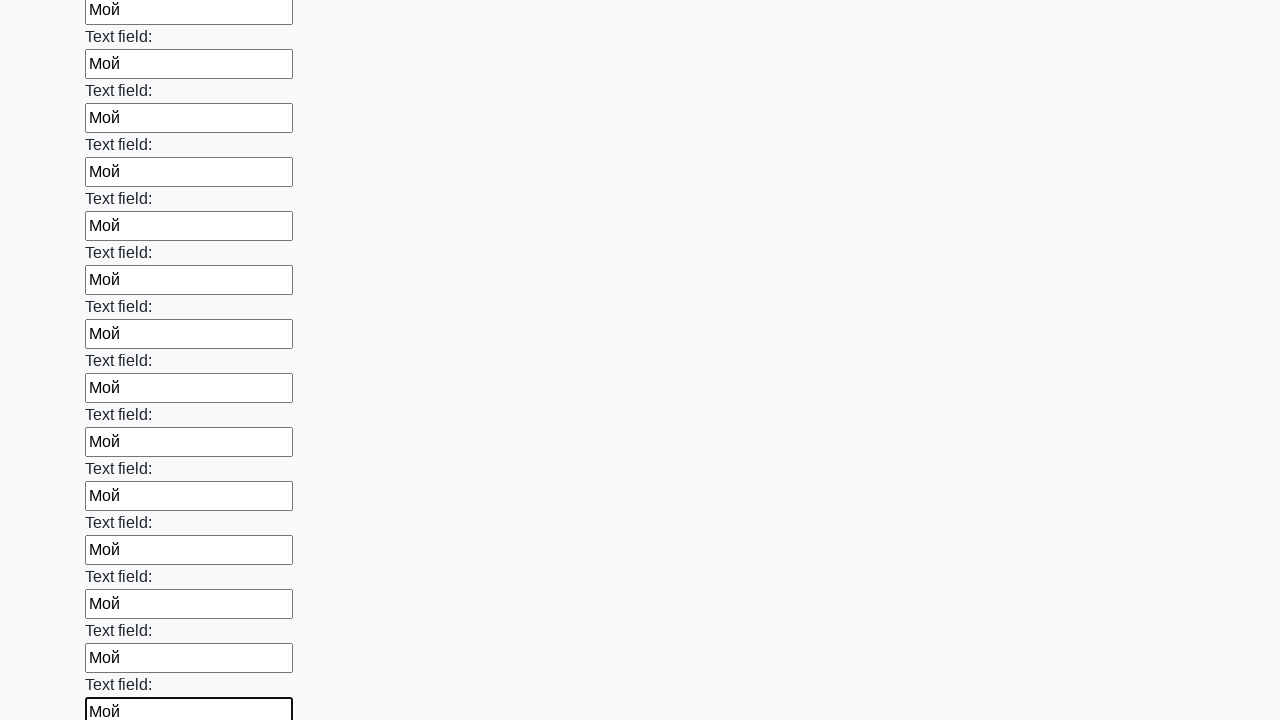

Filled an input field with 'Мой' on input >> nth=63
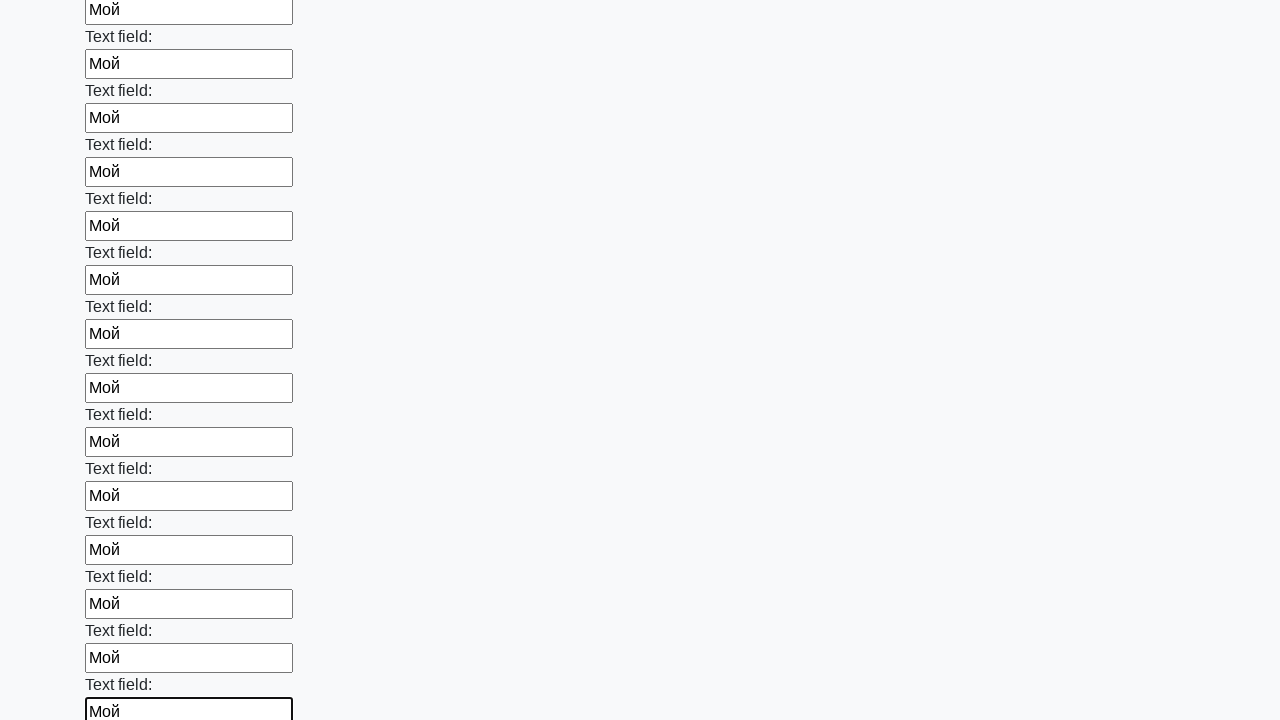

Filled an input field with 'Мой' on input >> nth=64
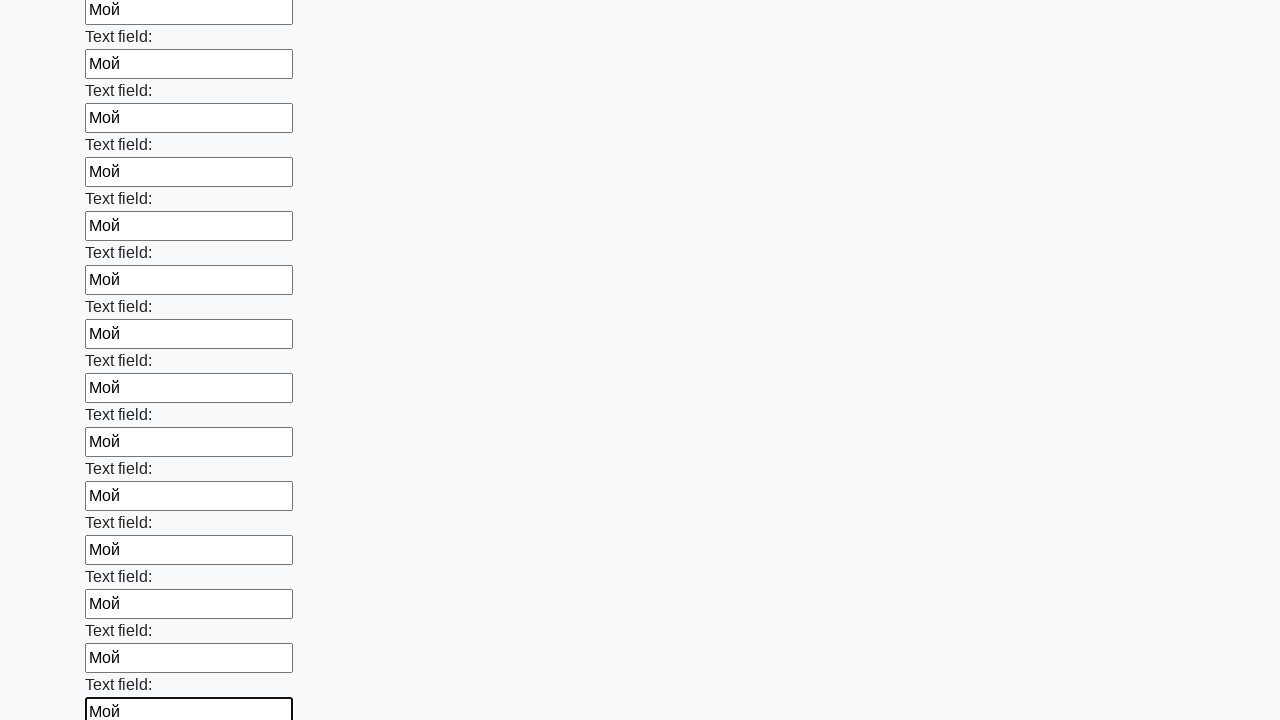

Filled an input field with 'Мой' on input >> nth=65
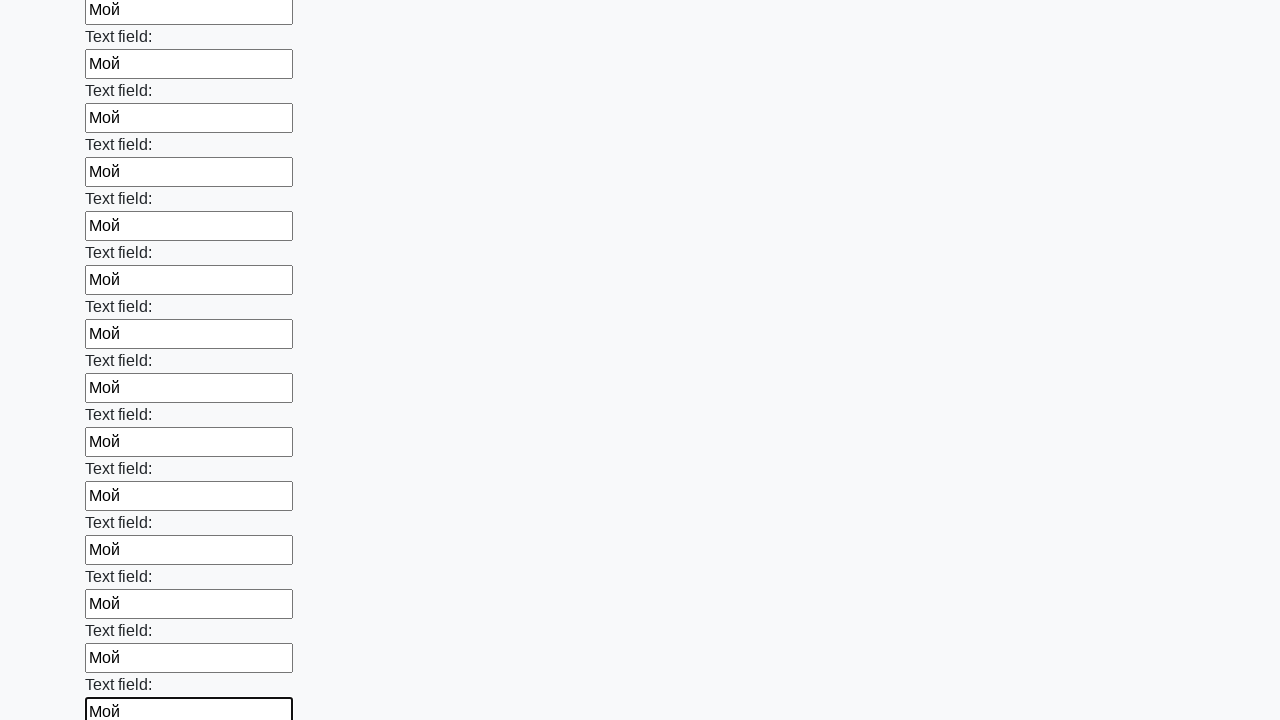

Filled an input field with 'Мой' on input >> nth=66
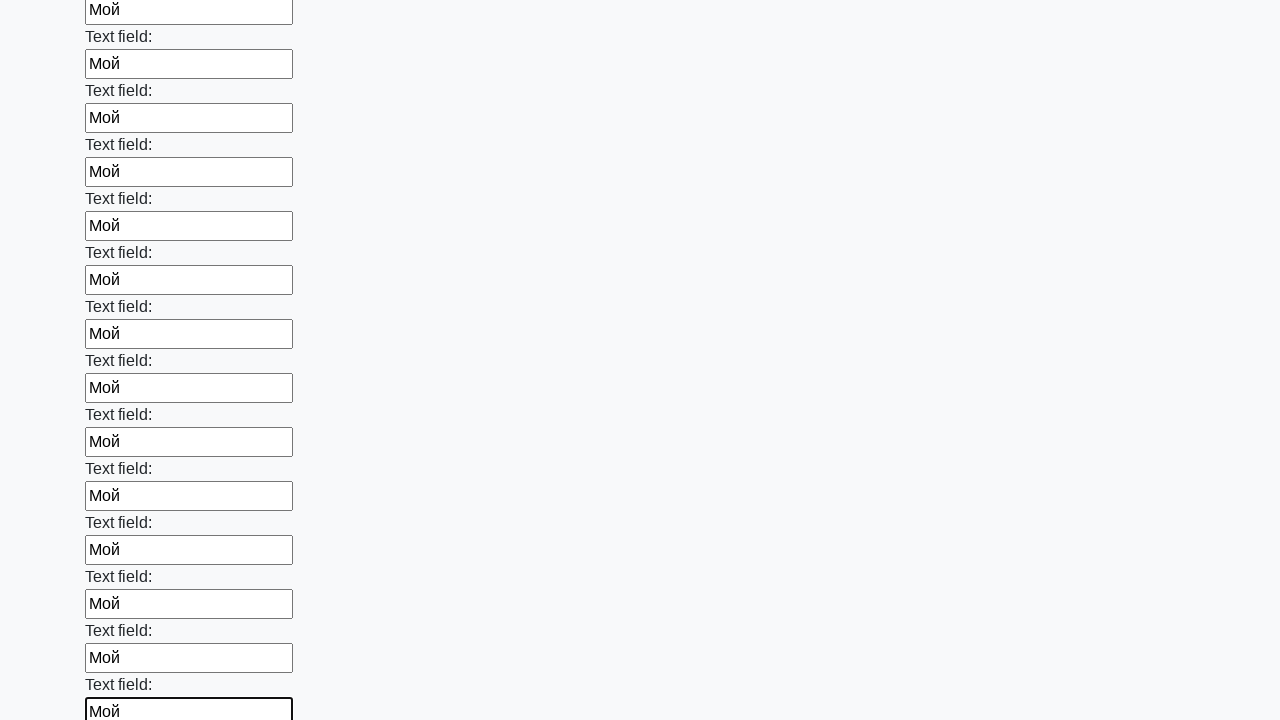

Filled an input field with 'Мой' on input >> nth=67
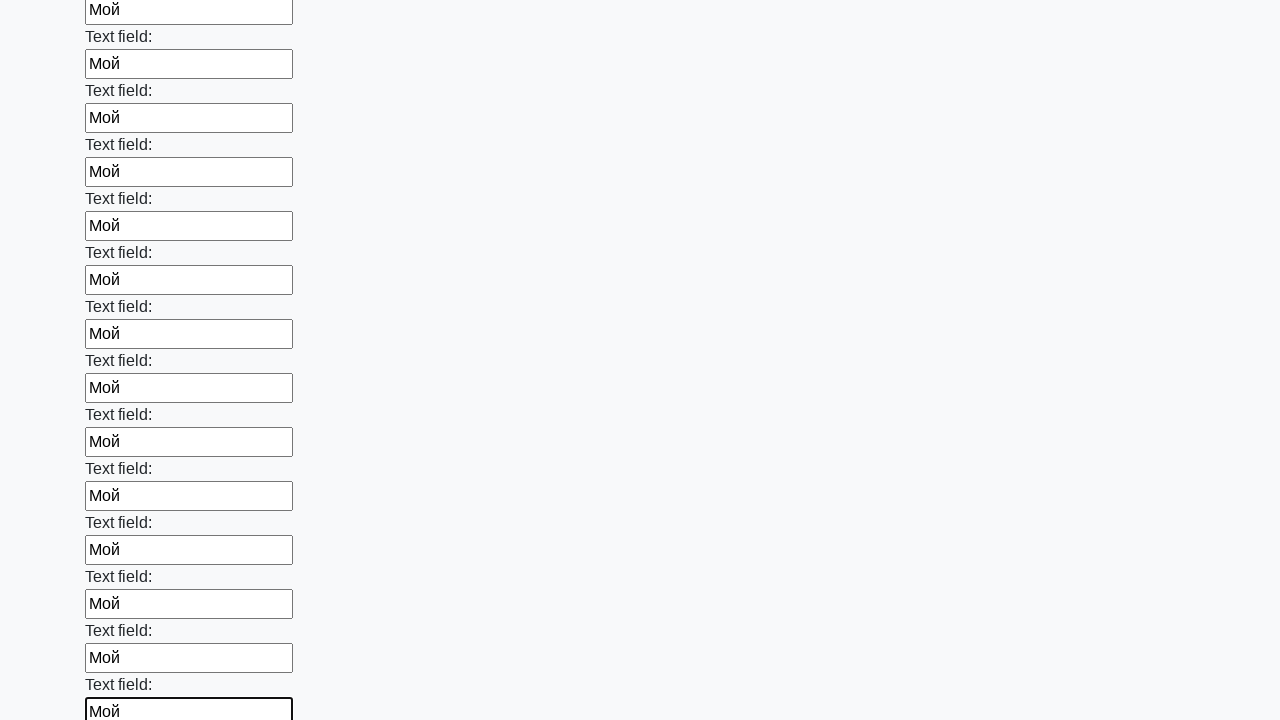

Filled an input field with 'Мой' on input >> nth=68
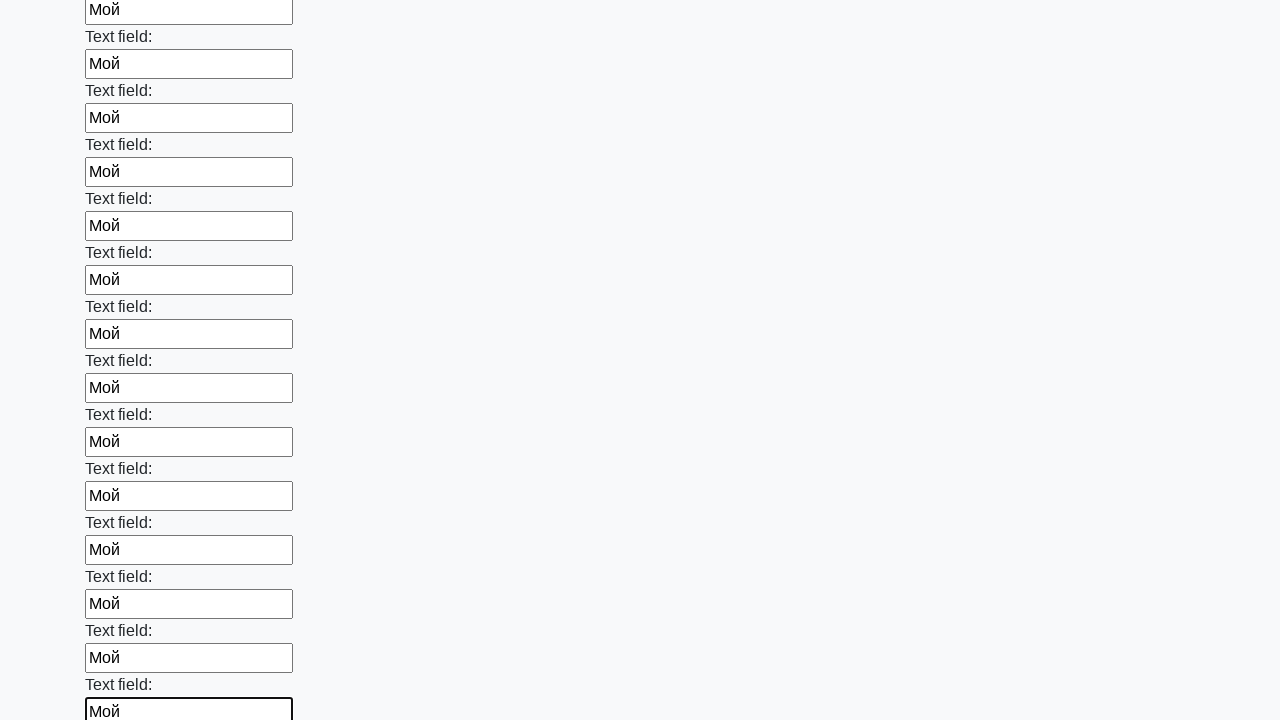

Filled an input field with 'Мой' on input >> nth=69
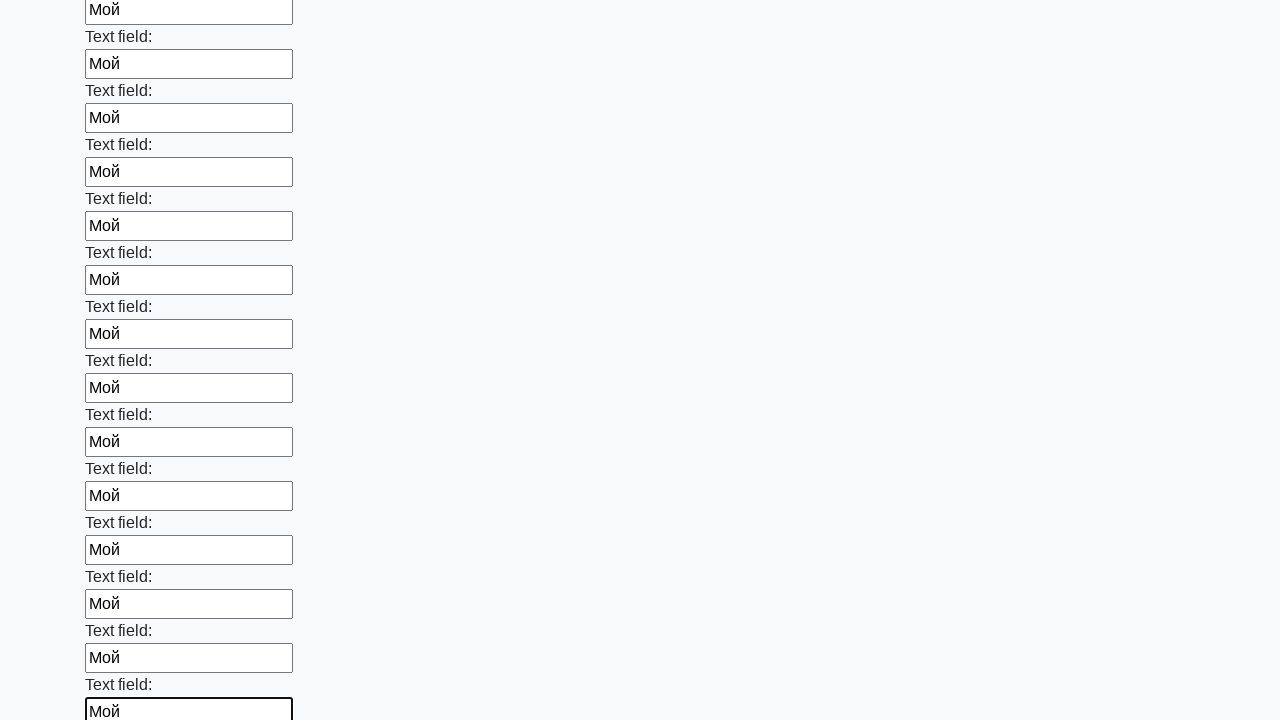

Filled an input field with 'Мой' on input >> nth=70
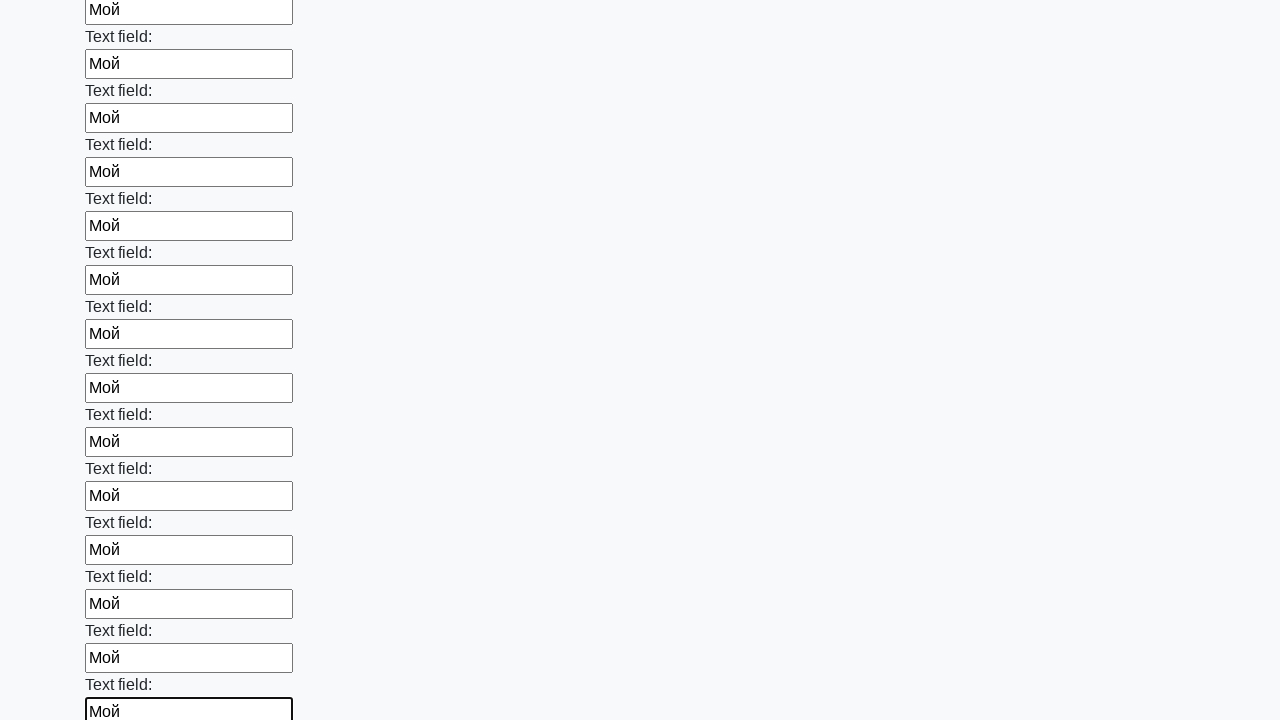

Filled an input field with 'Мой' on input >> nth=71
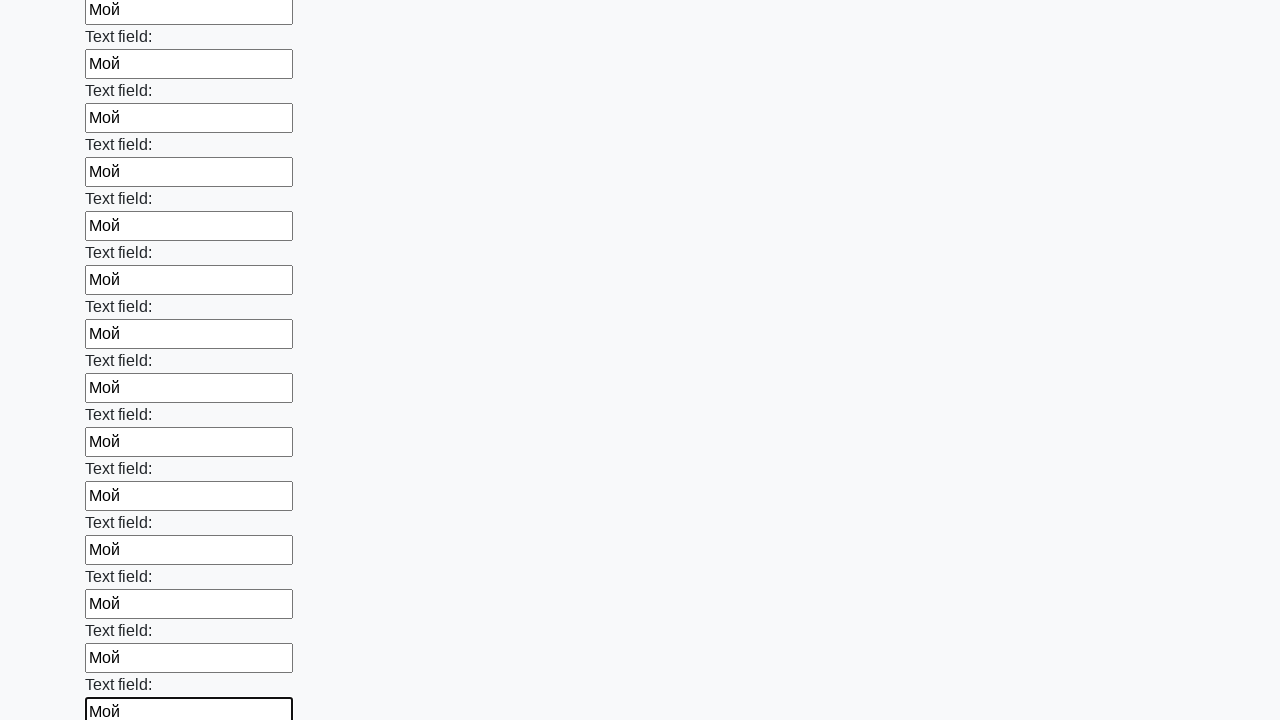

Filled an input field with 'Мой' on input >> nth=72
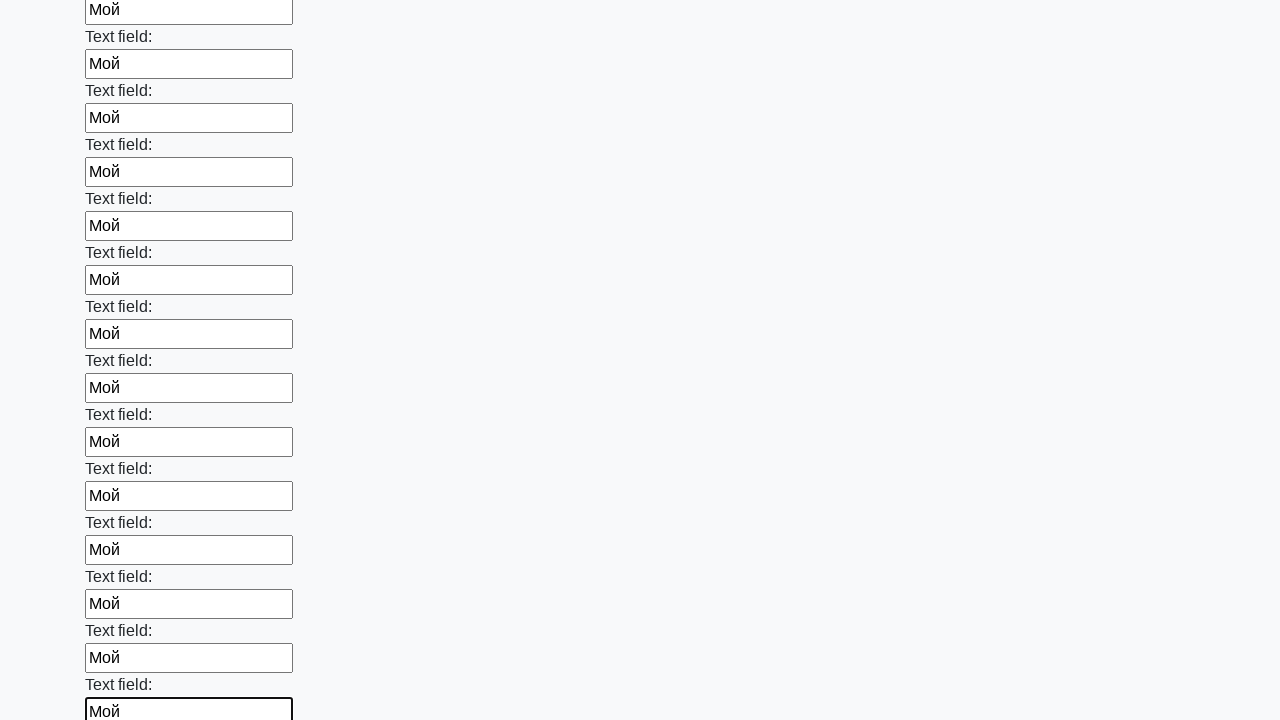

Filled an input field with 'Мой' on input >> nth=73
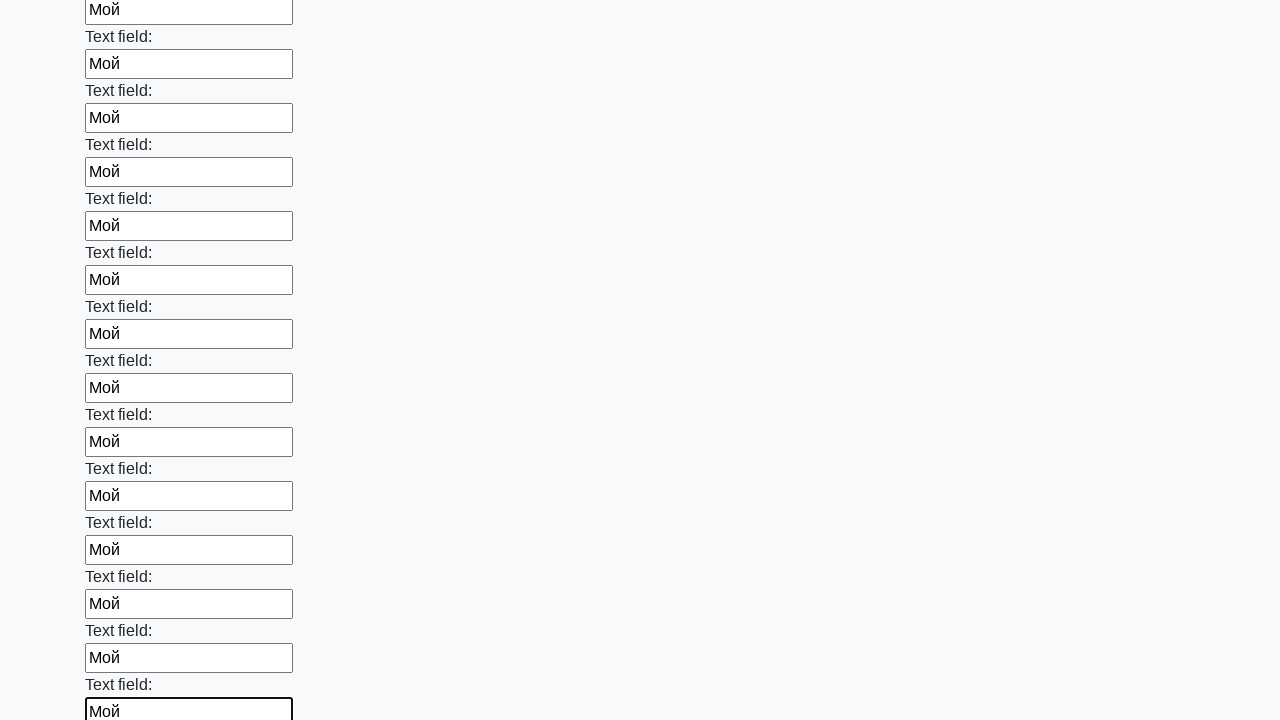

Filled an input field with 'Мой' on input >> nth=74
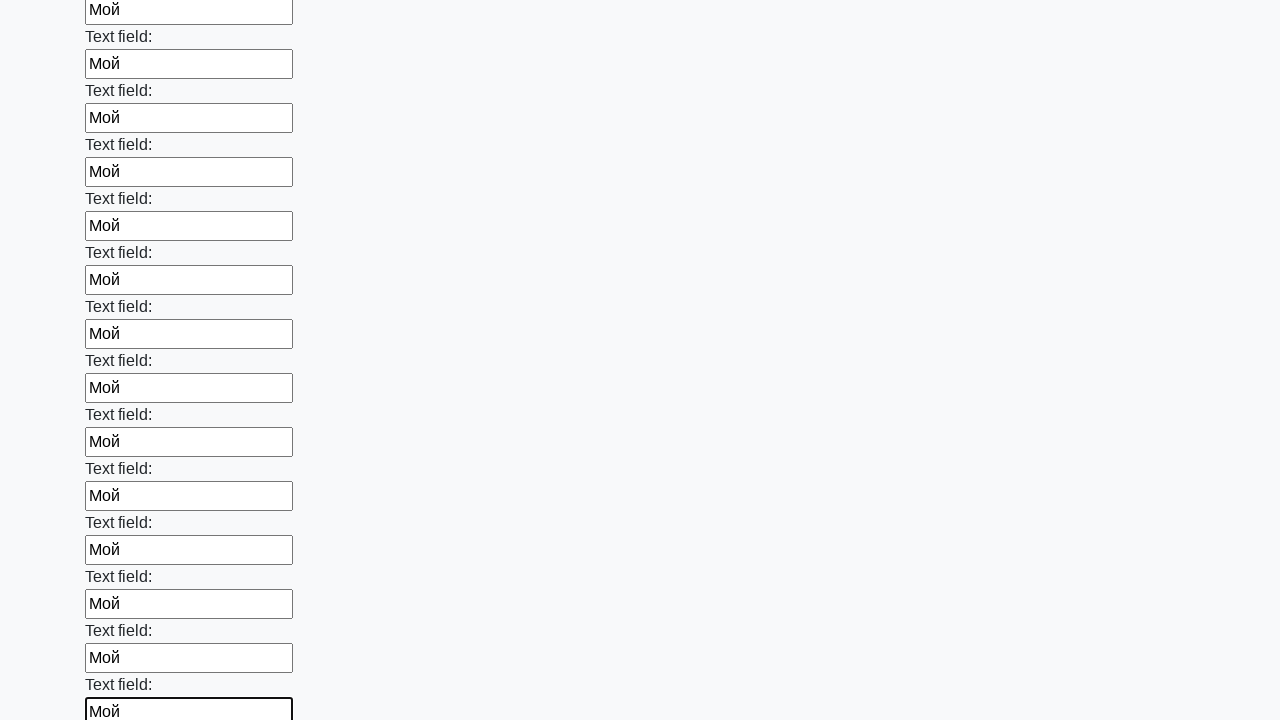

Filled an input field with 'Мой' on input >> nth=75
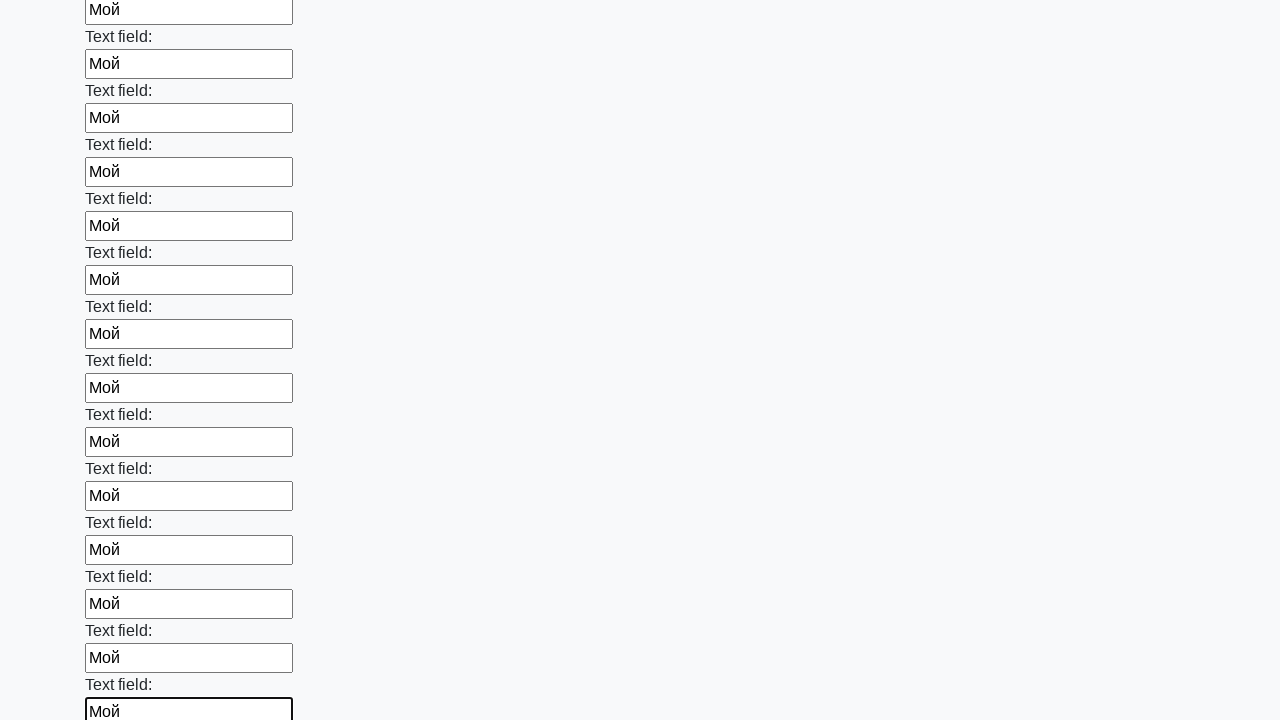

Filled an input field with 'Мой' on input >> nth=76
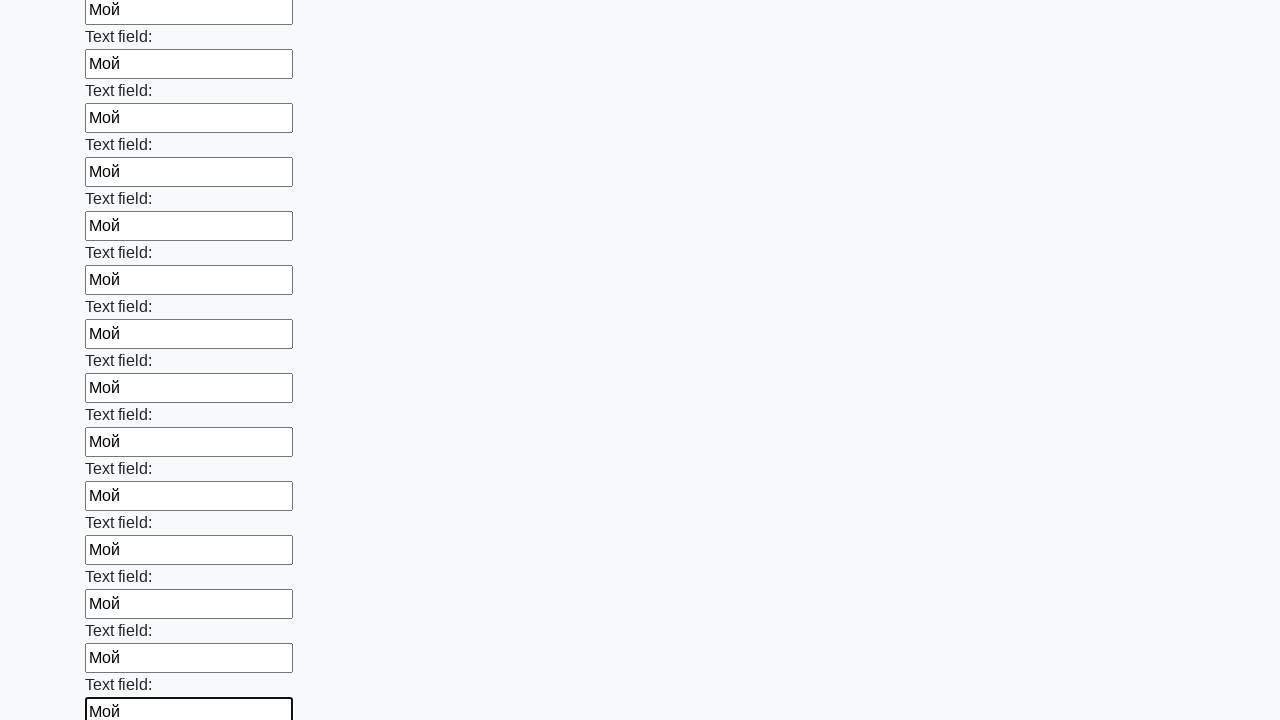

Filled an input field with 'Мой' on input >> nth=77
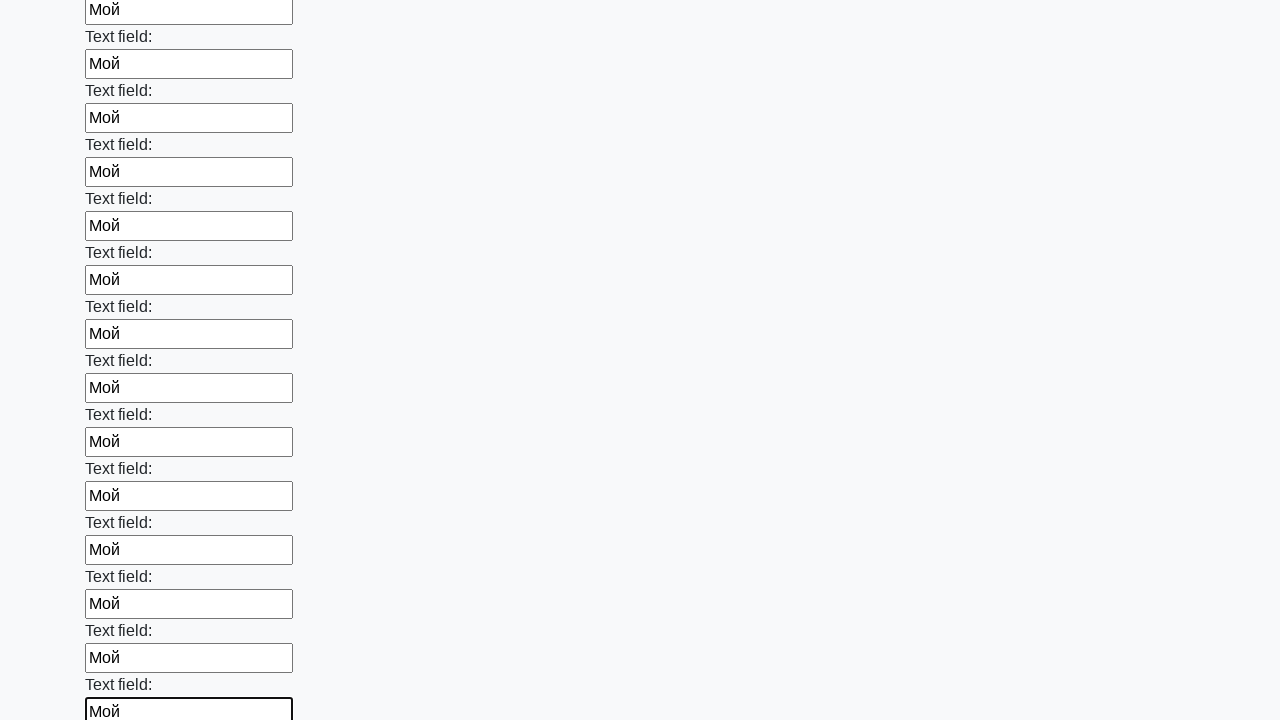

Filled an input field with 'Мой' on input >> nth=78
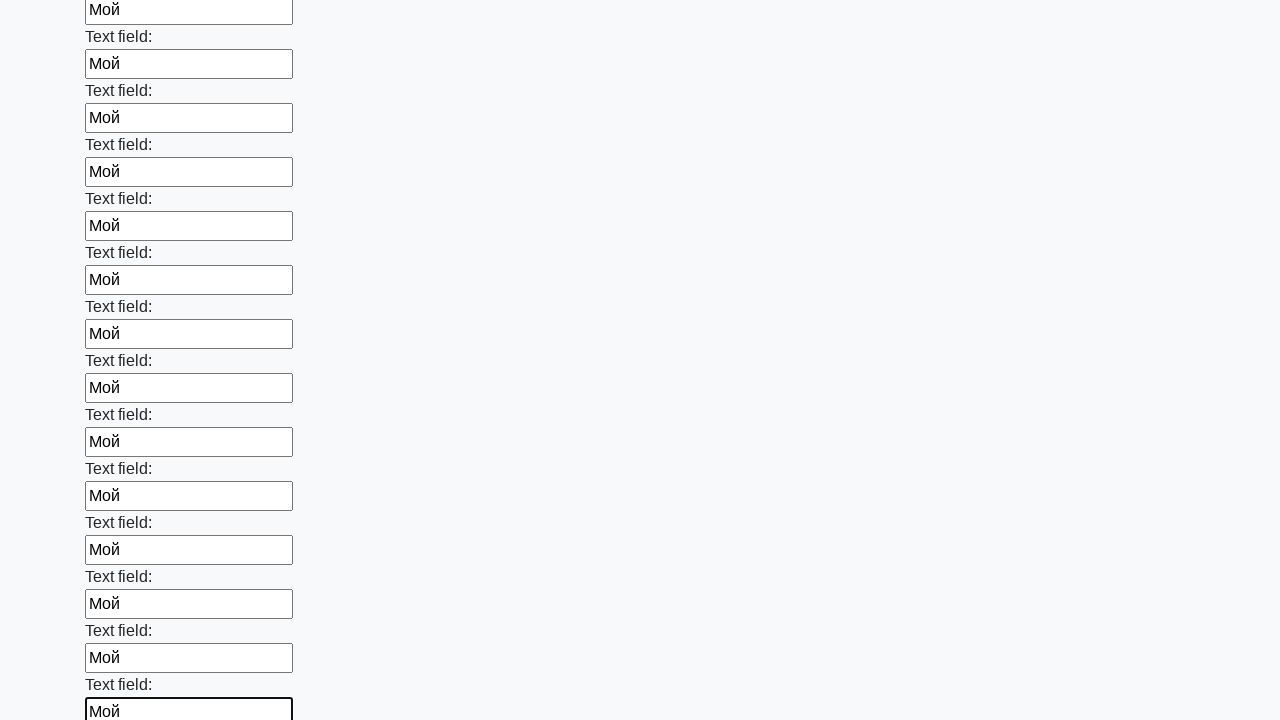

Filled an input field with 'Мой' on input >> nth=79
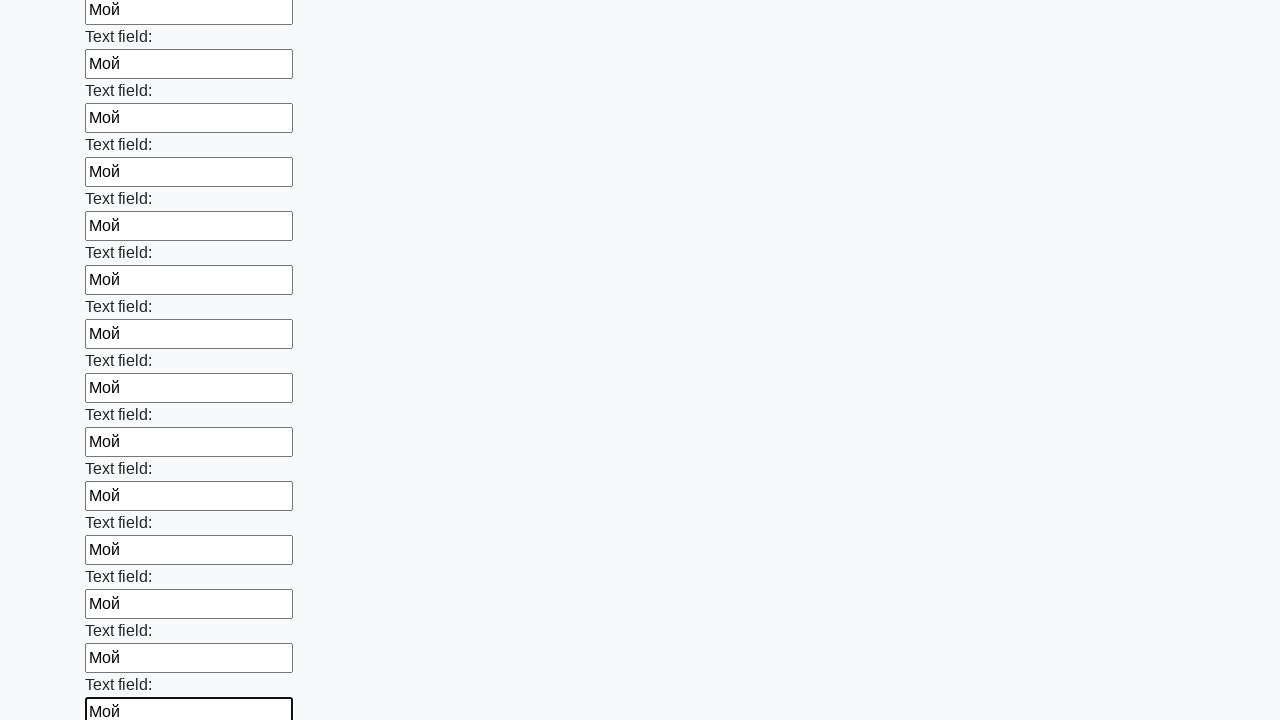

Filled an input field with 'Мой' on input >> nth=80
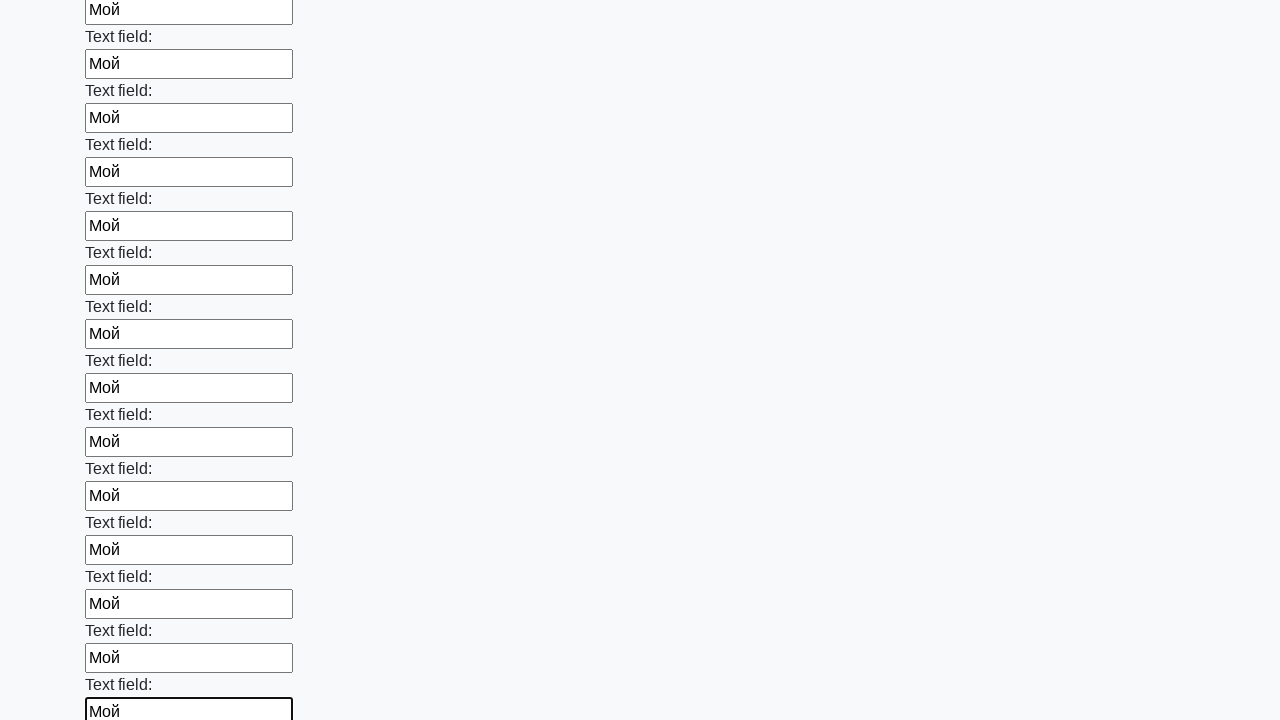

Filled an input field with 'Мой' on input >> nth=81
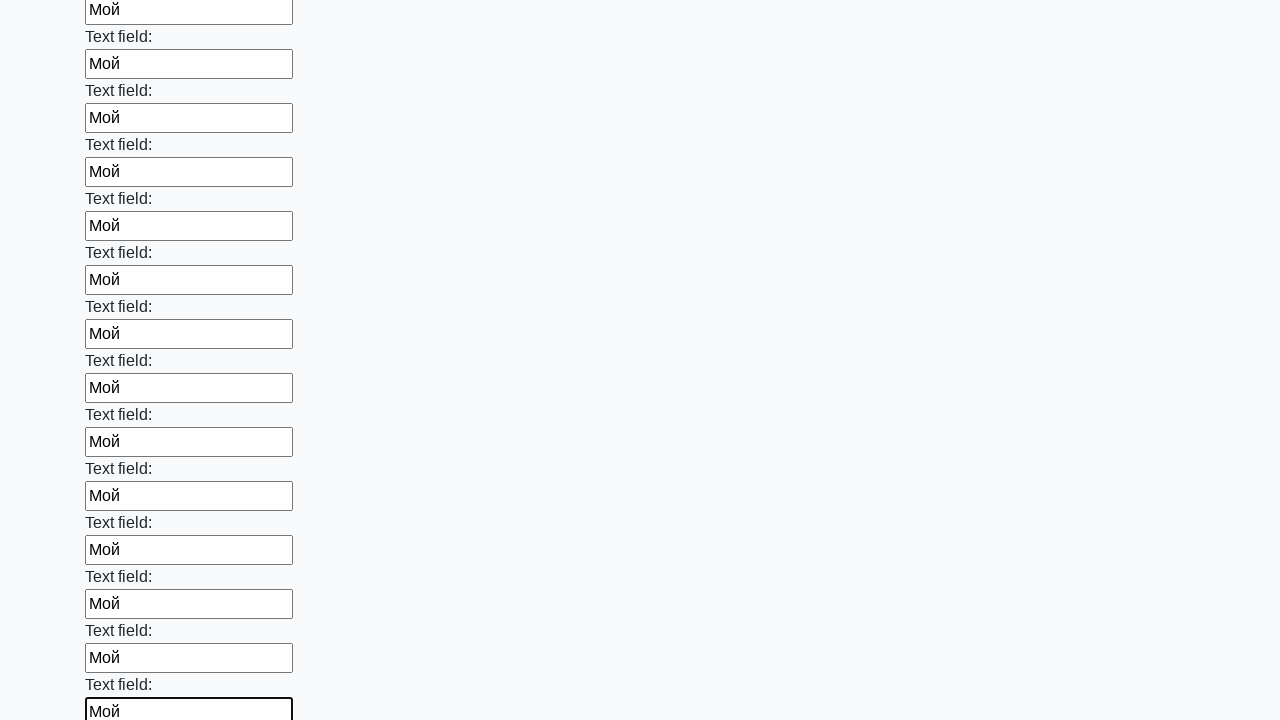

Filled an input field with 'Мой' on input >> nth=82
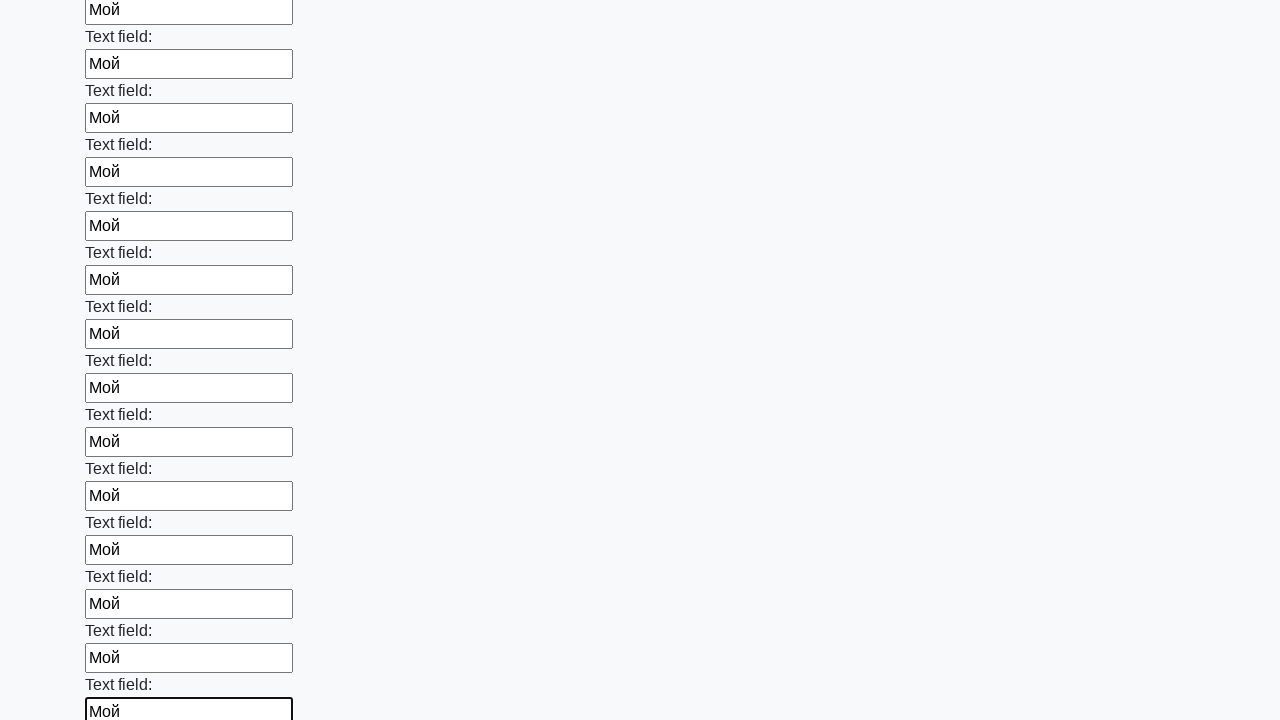

Filled an input field with 'Мой' on input >> nth=83
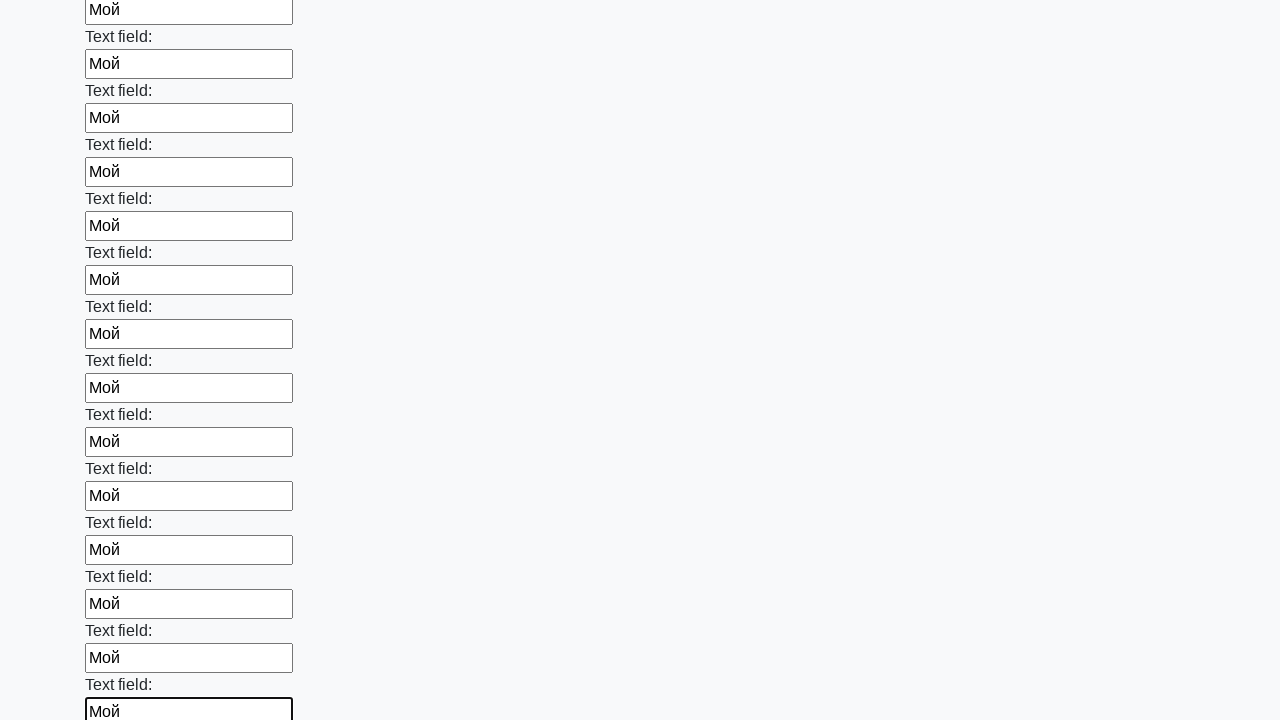

Filled an input field with 'Мой' on input >> nth=84
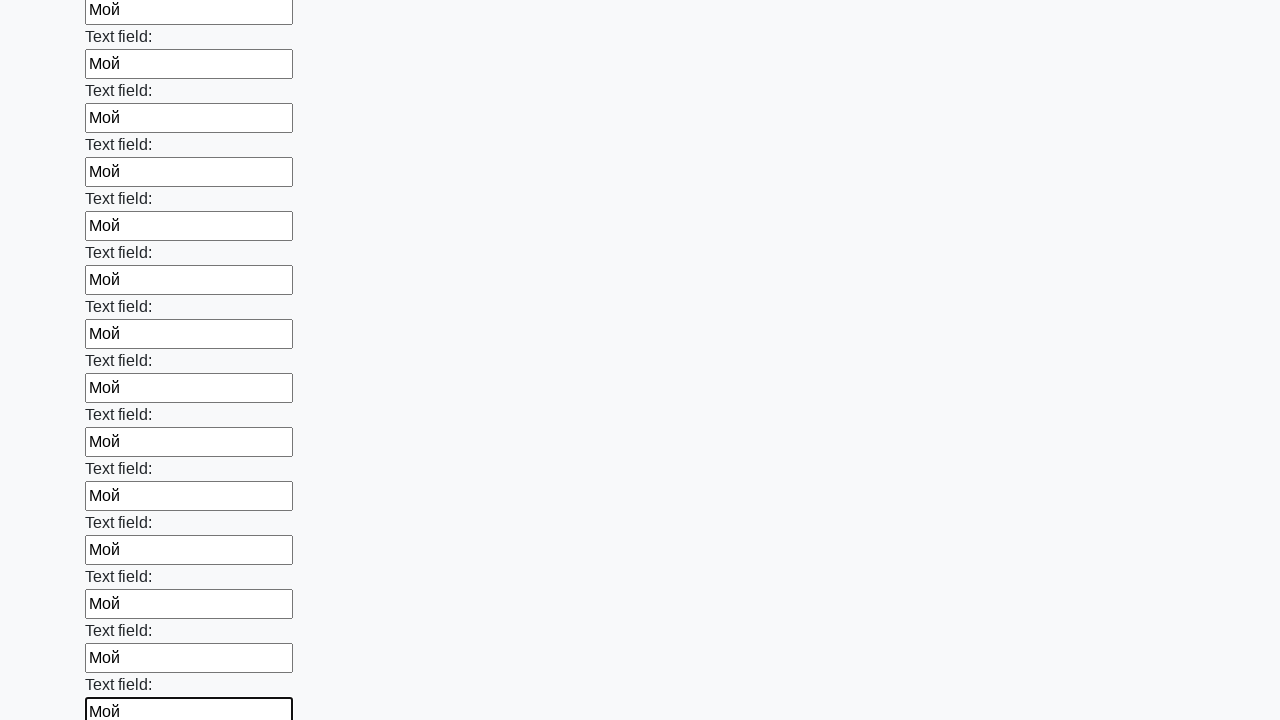

Filled an input field with 'Мой' on input >> nth=85
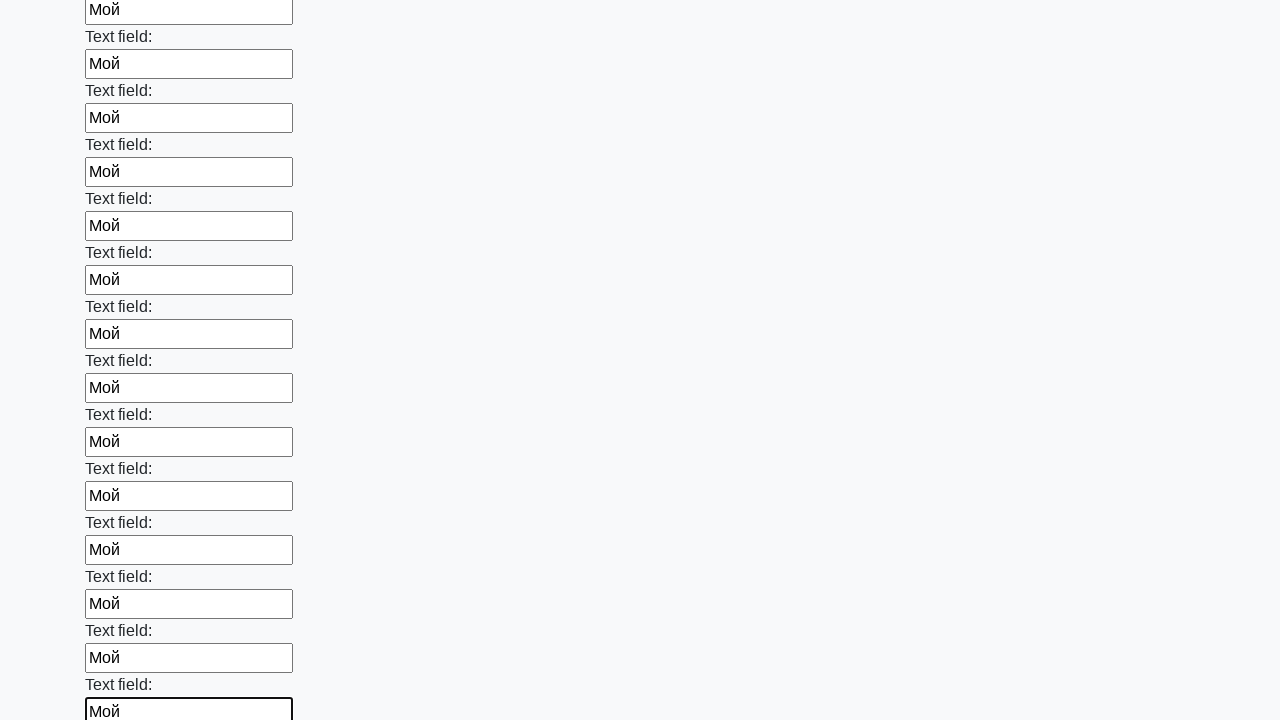

Filled an input field with 'Мой' on input >> nth=86
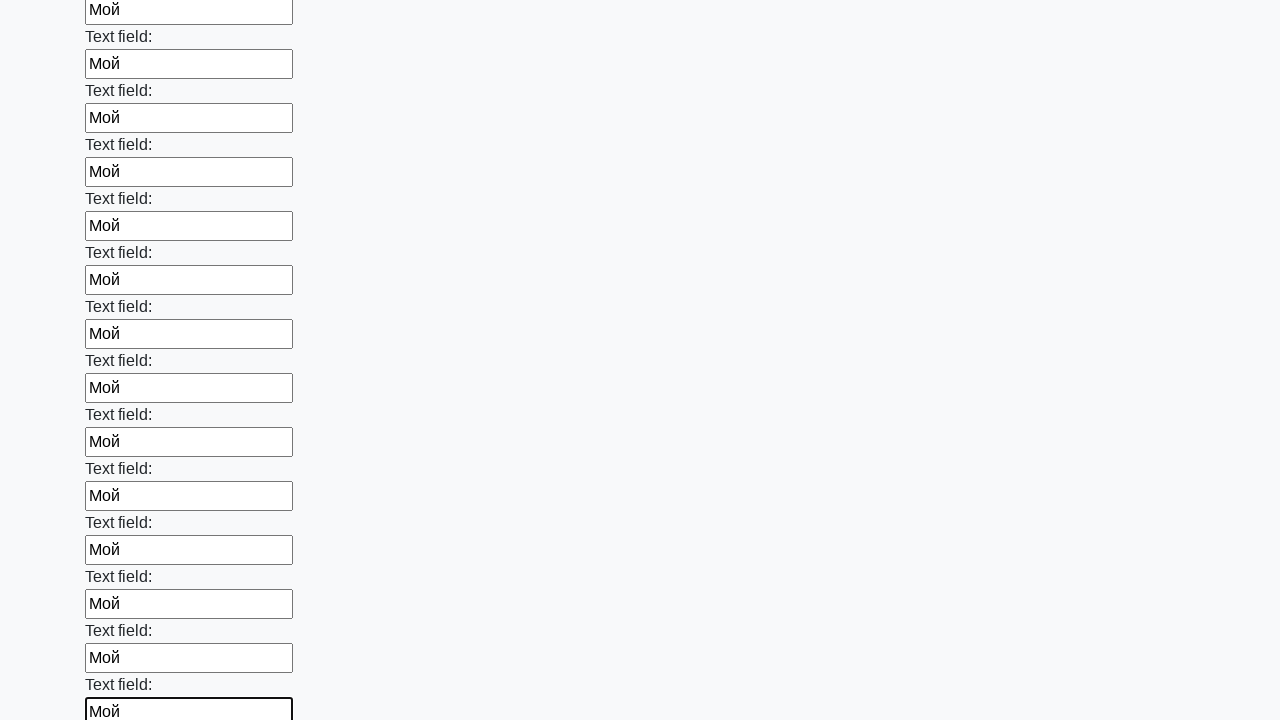

Filled an input field with 'Мой' on input >> nth=87
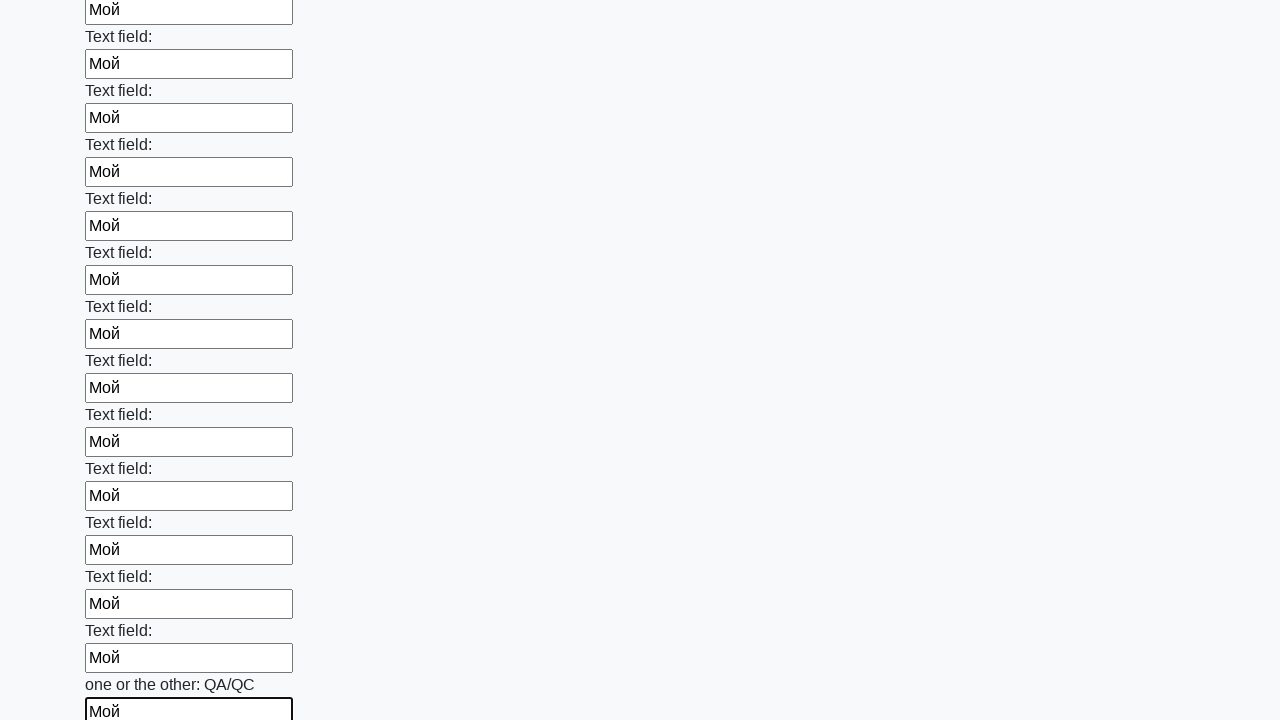

Filled an input field with 'Мой' on input >> nth=88
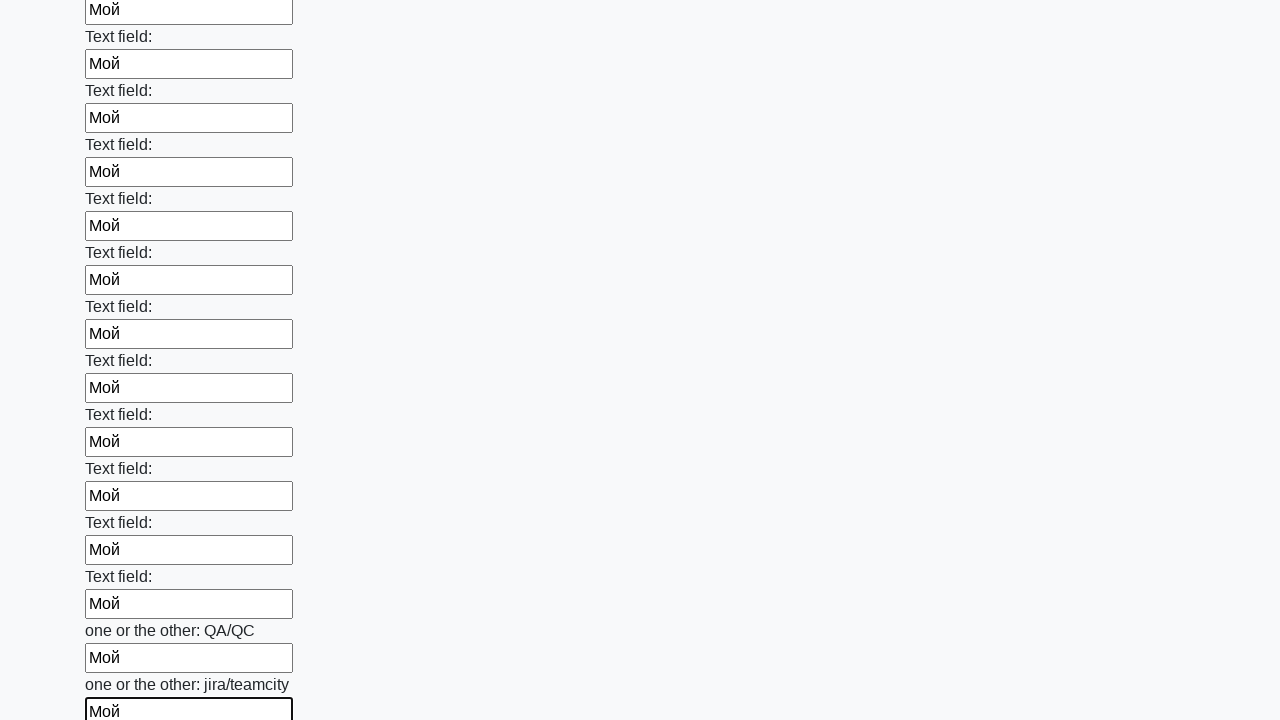

Filled an input field with 'Мой' on input >> nth=89
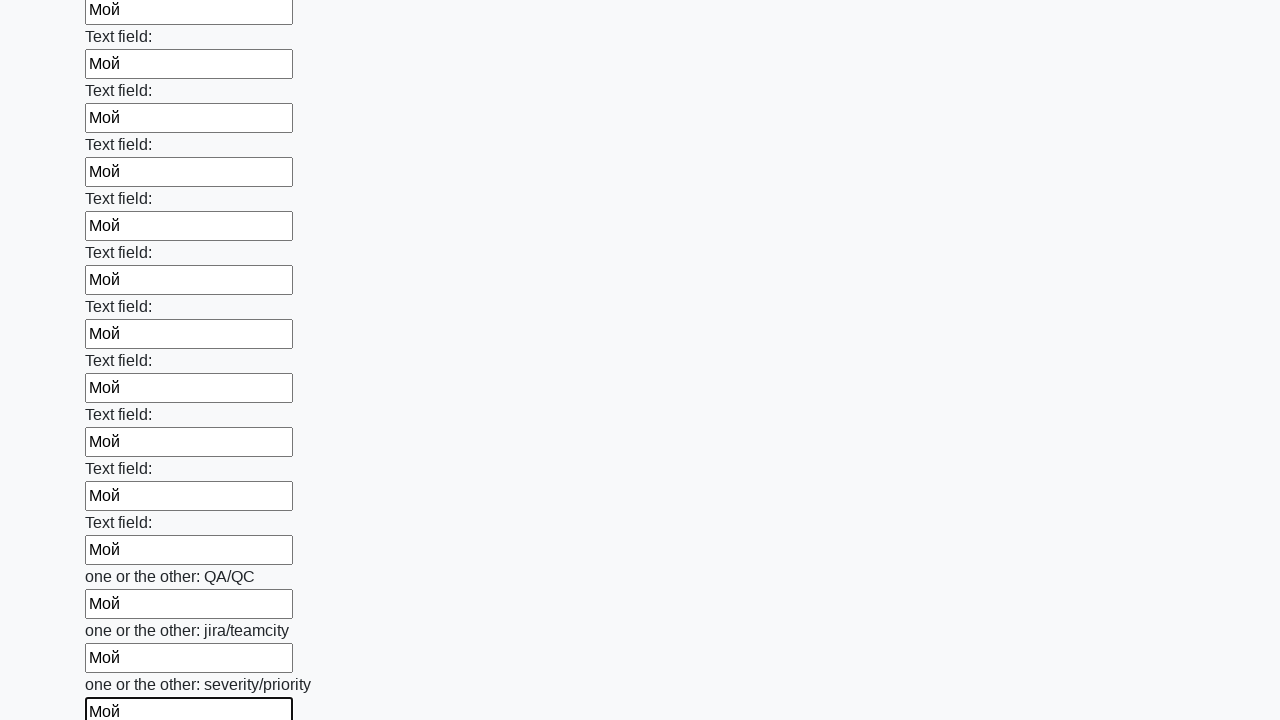

Filled an input field with 'Мой' on input >> nth=90
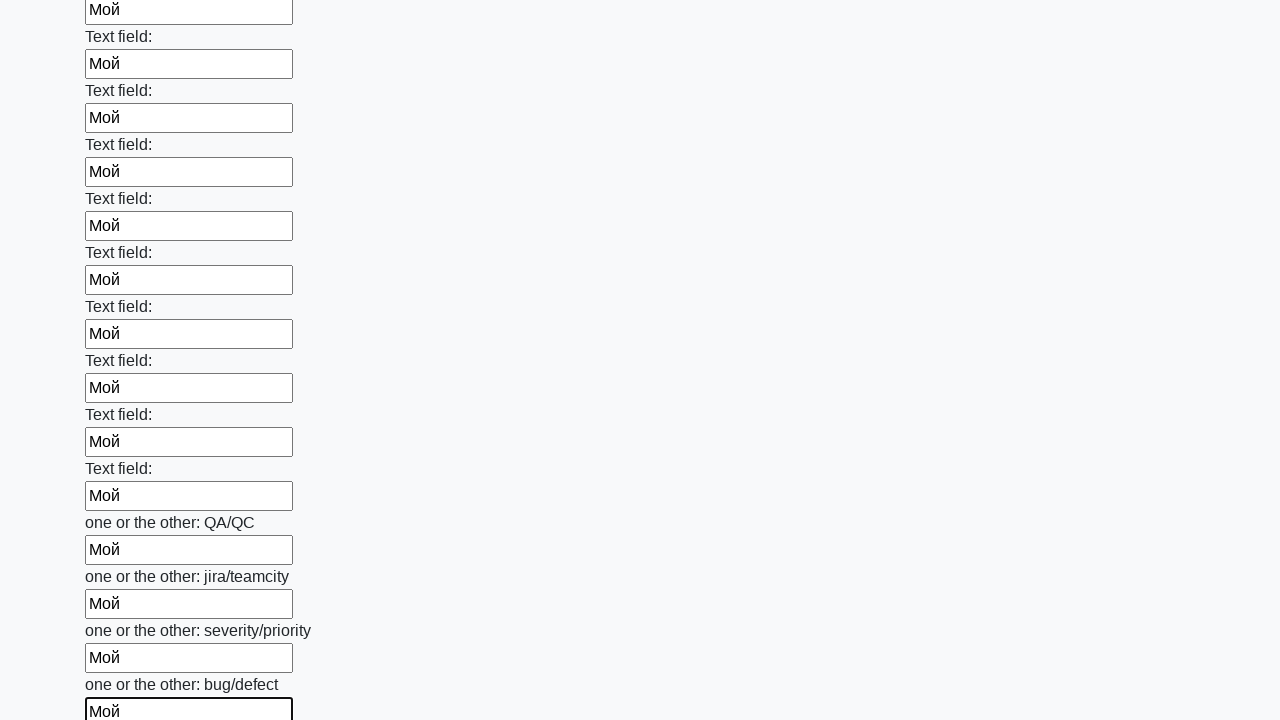

Filled an input field with 'Мой' on input >> nth=91
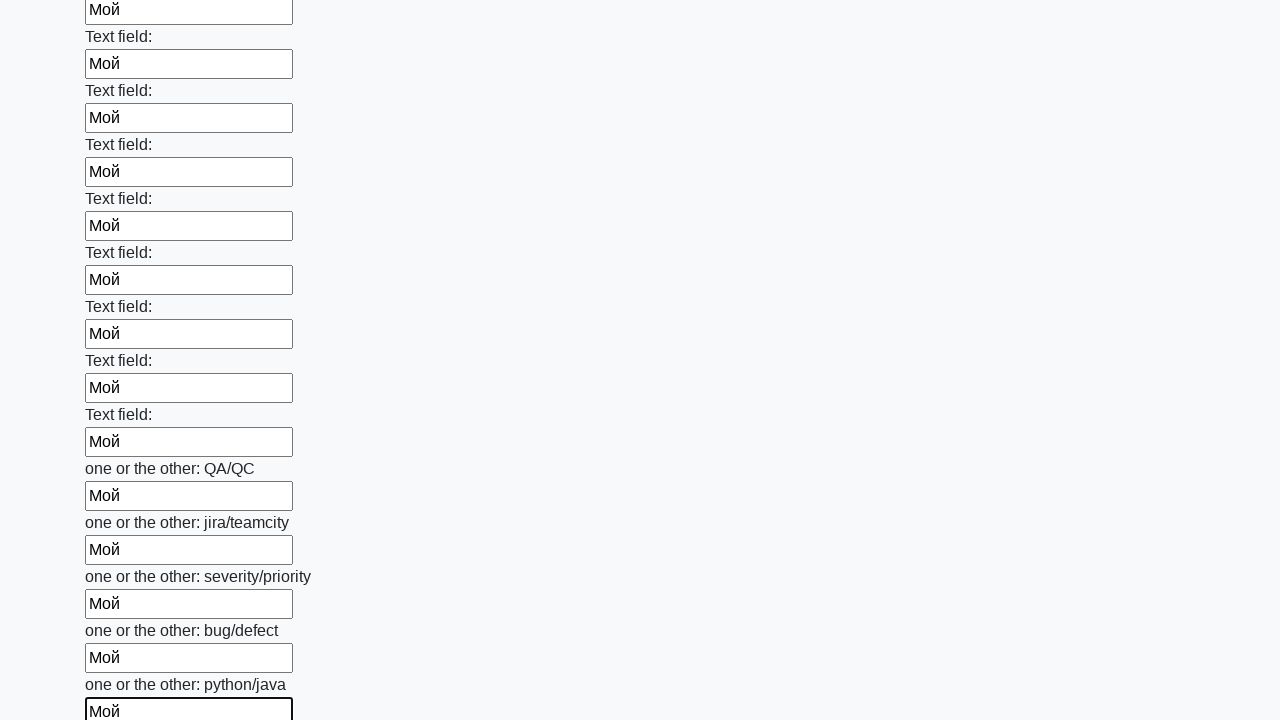

Filled an input field with 'Мой' on input >> nth=92
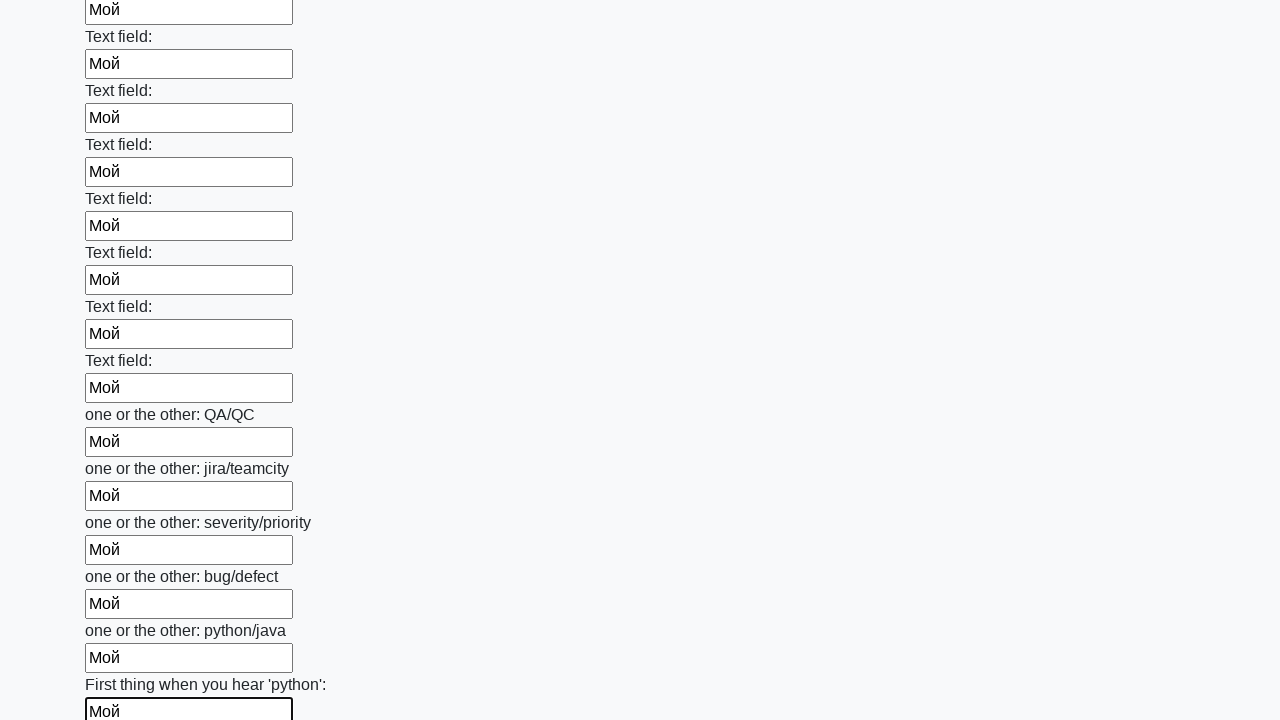

Filled an input field with 'Мой' on input >> nth=93
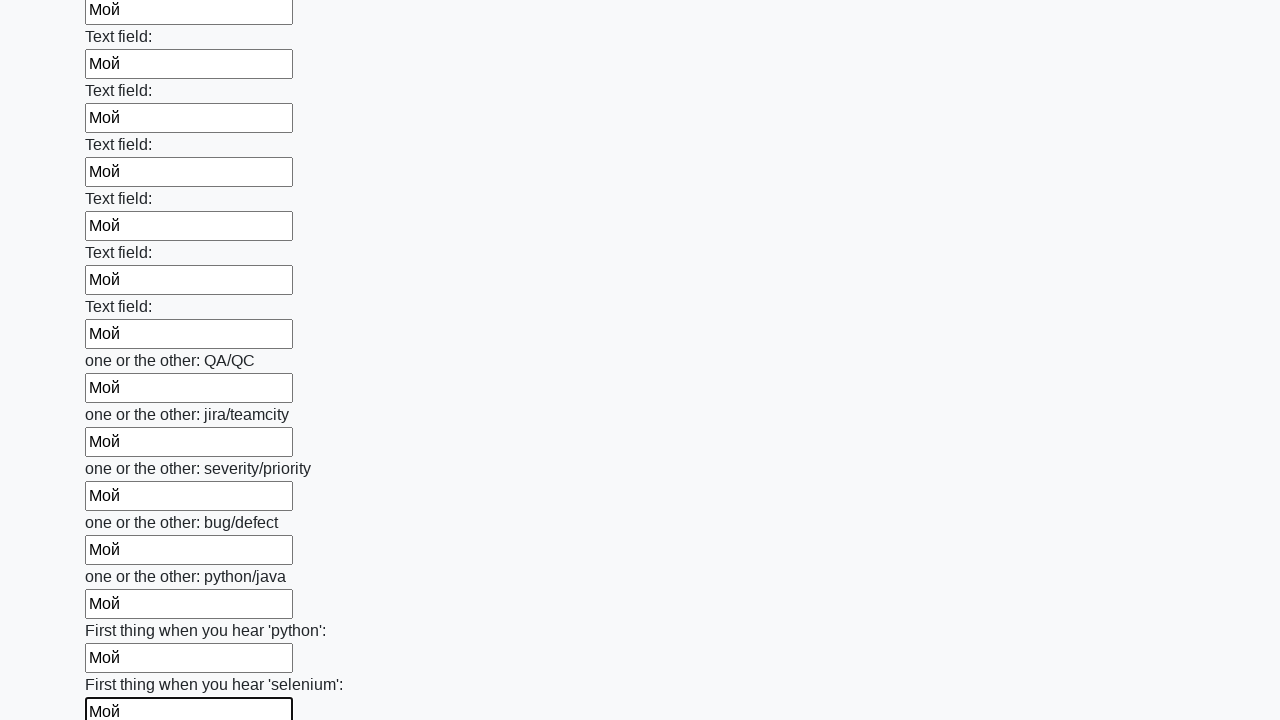

Filled an input field with 'Мой' on input >> nth=94
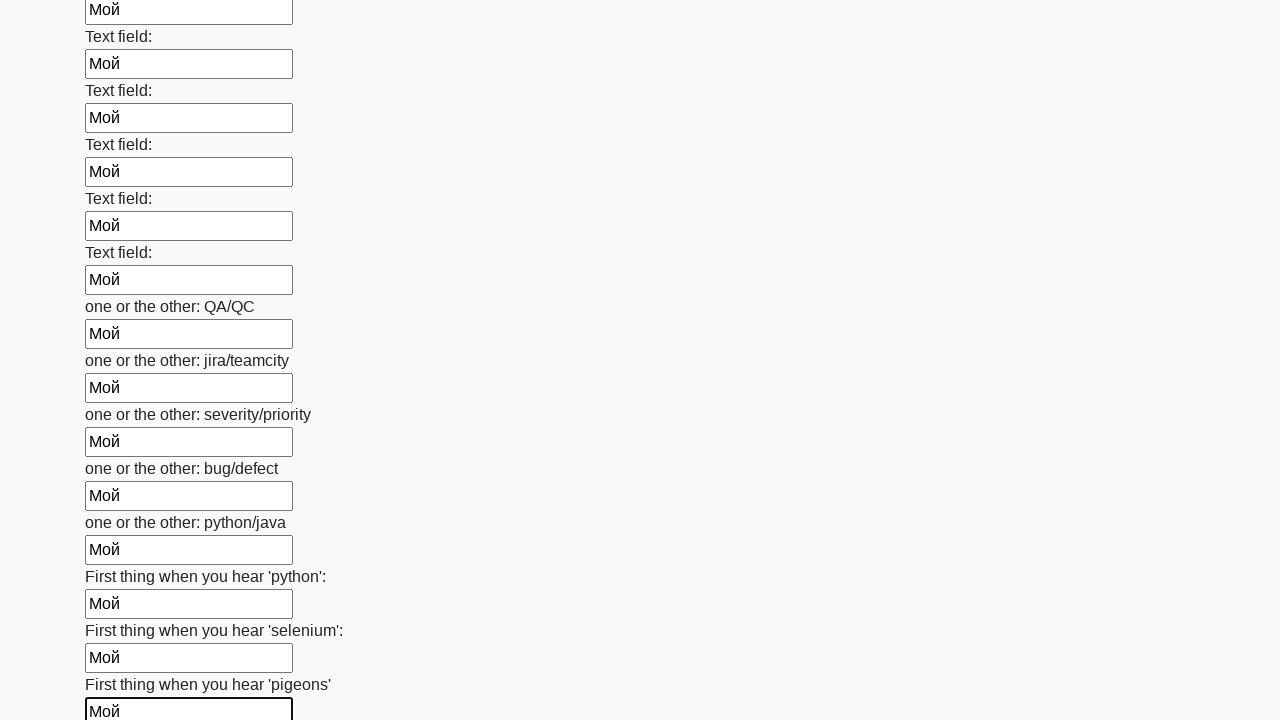

Filled an input field with 'Мой' on input >> nth=95
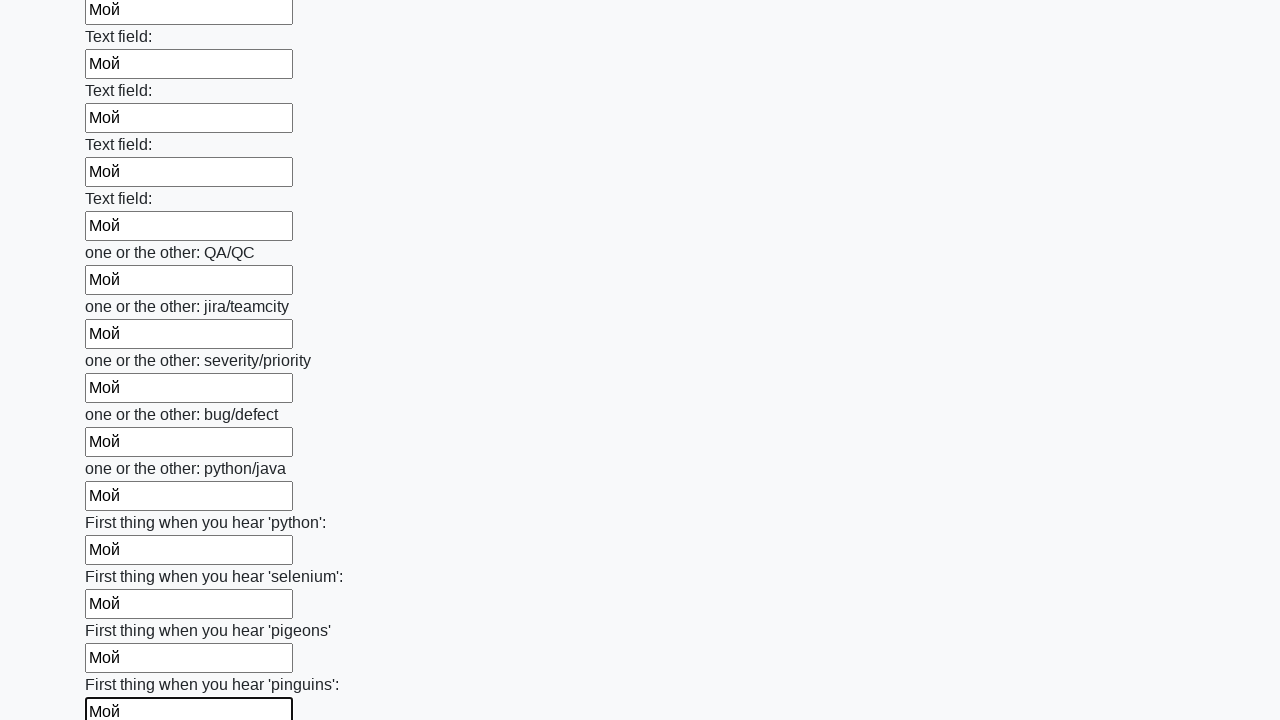

Filled an input field with 'Мой' on input >> nth=96
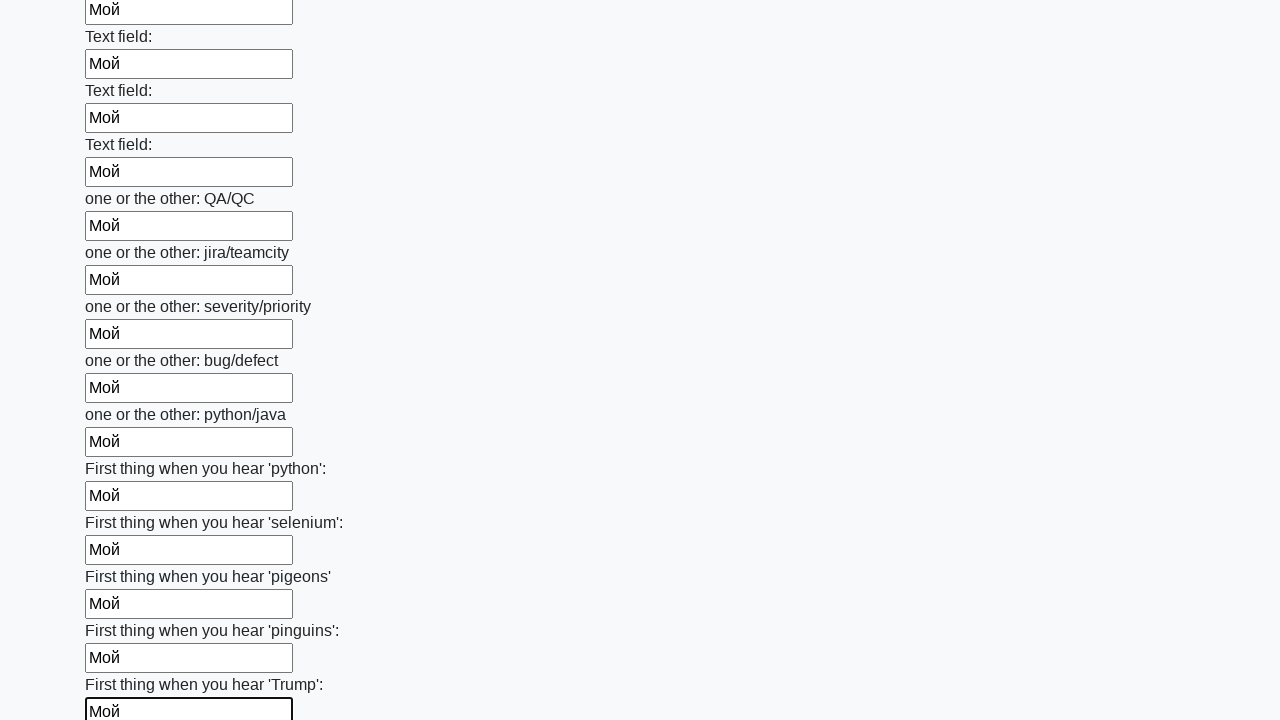

Filled an input field with 'Мой' on input >> nth=97
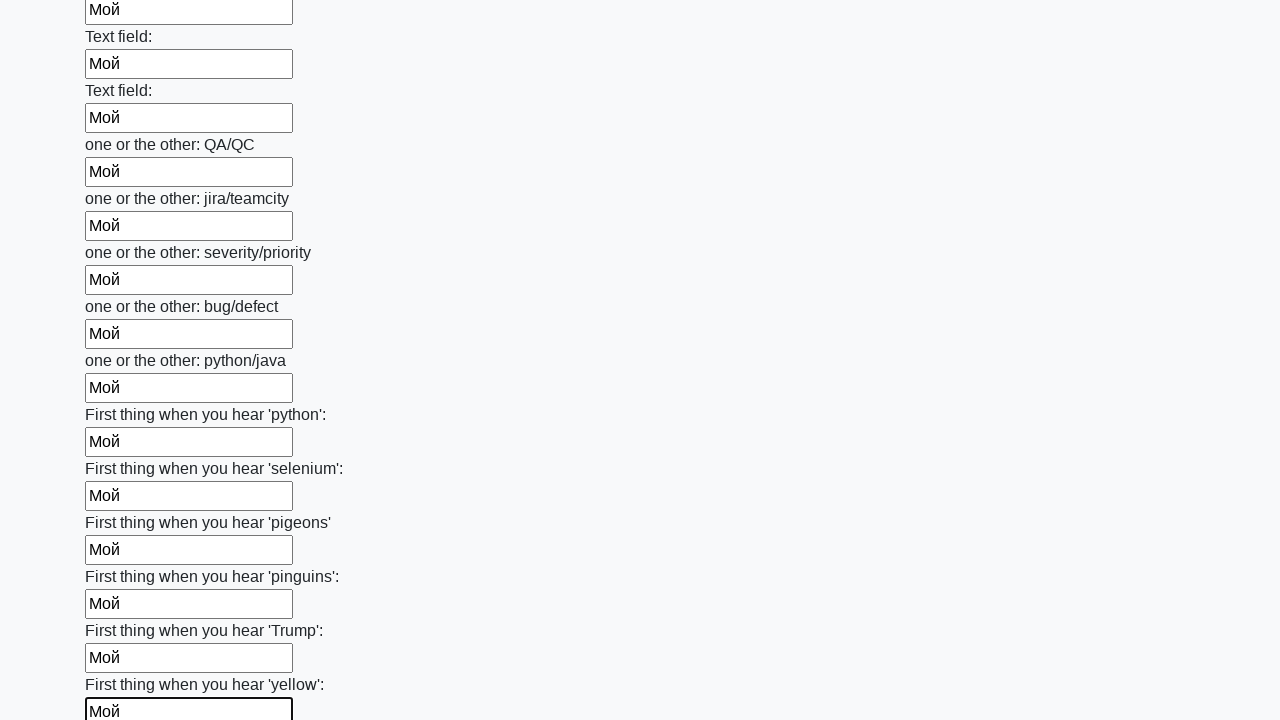

Filled an input field with 'Мой' on input >> nth=98
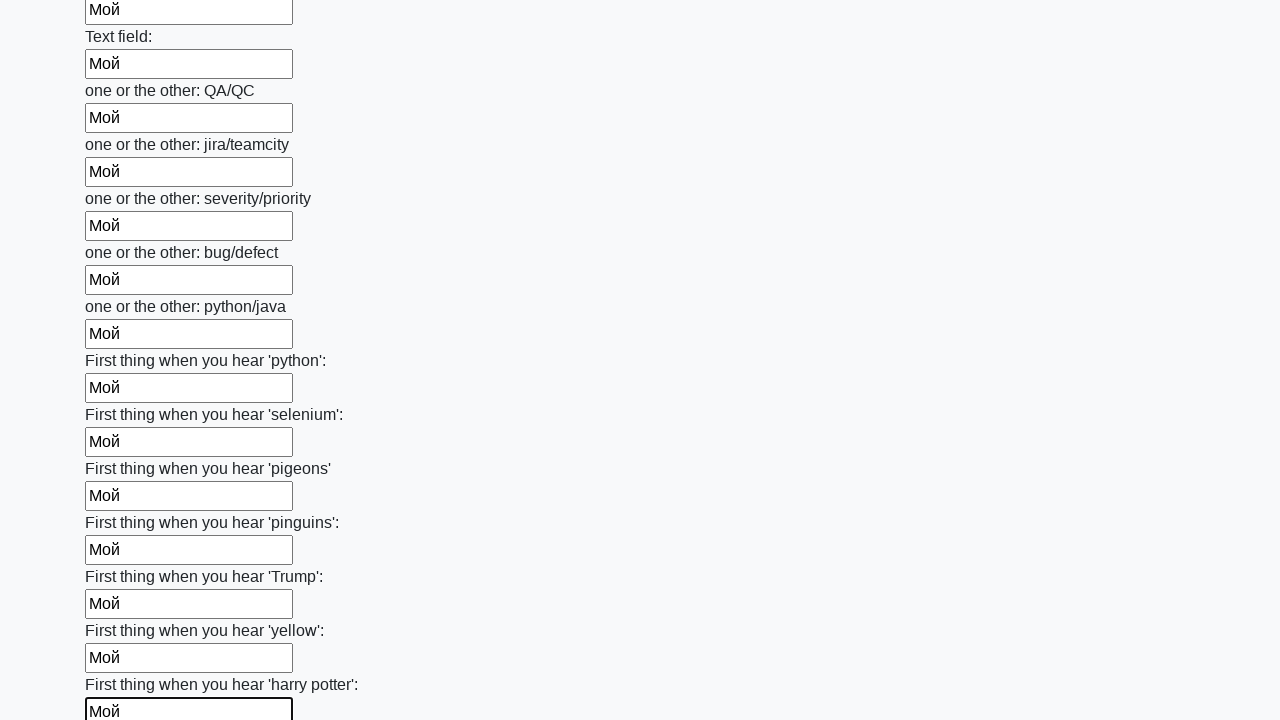

Filled an input field with 'Мой' on input >> nth=99
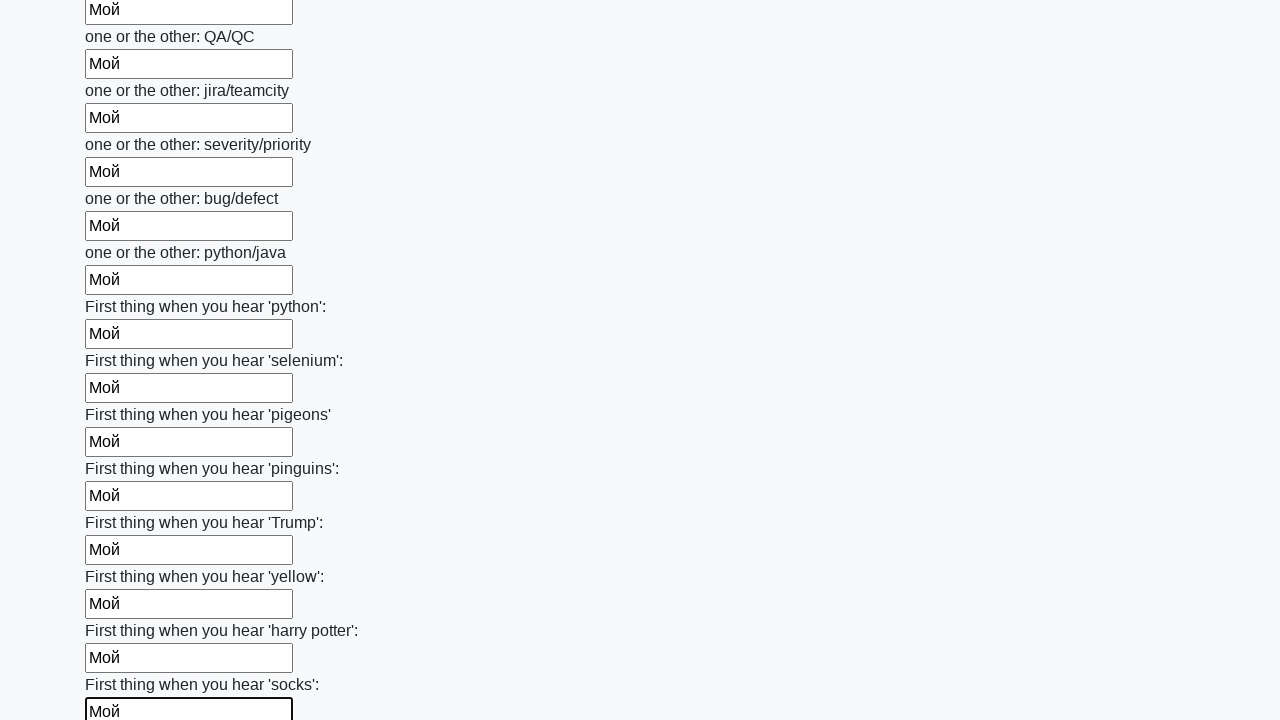

Clicked the submit button at (123, 611) on button.btn
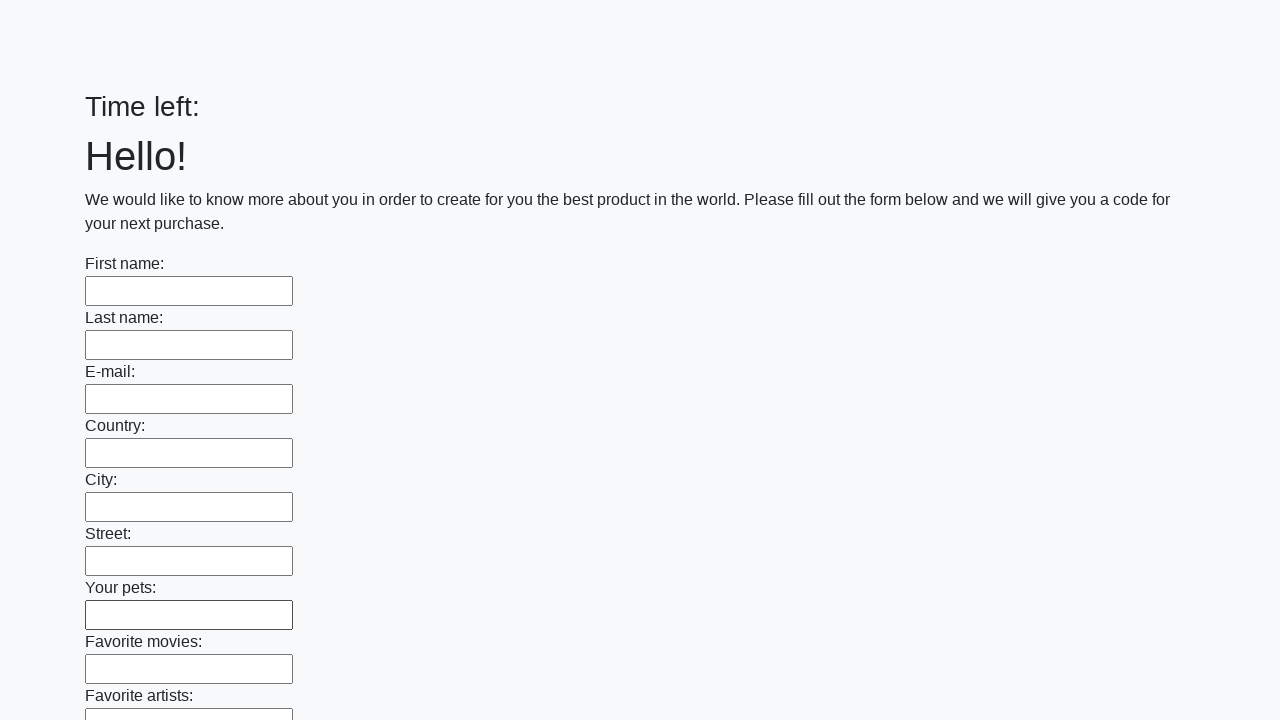

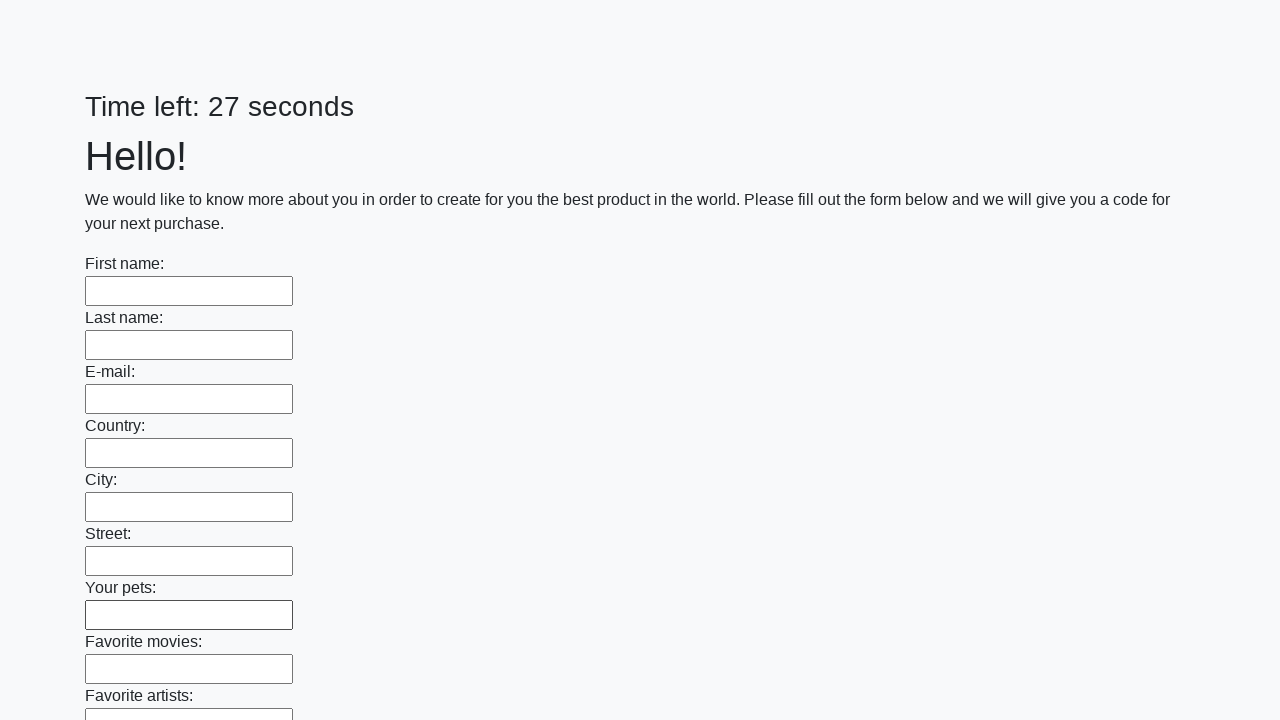